Tests the 99 Bottles of Beer lyrics page by navigating to the lyrics section, clicking the lyrics link, and verifying that all 100 paragraphs of song lyrics are present on the page.

Starting URL: http://www.99-bottles-of-beer.net/lyrics.html

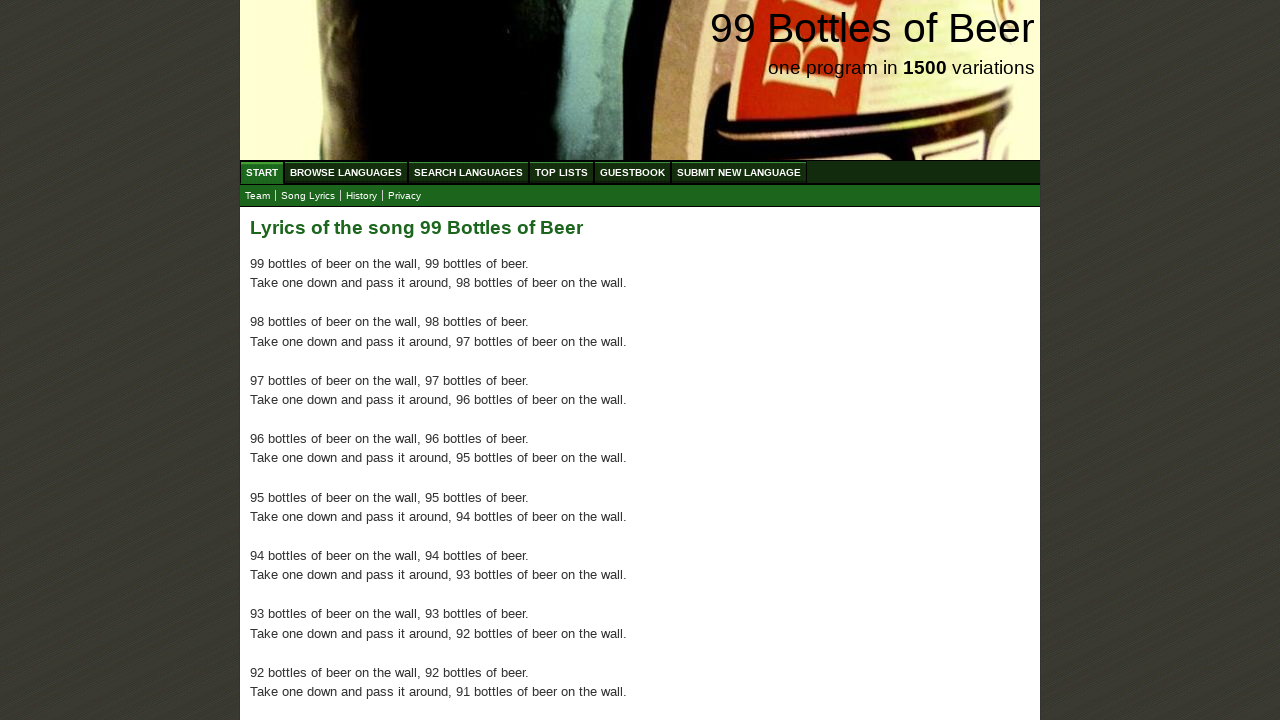

Clicked on the lyrics link in the submenu at (308, 196) on ul#submenu li a[href='lyrics.html']
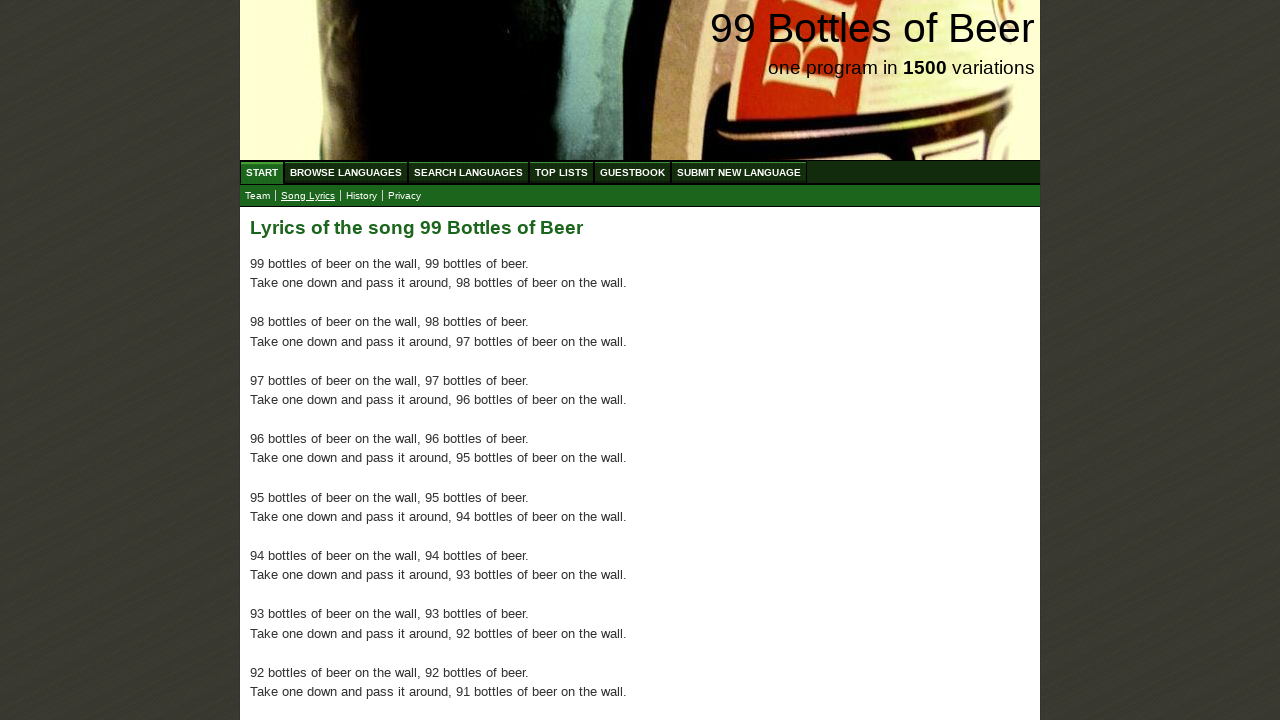

Lyrics content loaded and first paragraph is visible
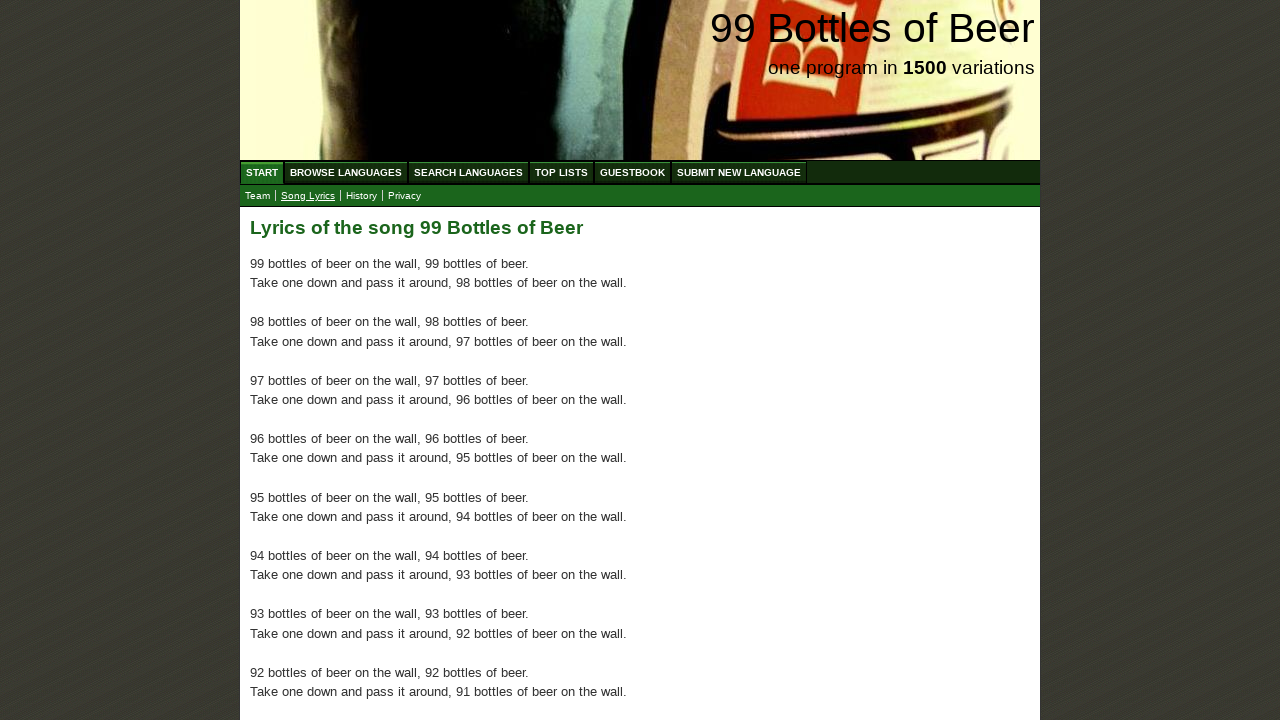

Verified paragraph 1 of 100 is present
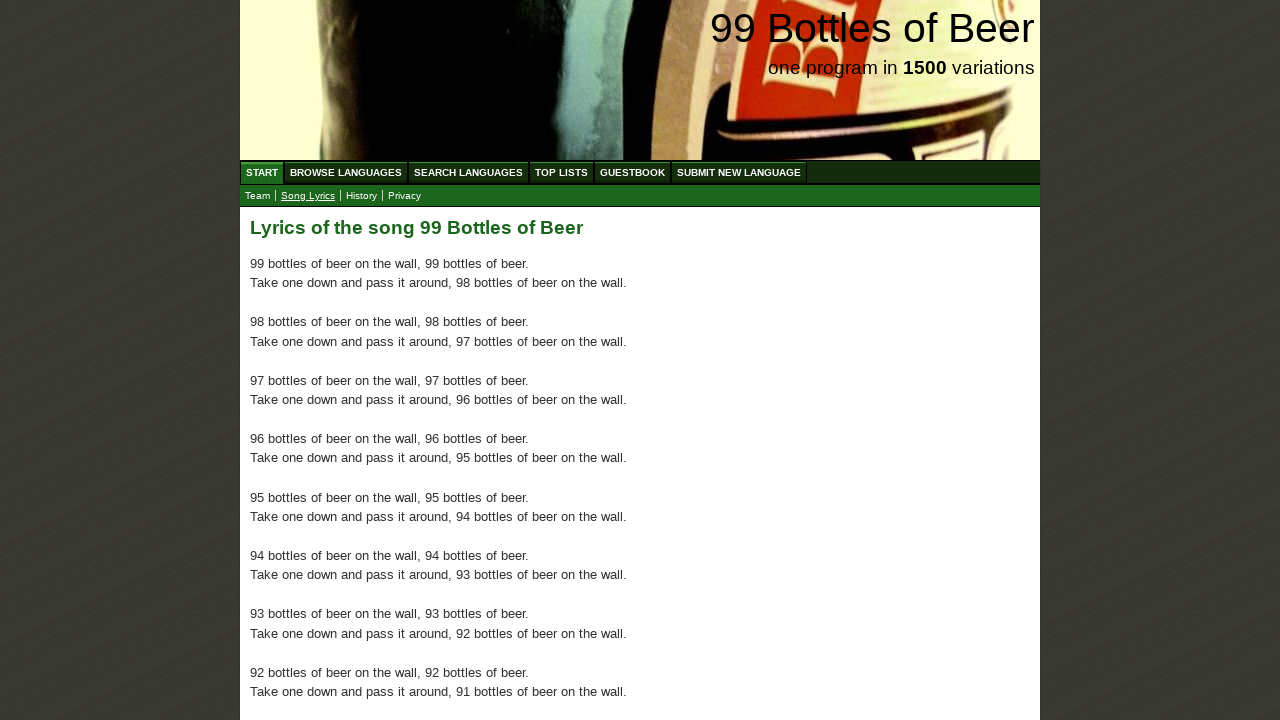

Verified paragraph 2 of 100 is present
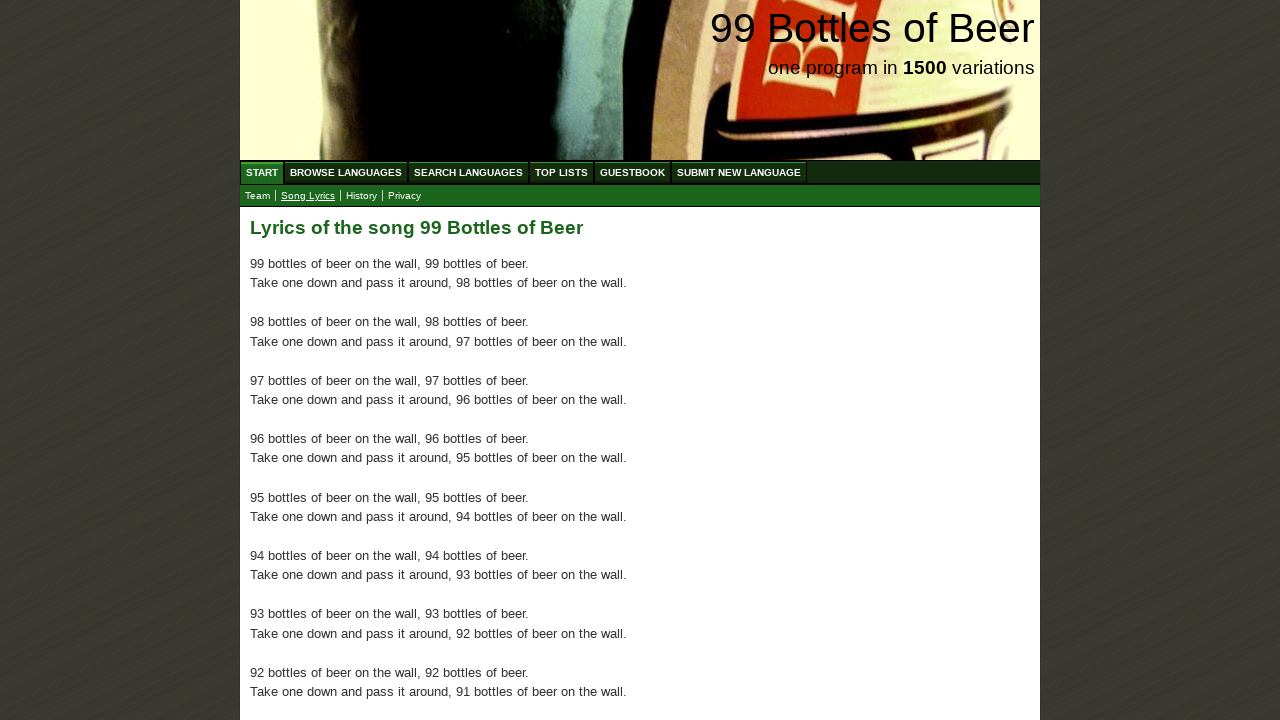

Verified paragraph 3 of 100 is present
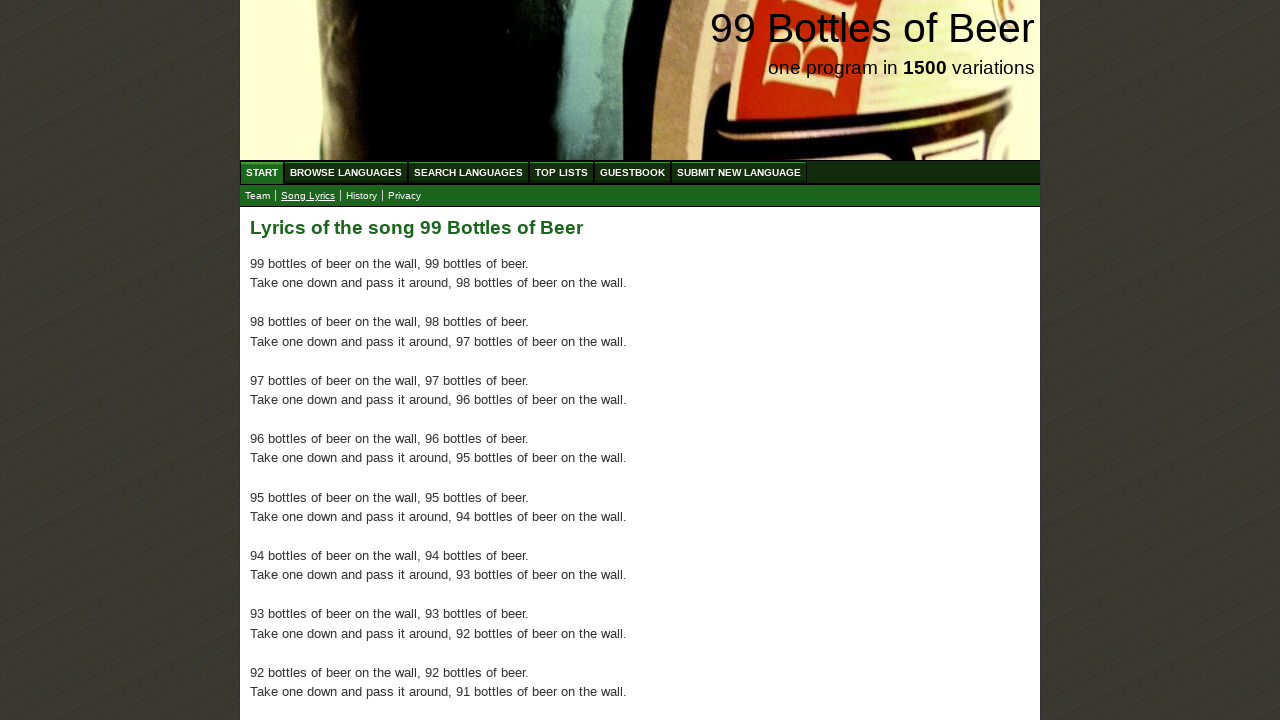

Verified paragraph 4 of 100 is present
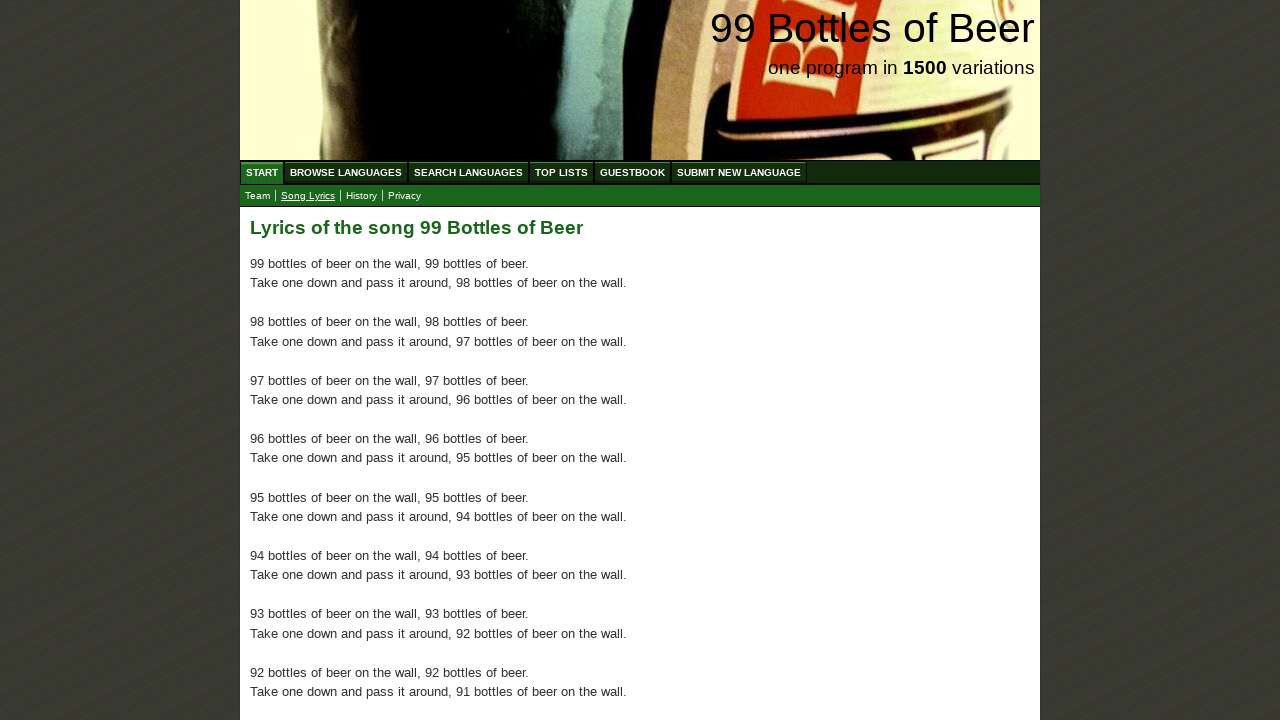

Verified paragraph 5 of 100 is present
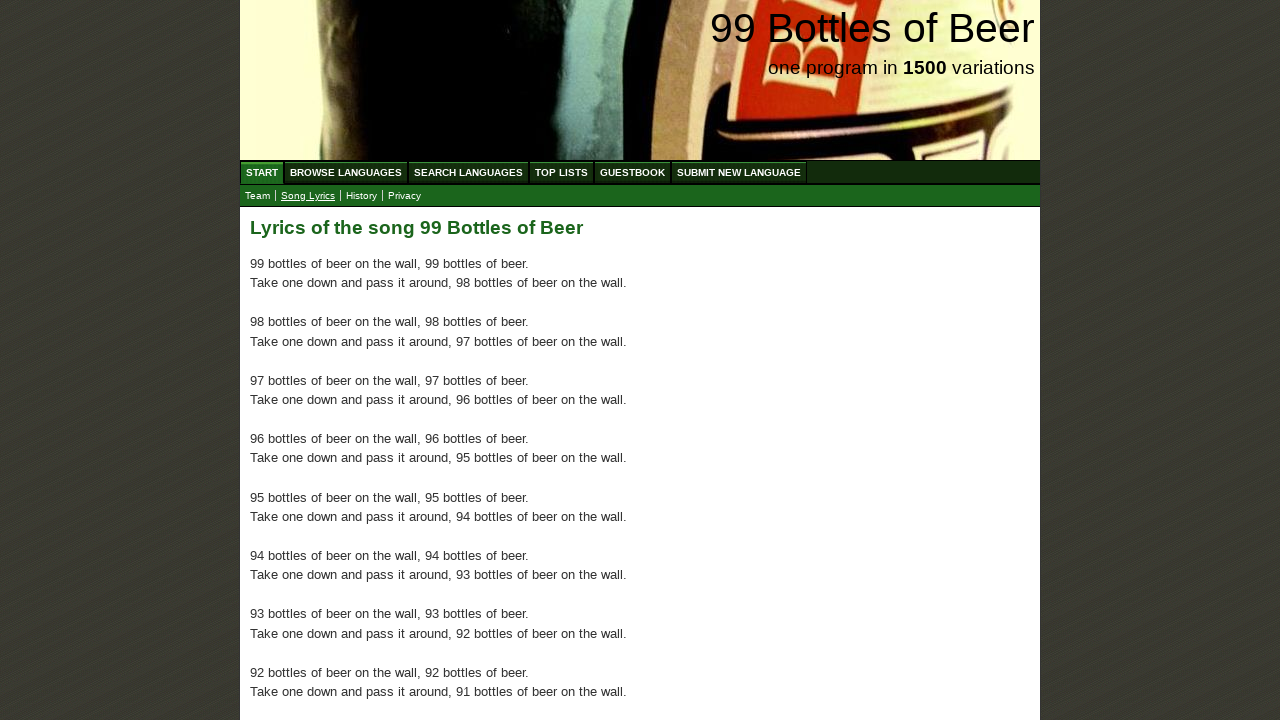

Verified paragraph 6 of 100 is present
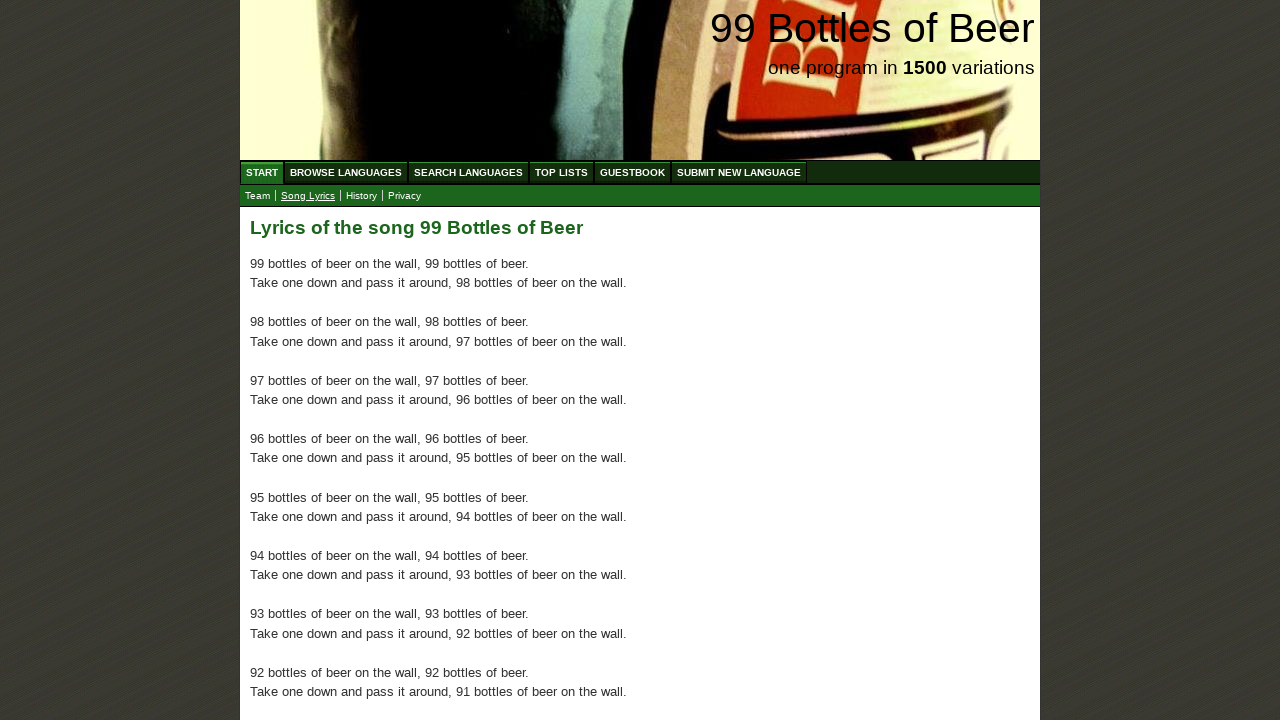

Verified paragraph 7 of 100 is present
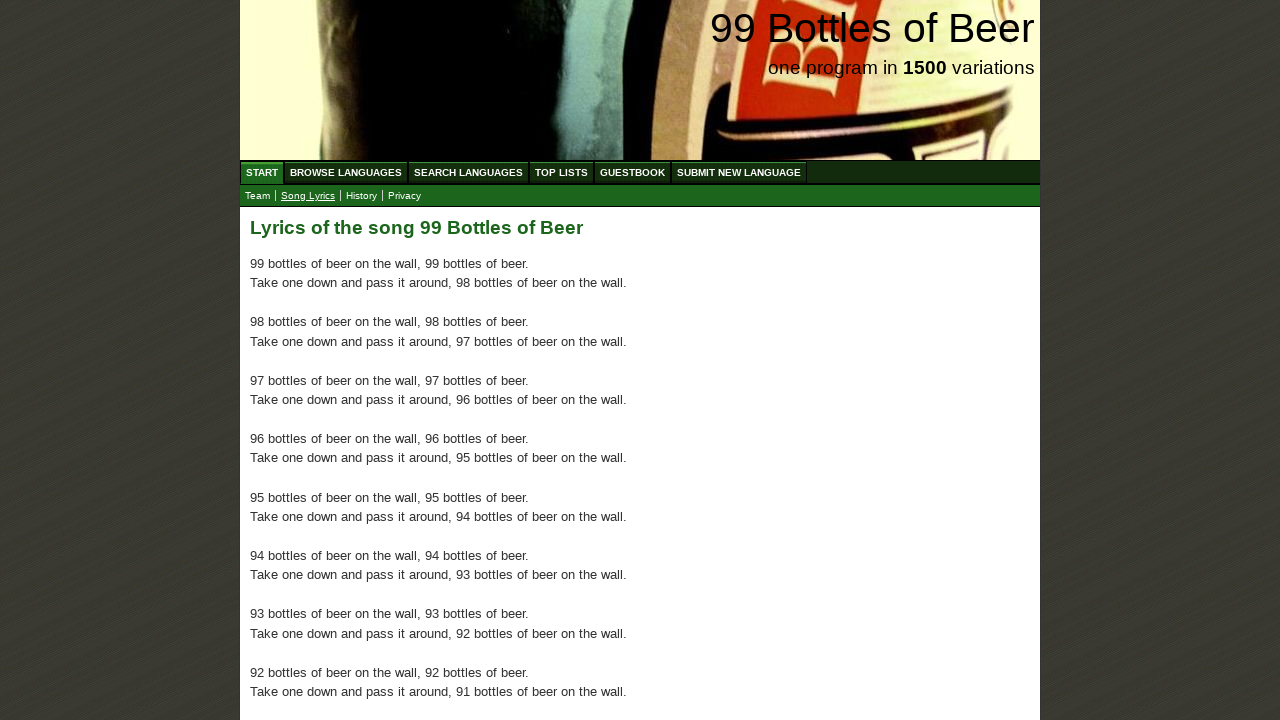

Verified paragraph 8 of 100 is present
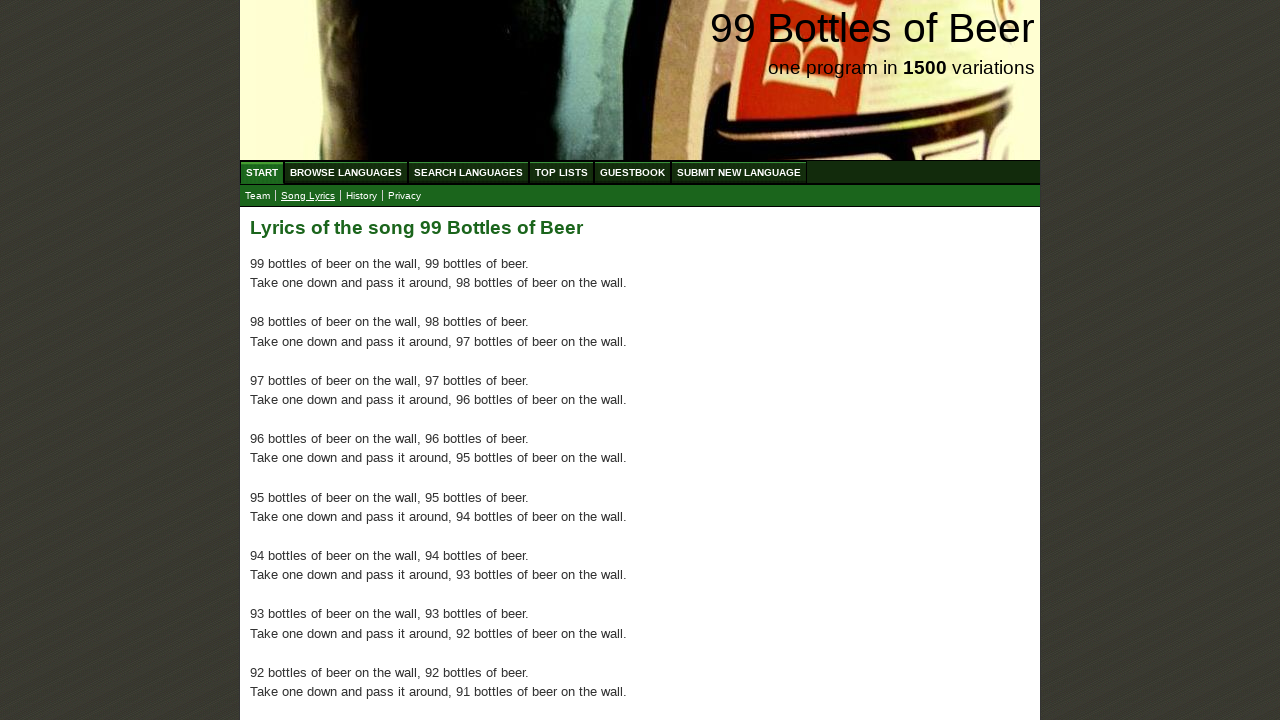

Verified paragraph 9 of 100 is present
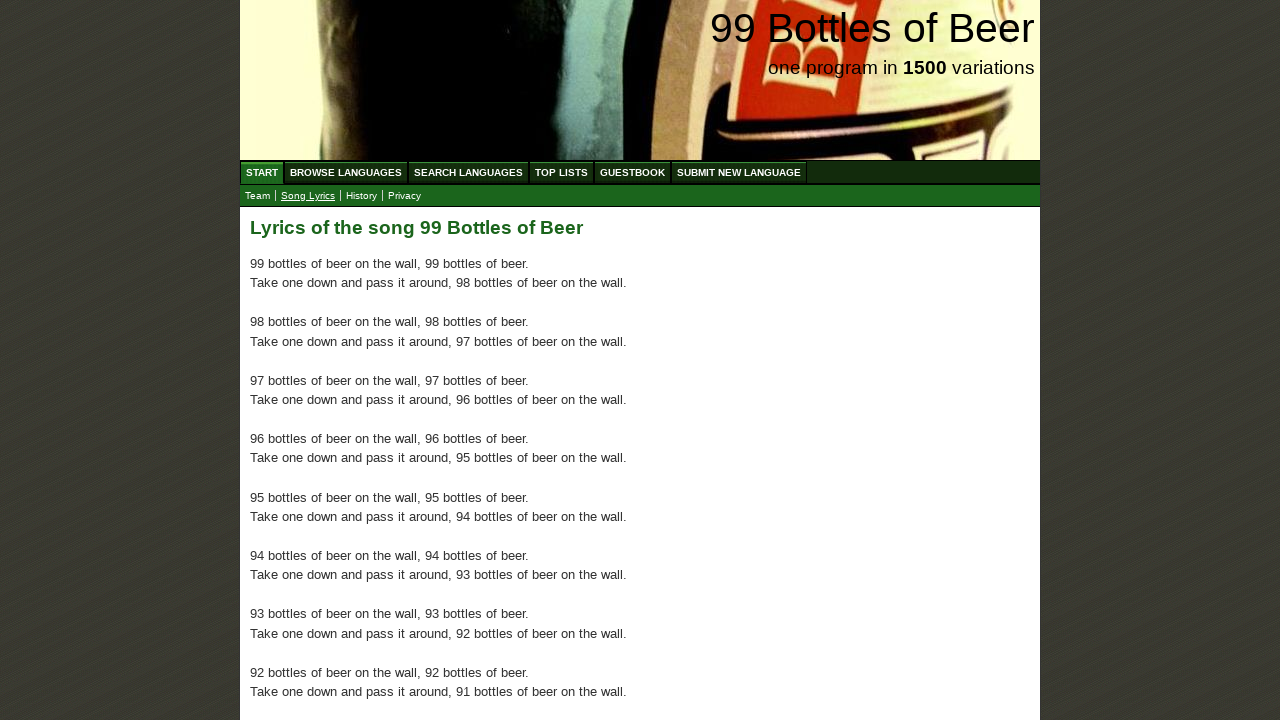

Verified paragraph 10 of 100 is present
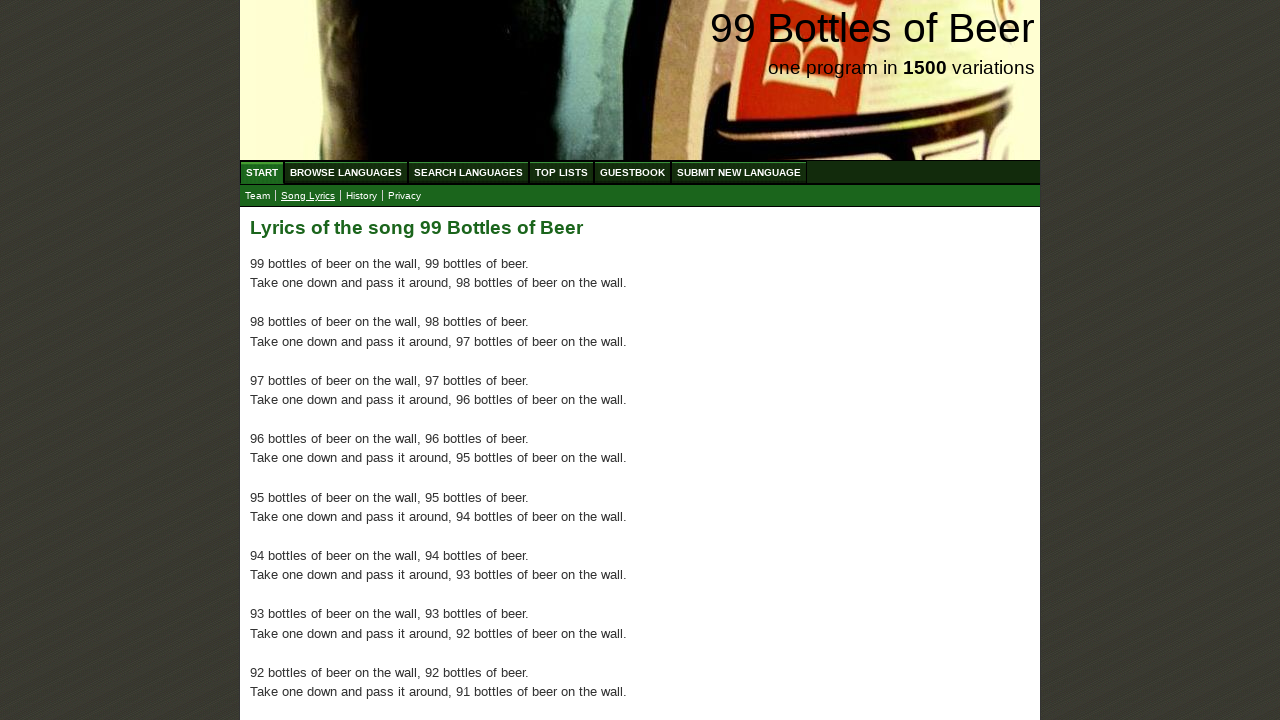

Verified paragraph 11 of 100 is present
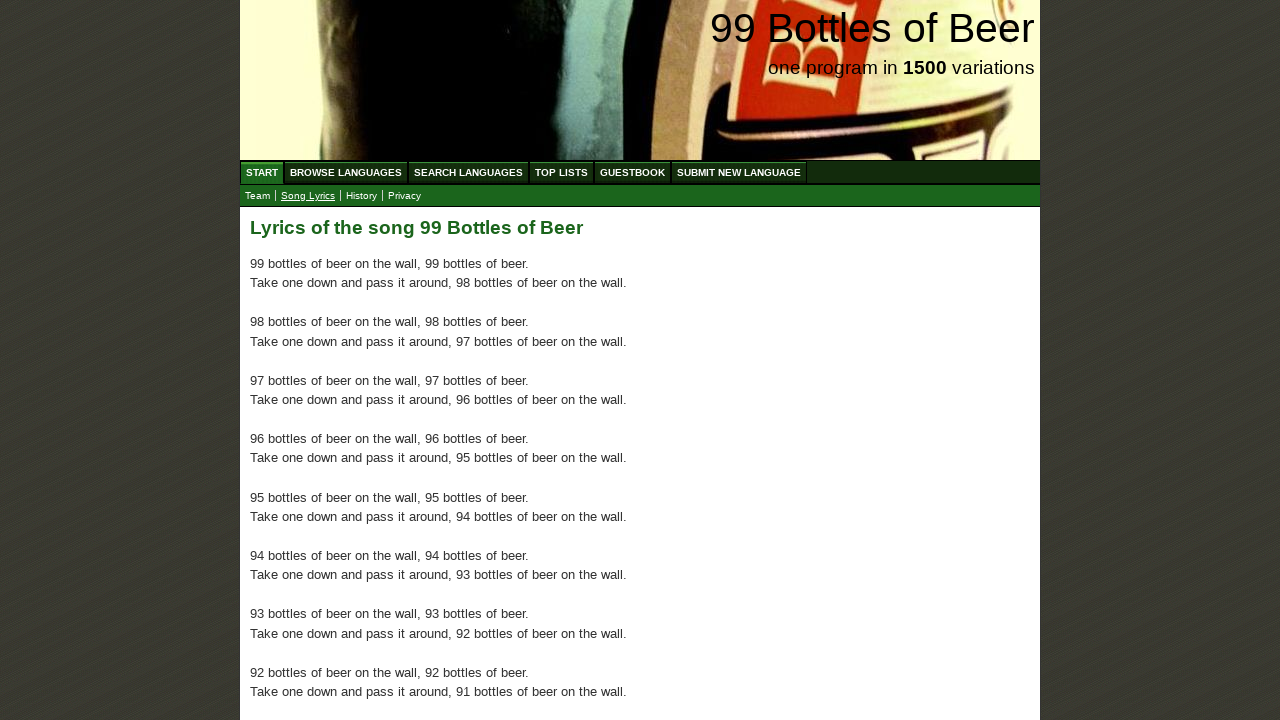

Verified paragraph 12 of 100 is present
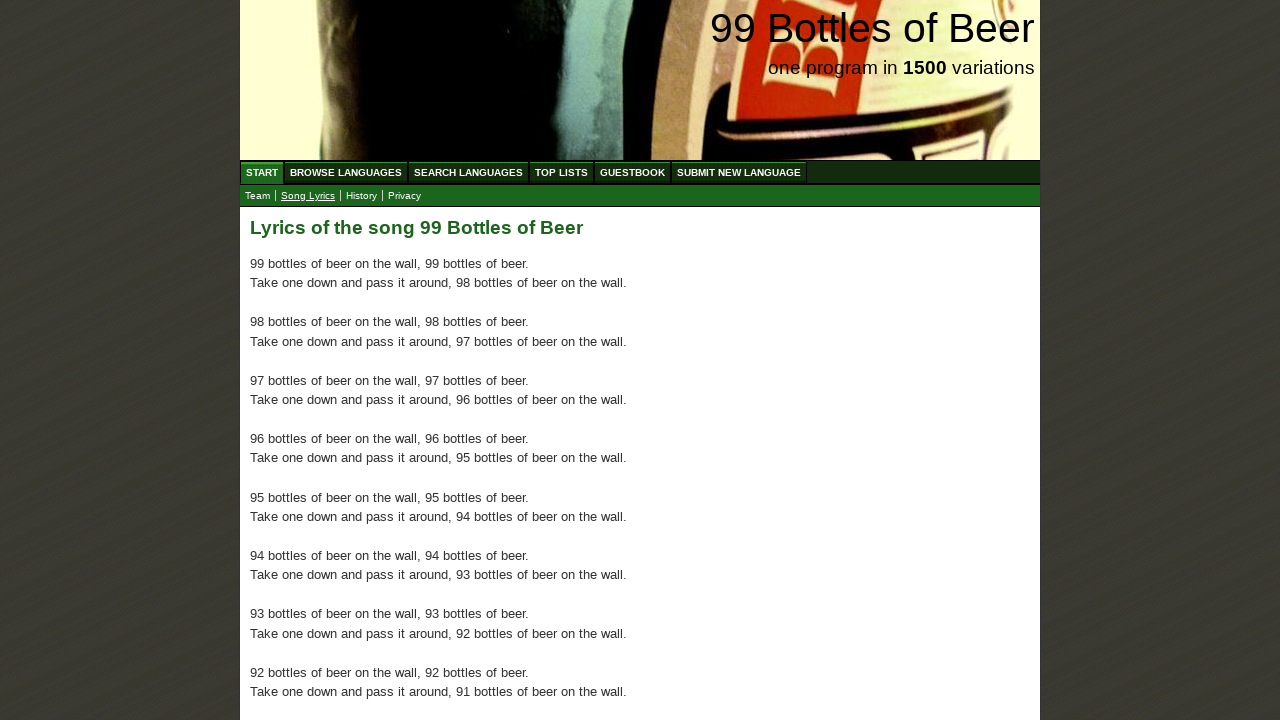

Verified paragraph 13 of 100 is present
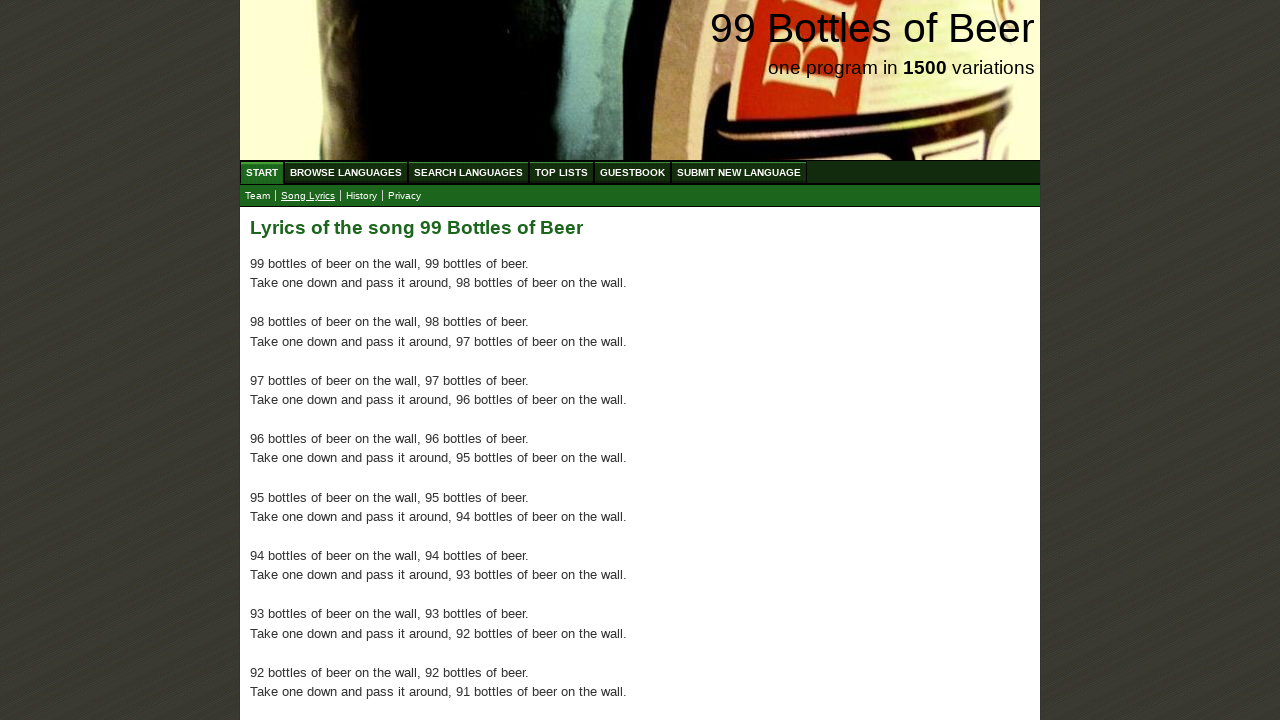

Verified paragraph 14 of 100 is present
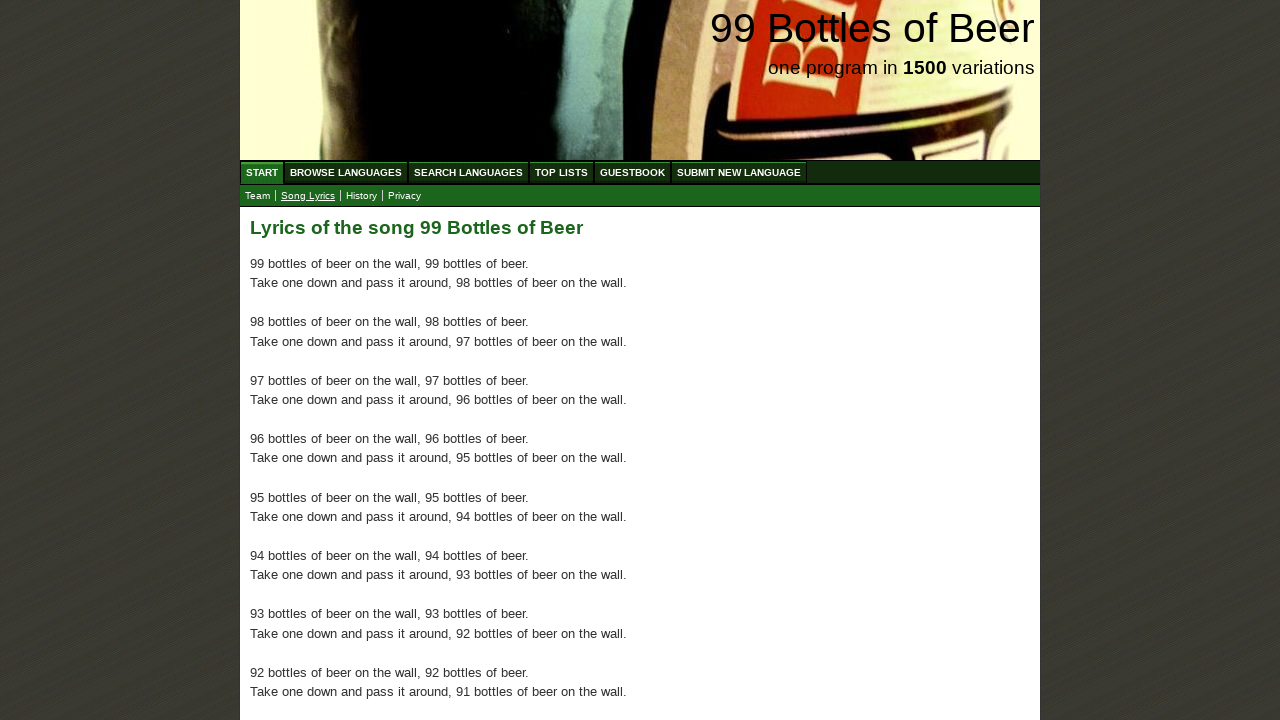

Verified paragraph 15 of 100 is present
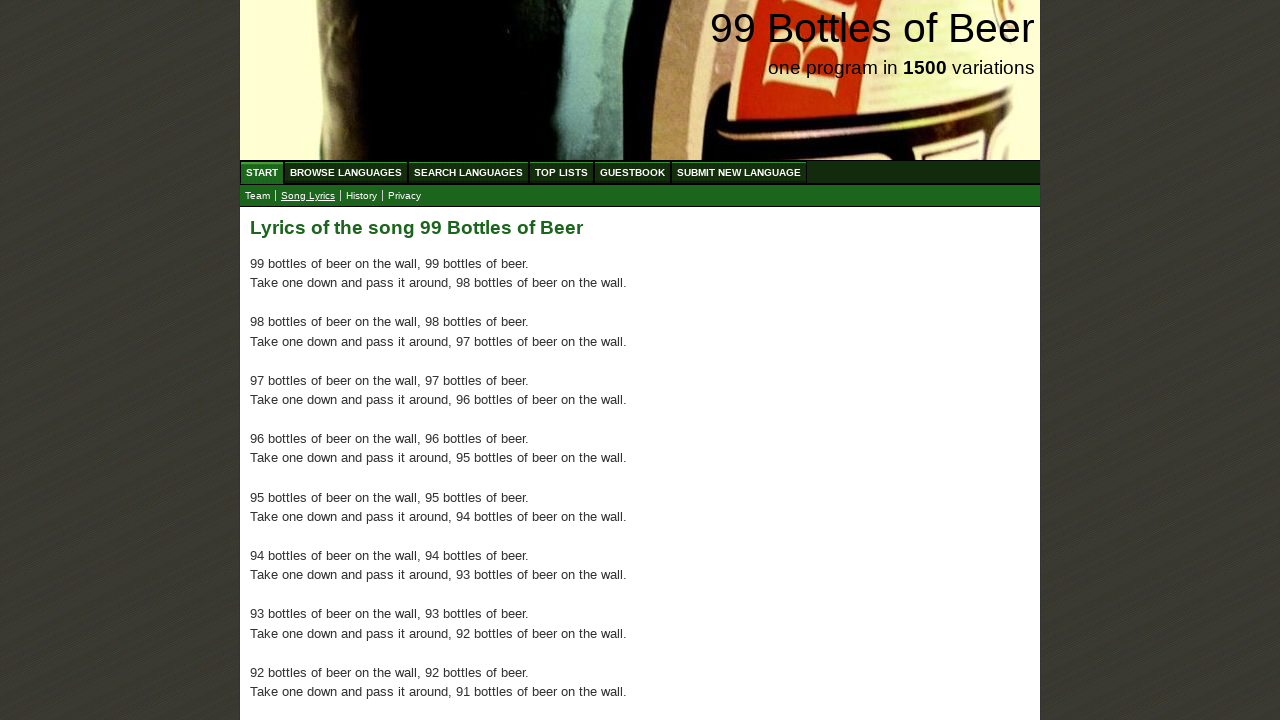

Verified paragraph 16 of 100 is present
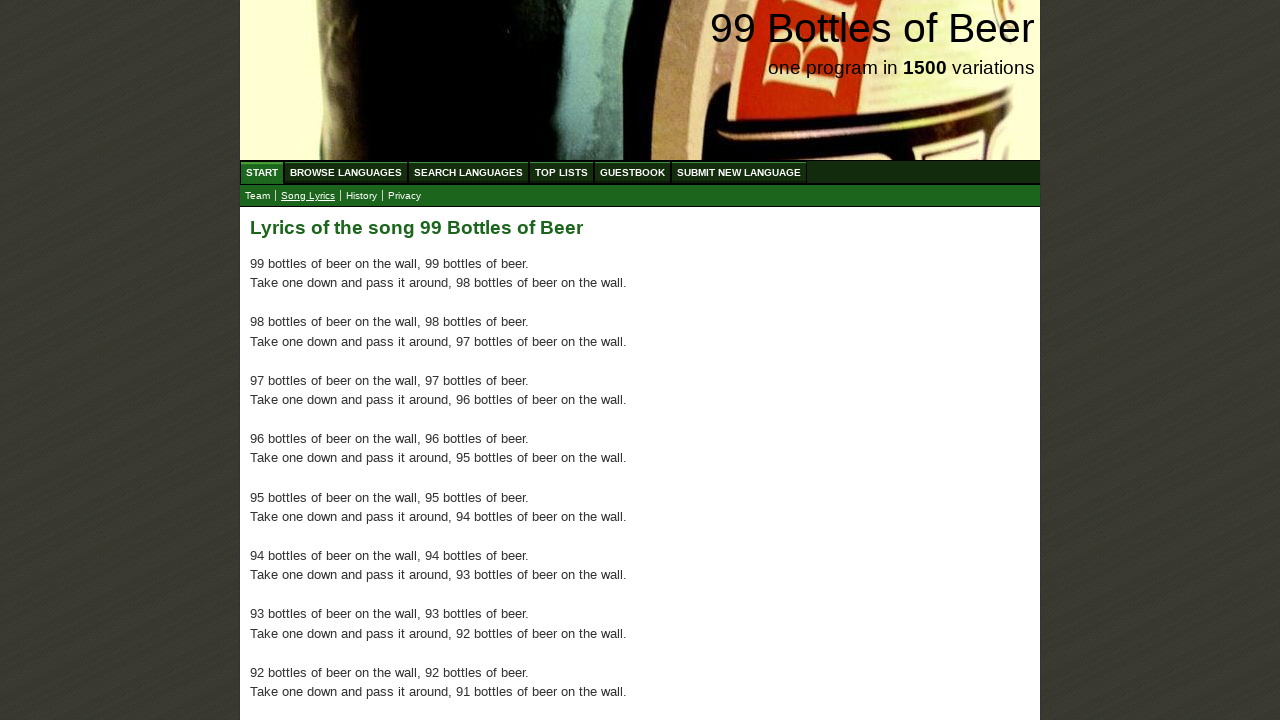

Verified paragraph 17 of 100 is present
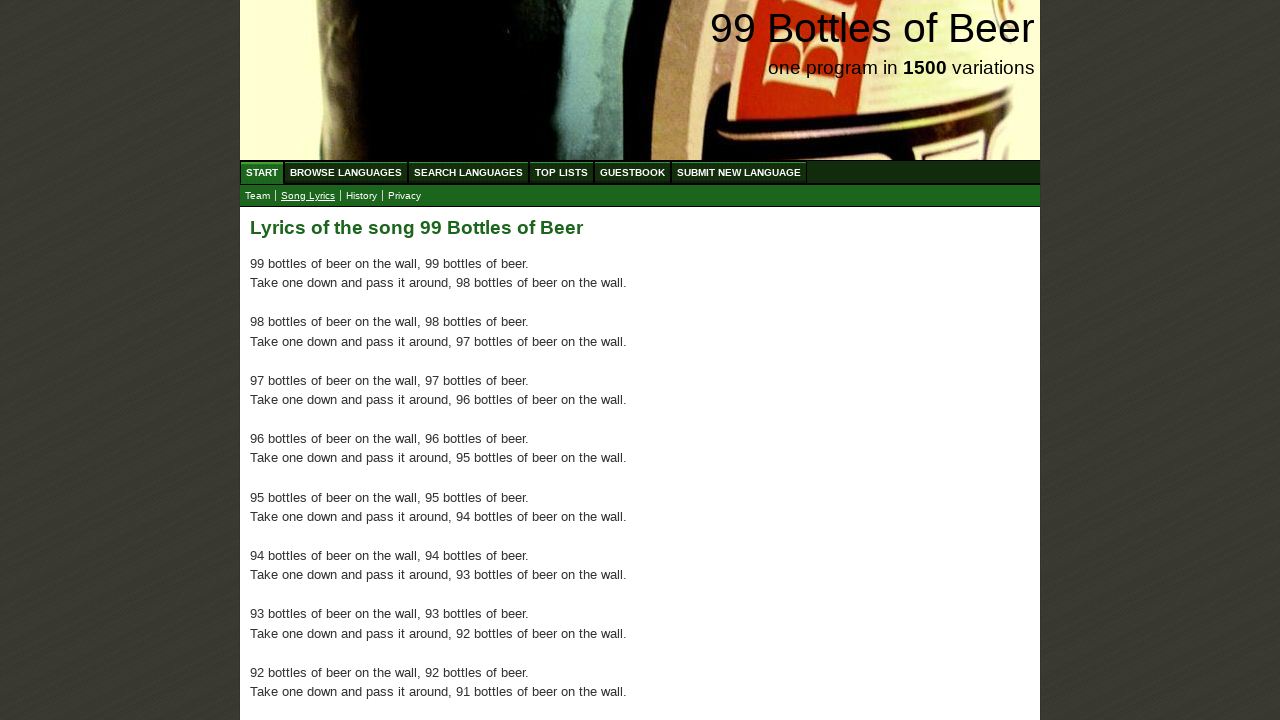

Verified paragraph 18 of 100 is present
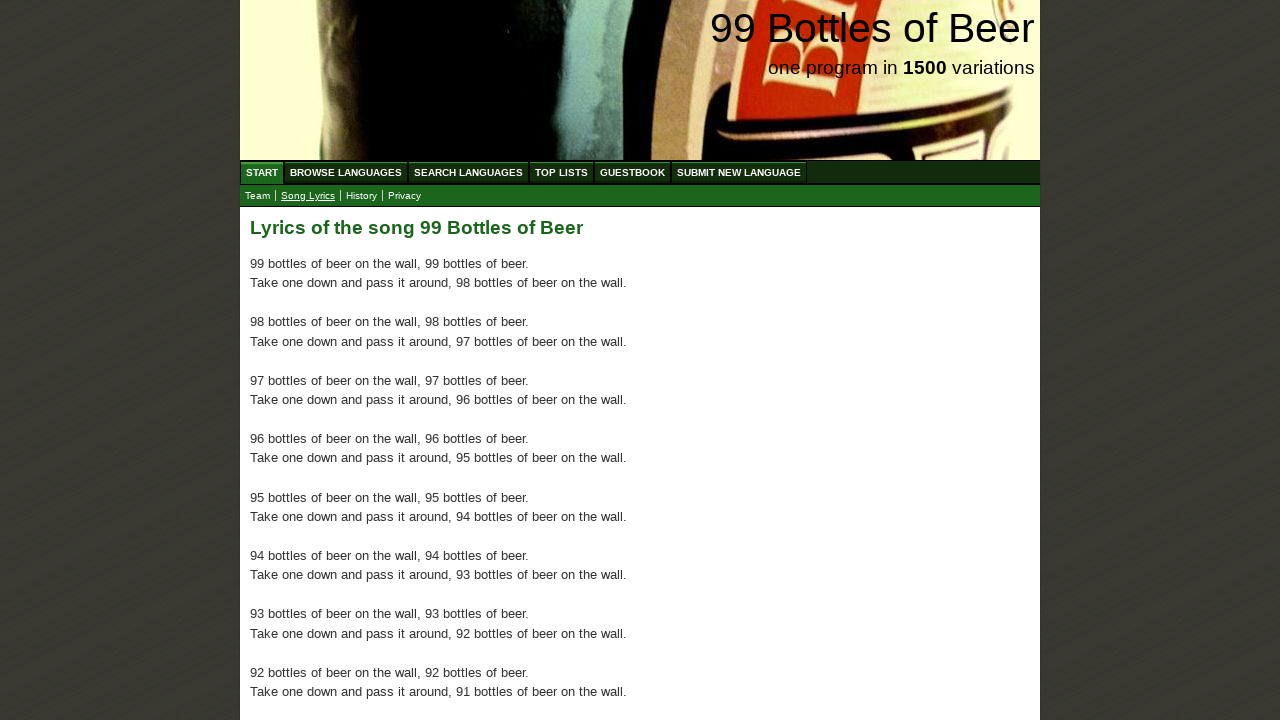

Verified paragraph 19 of 100 is present
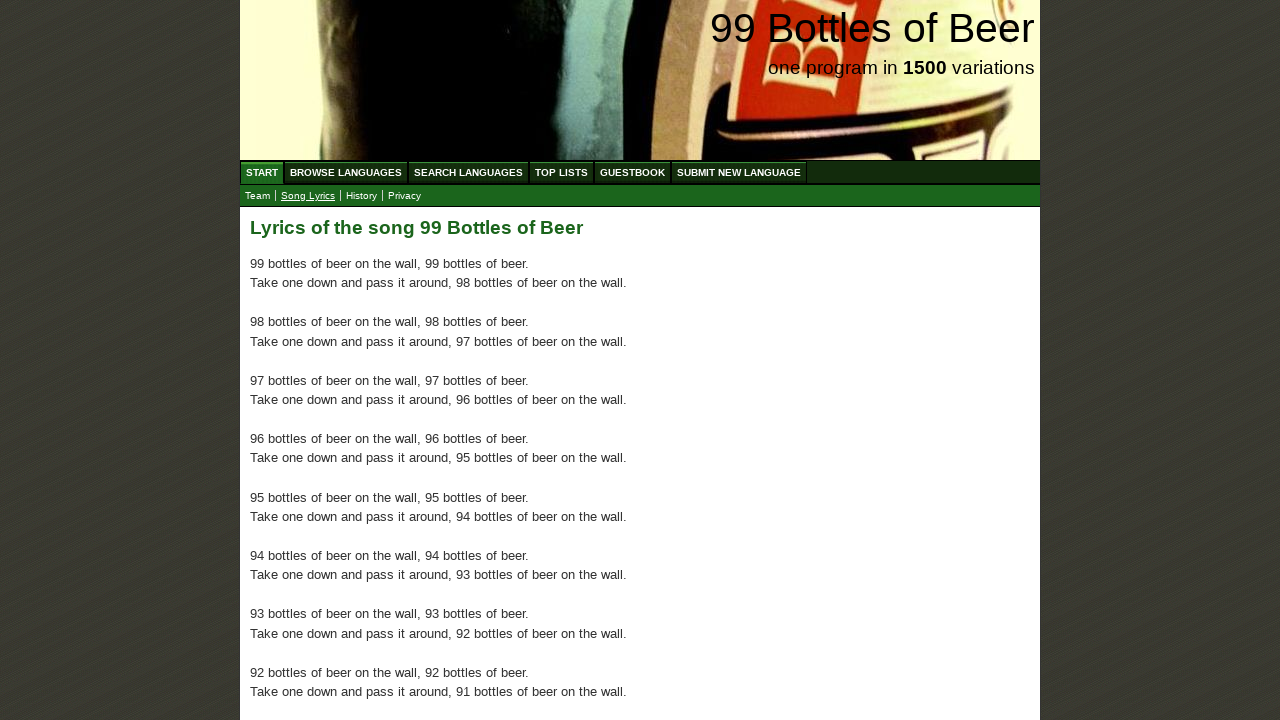

Verified paragraph 20 of 100 is present
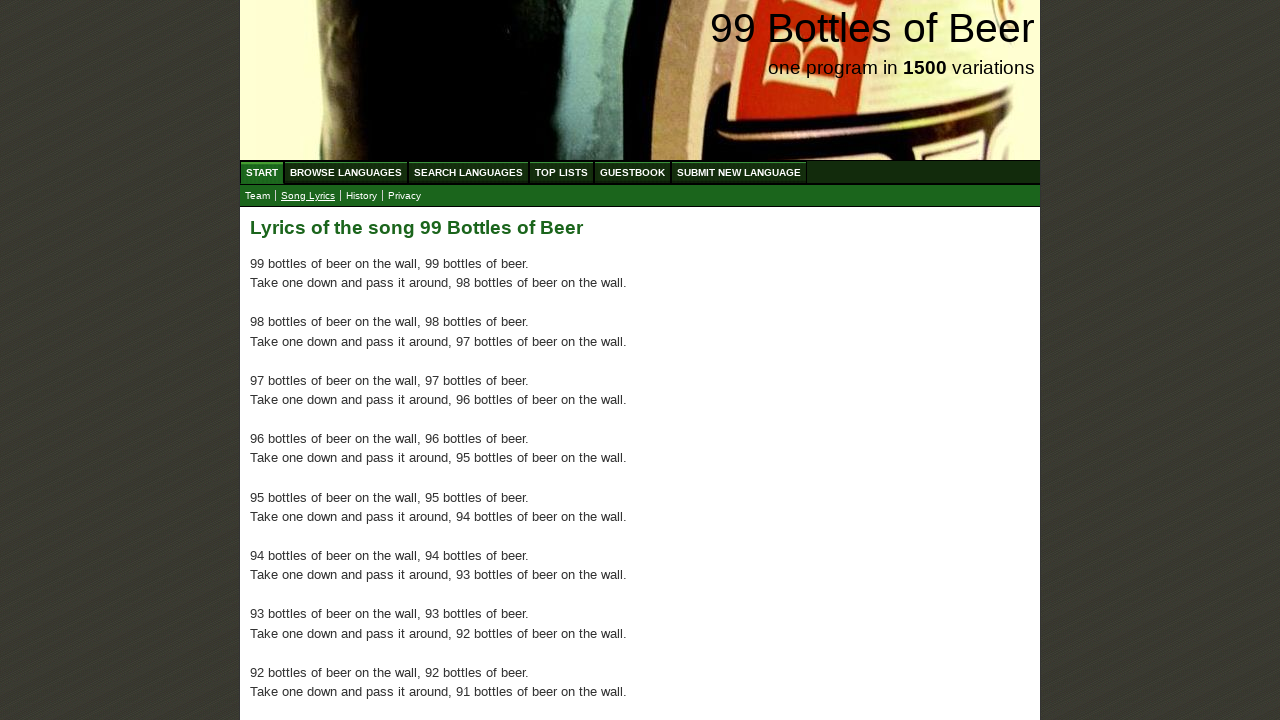

Verified paragraph 21 of 100 is present
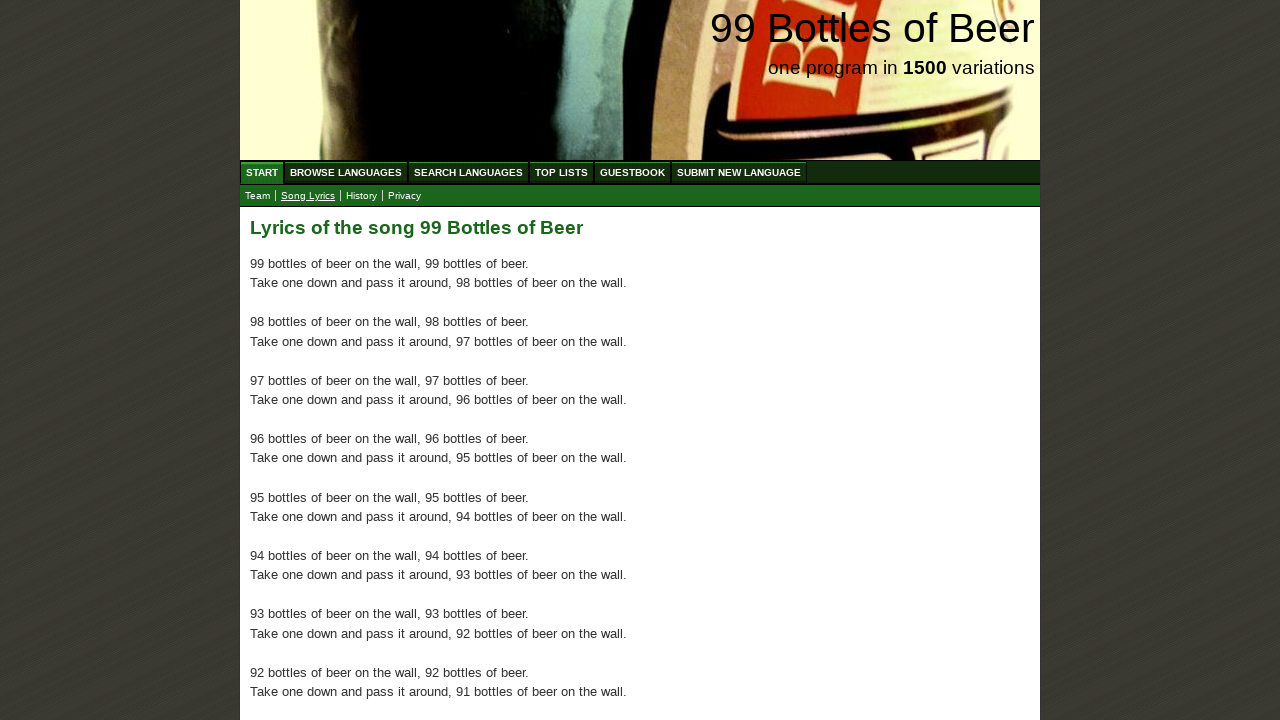

Verified paragraph 22 of 100 is present
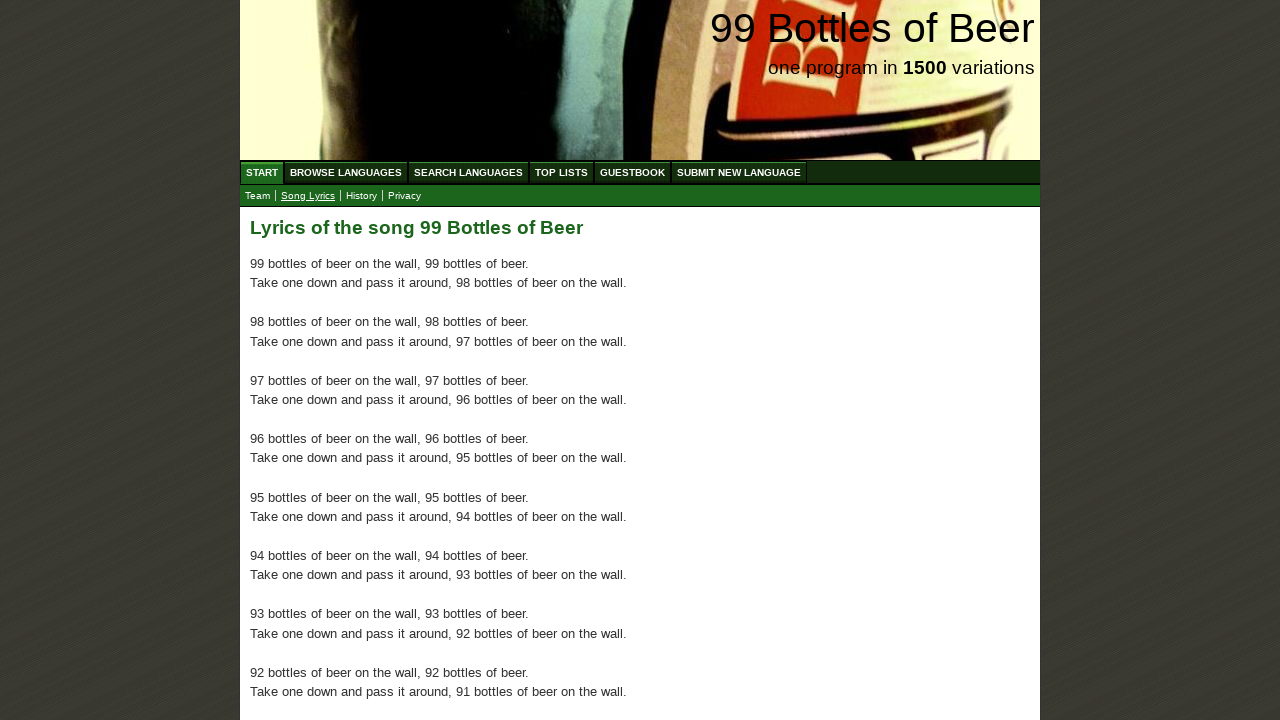

Verified paragraph 23 of 100 is present
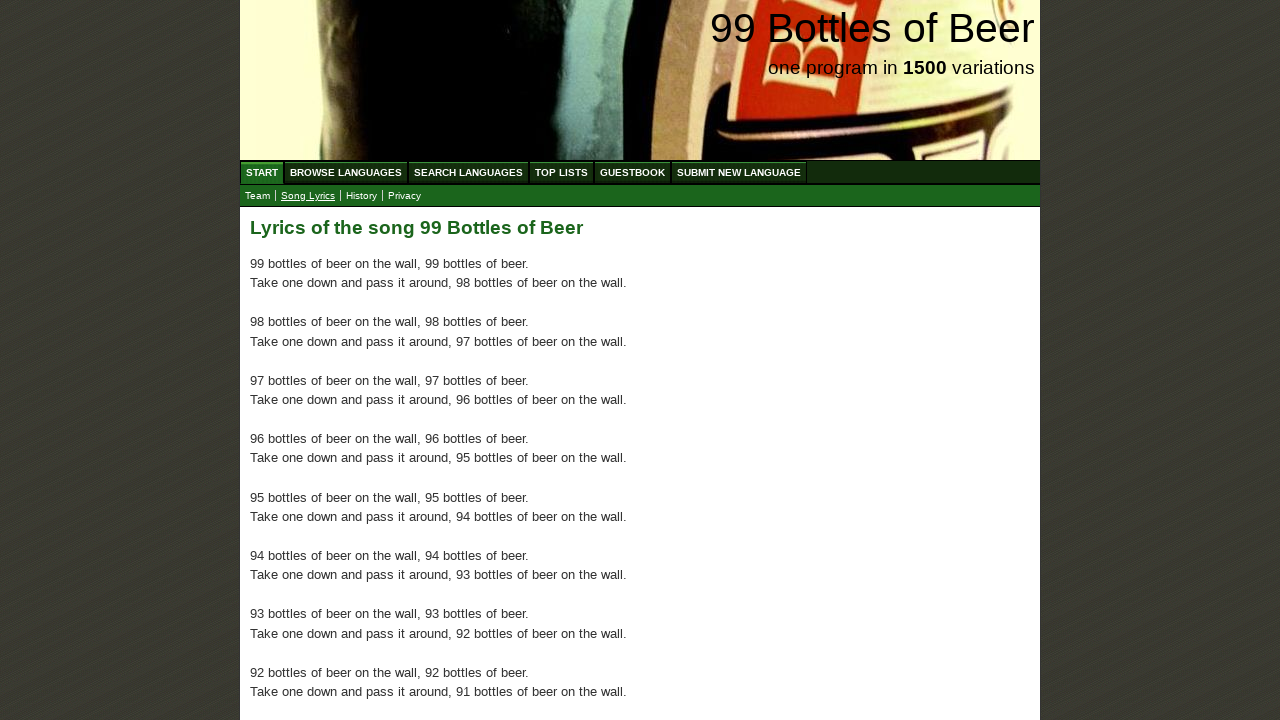

Verified paragraph 24 of 100 is present
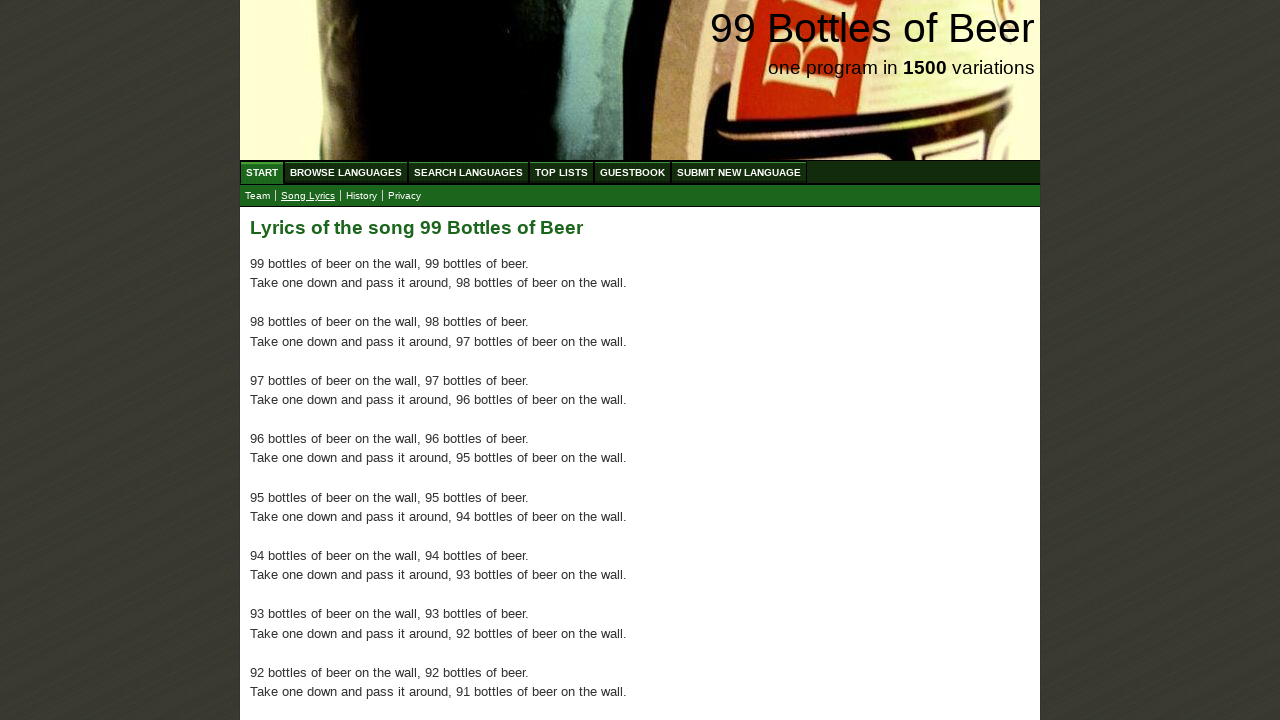

Verified paragraph 25 of 100 is present
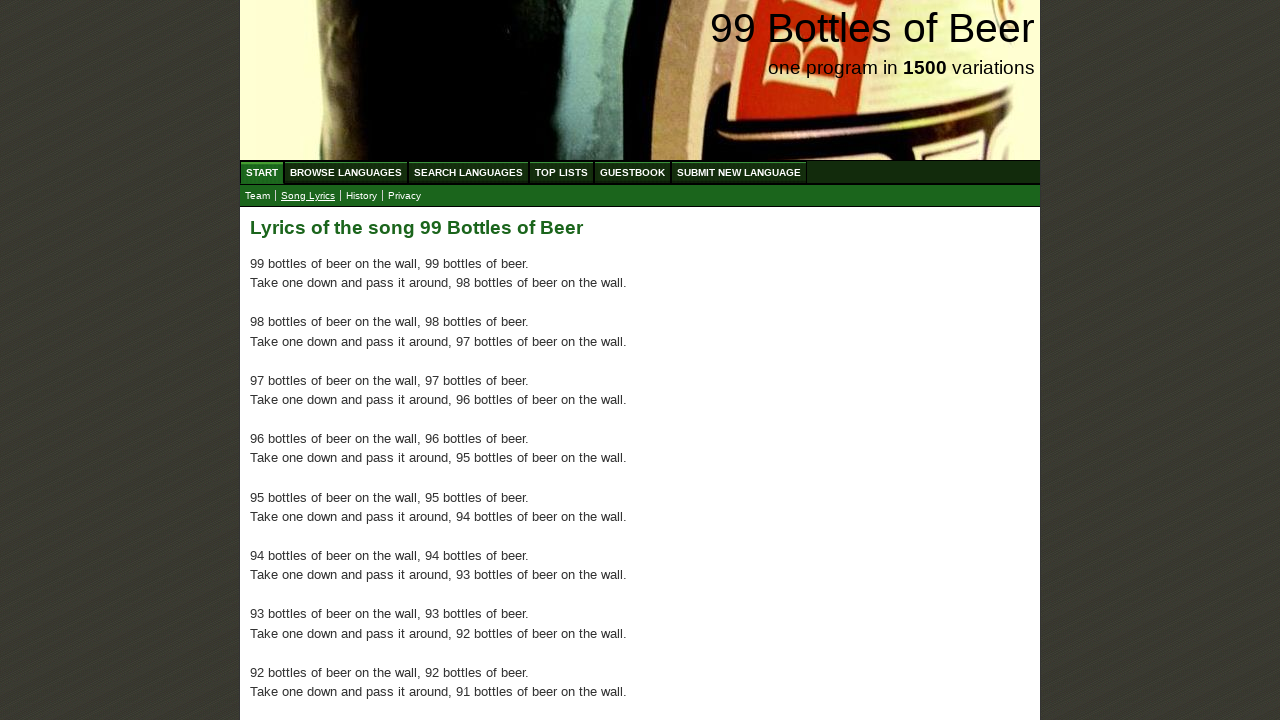

Verified paragraph 26 of 100 is present
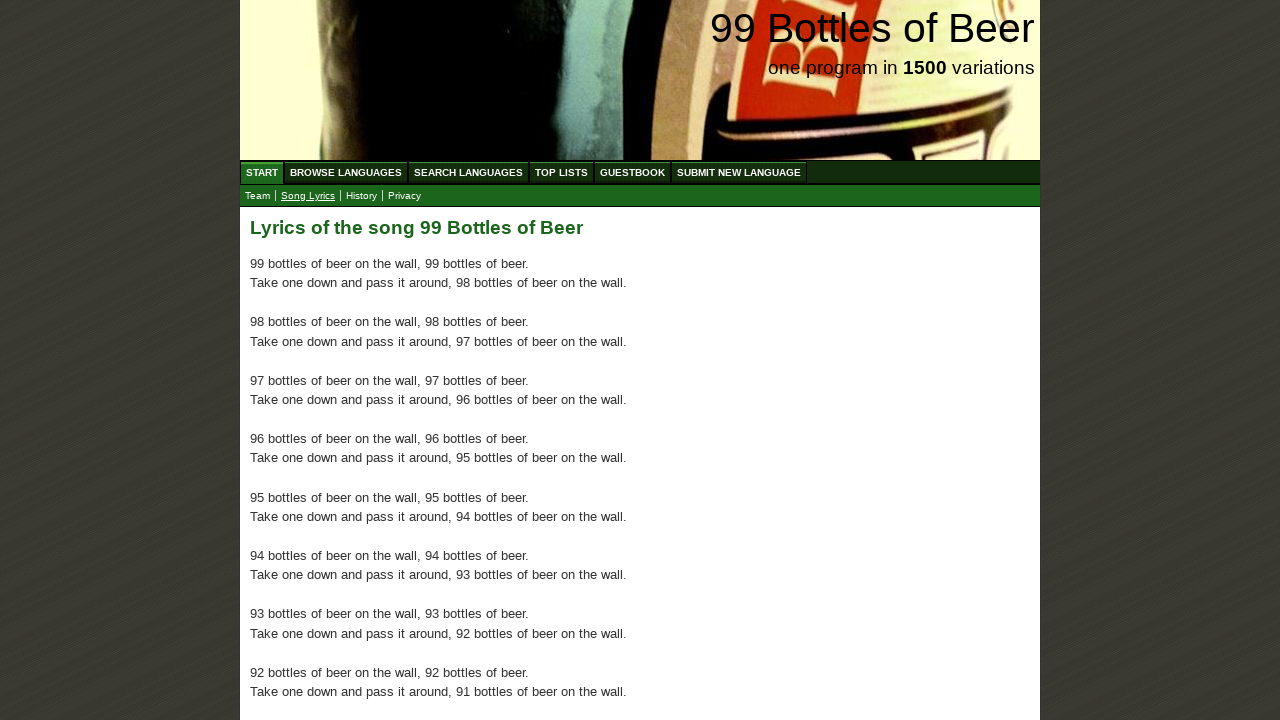

Verified paragraph 27 of 100 is present
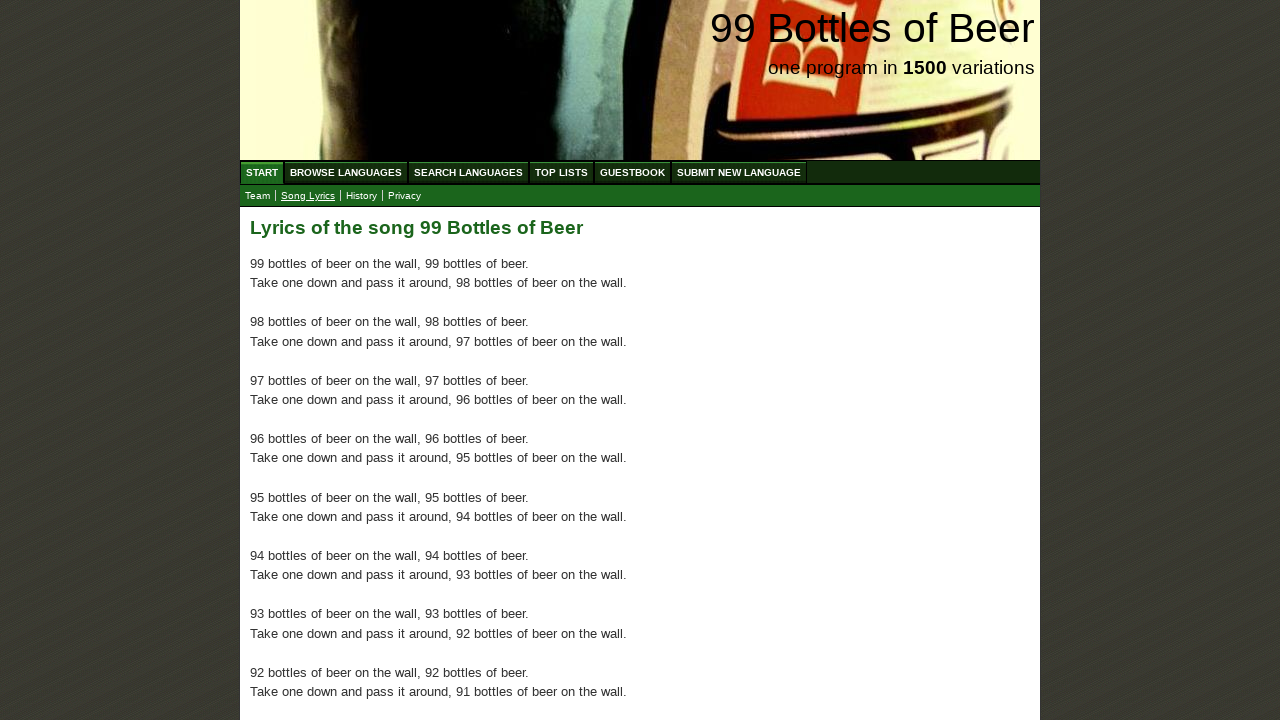

Verified paragraph 28 of 100 is present
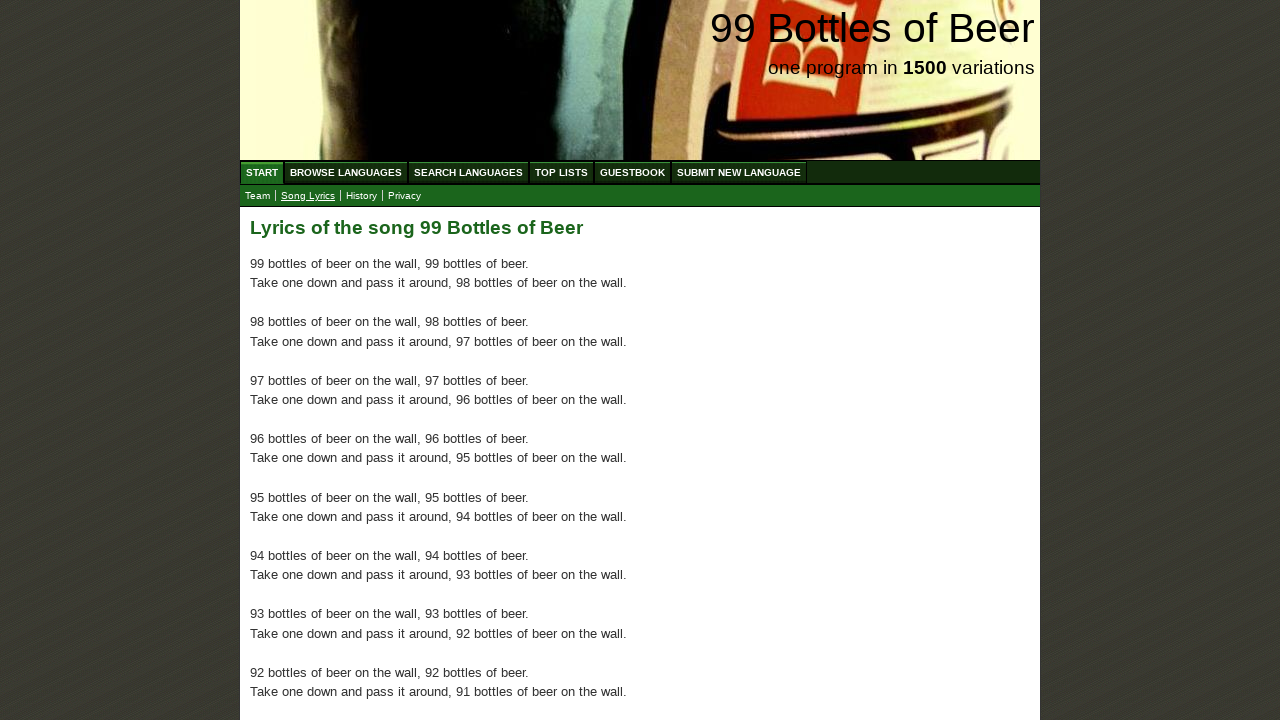

Verified paragraph 29 of 100 is present
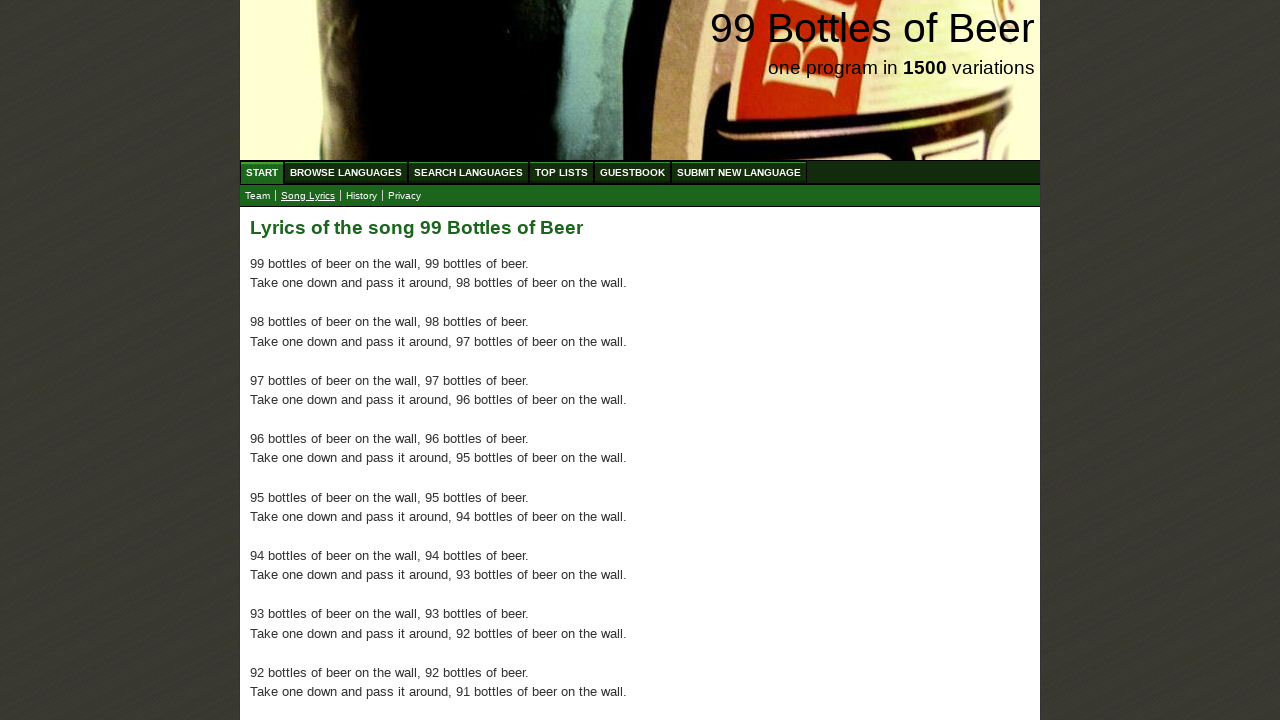

Verified paragraph 30 of 100 is present
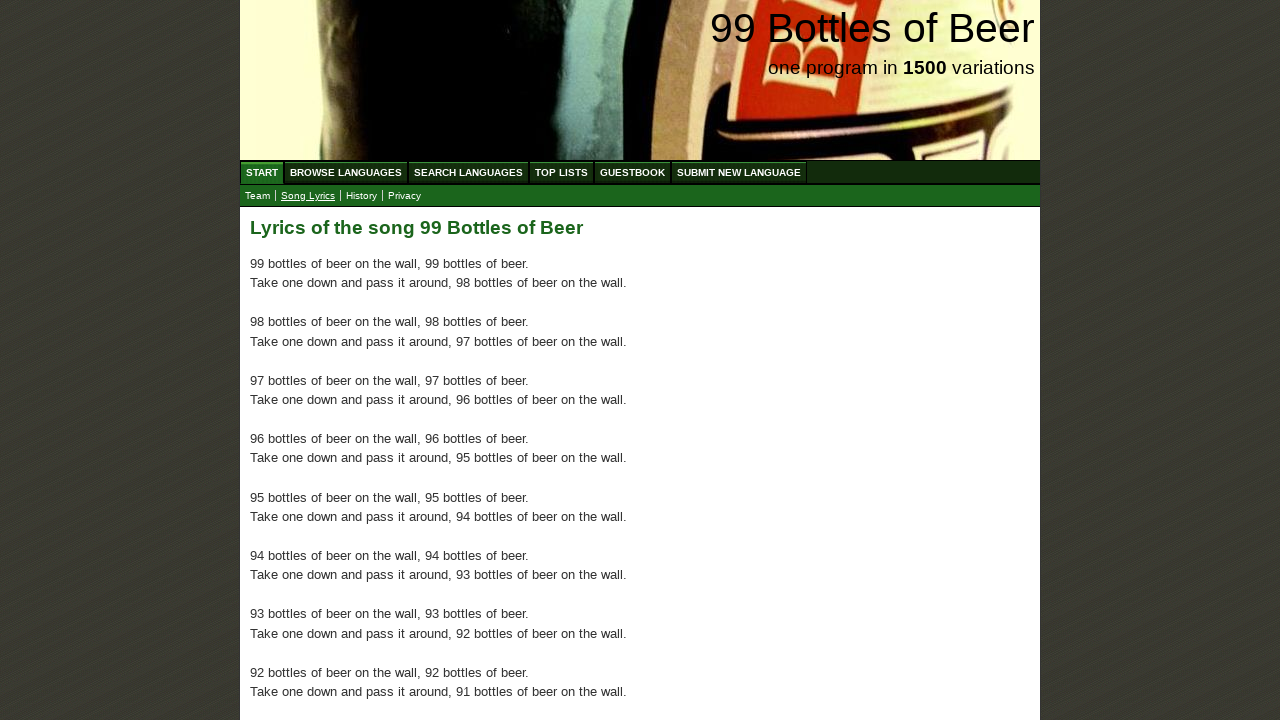

Verified paragraph 31 of 100 is present
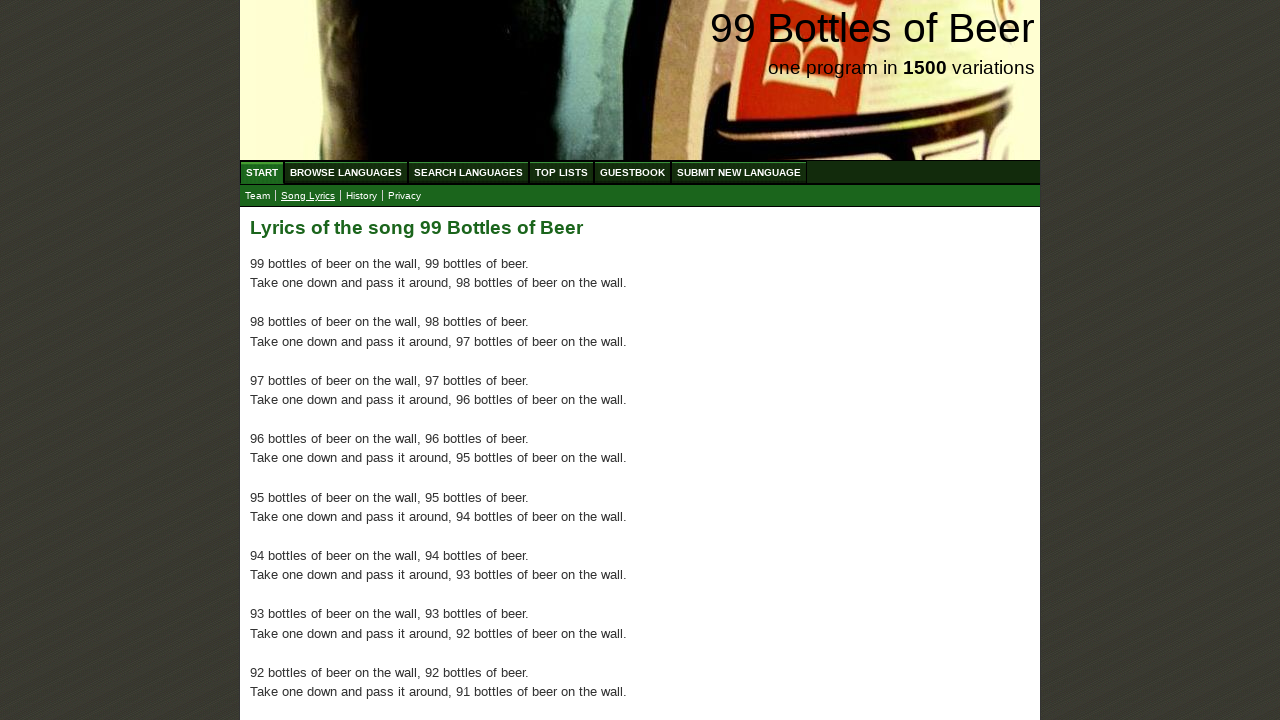

Verified paragraph 32 of 100 is present
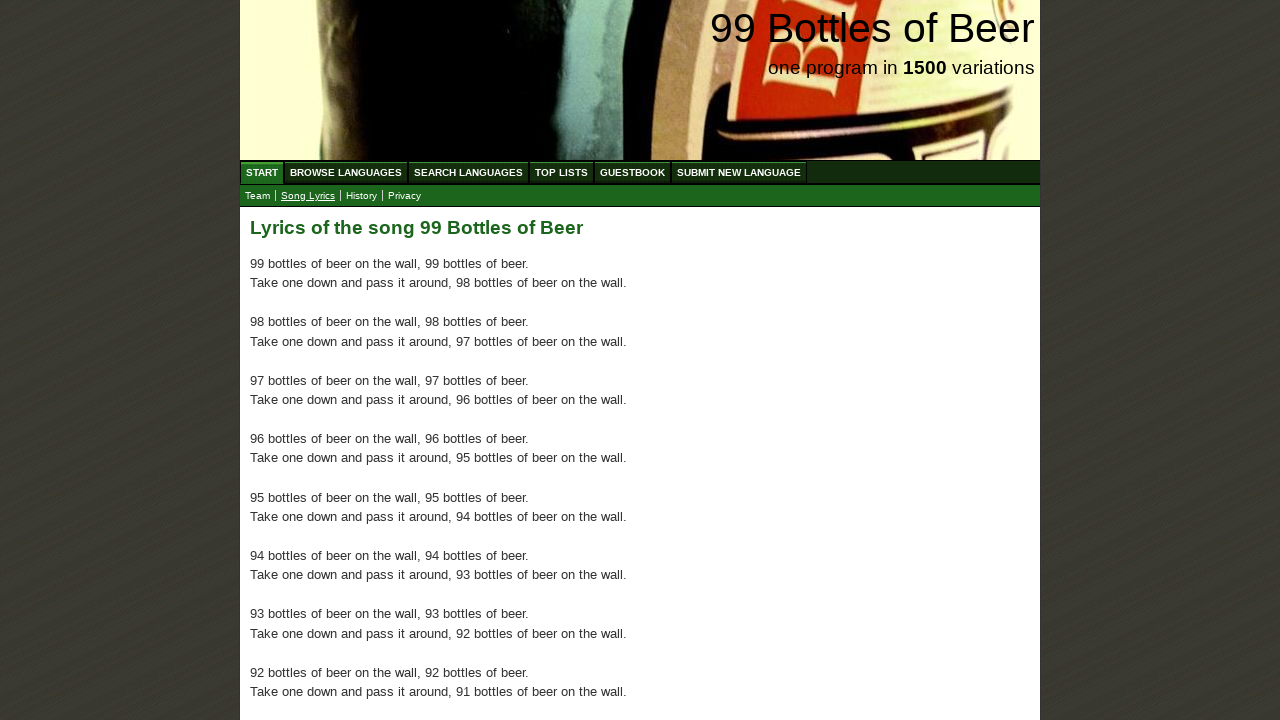

Verified paragraph 33 of 100 is present
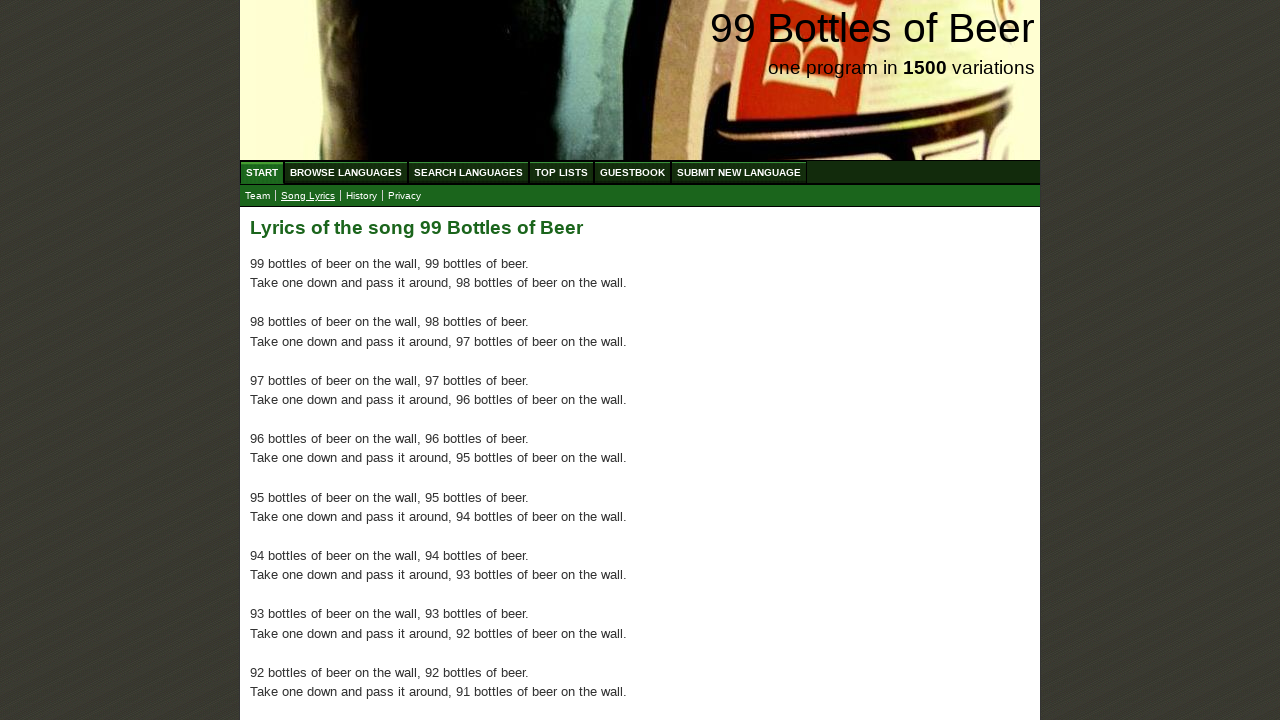

Verified paragraph 34 of 100 is present
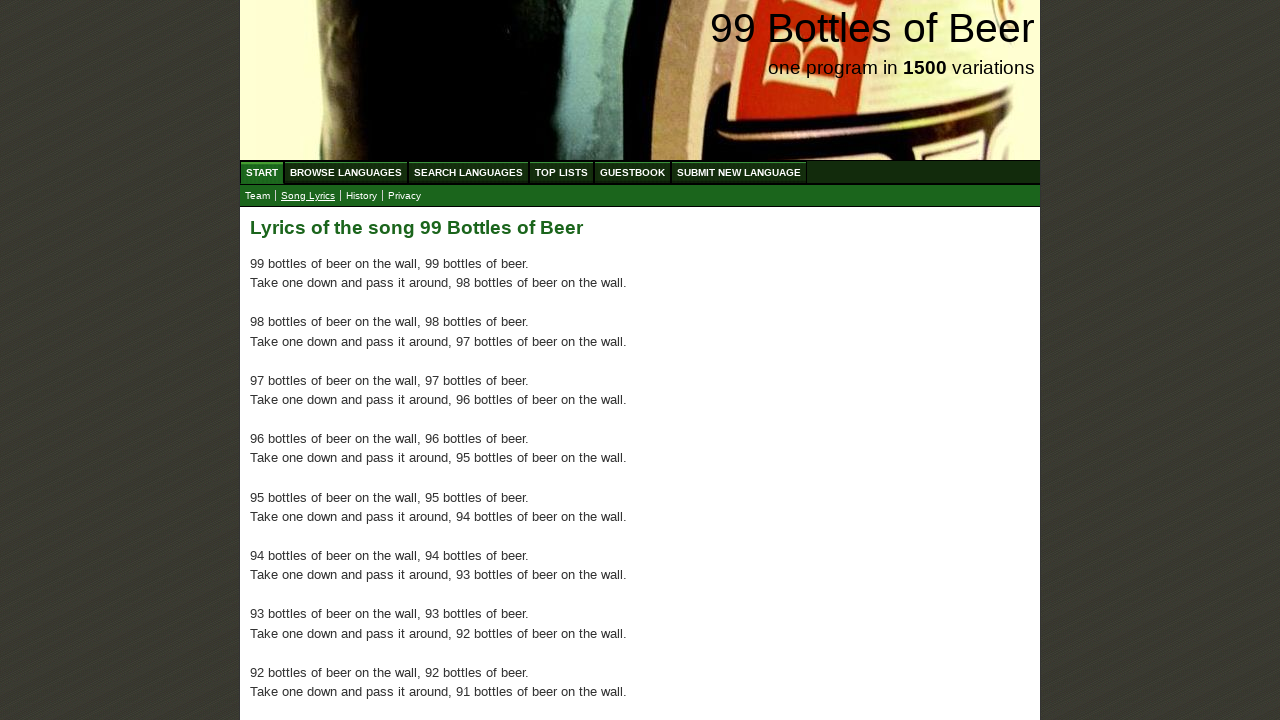

Verified paragraph 35 of 100 is present
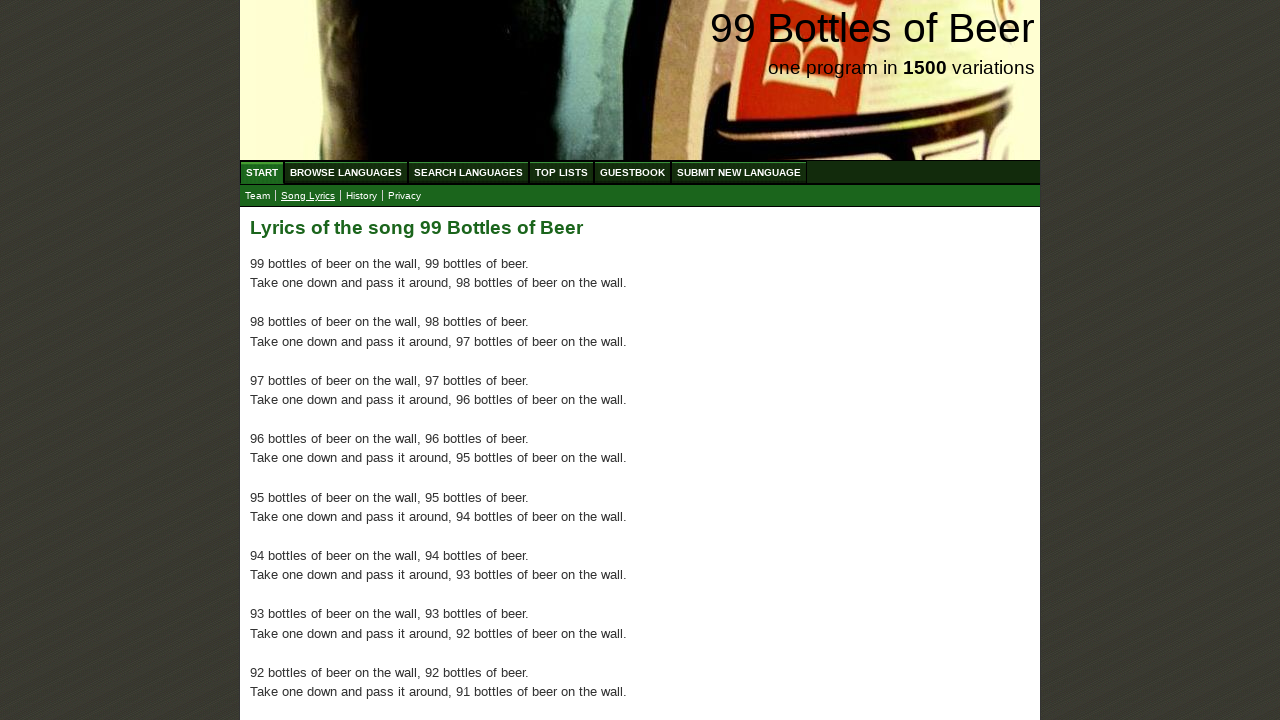

Verified paragraph 36 of 100 is present
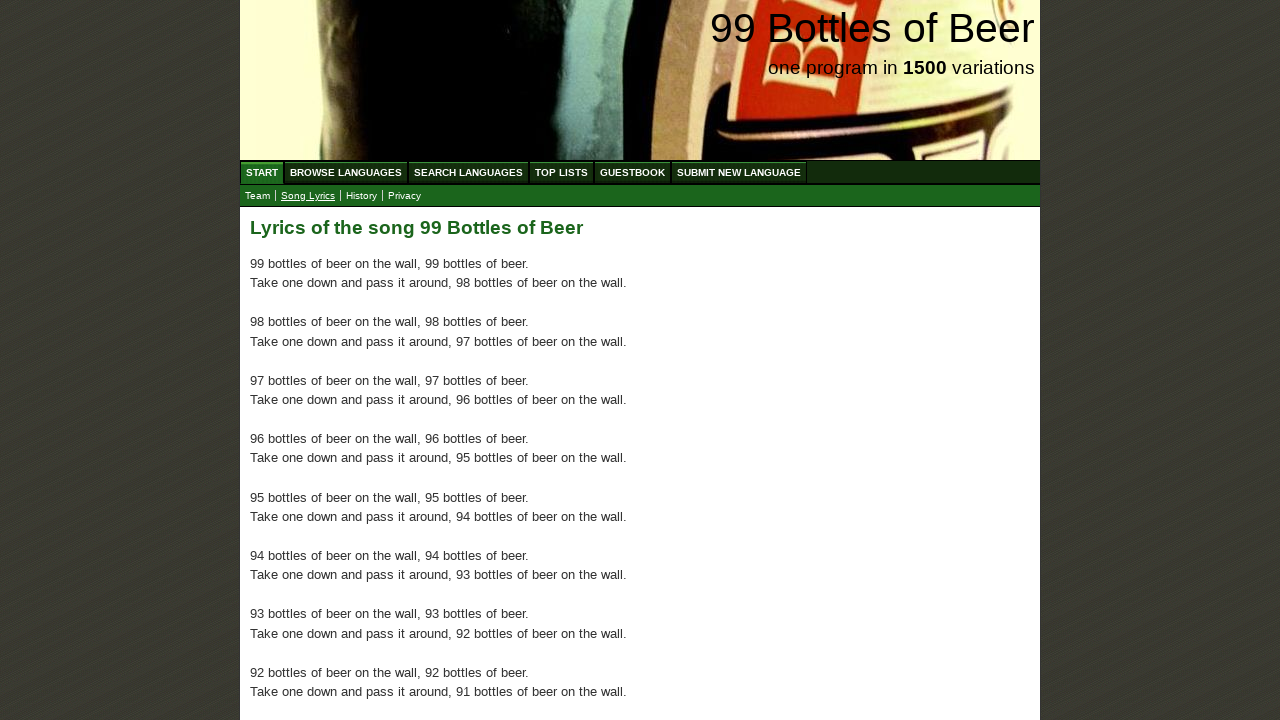

Verified paragraph 37 of 100 is present
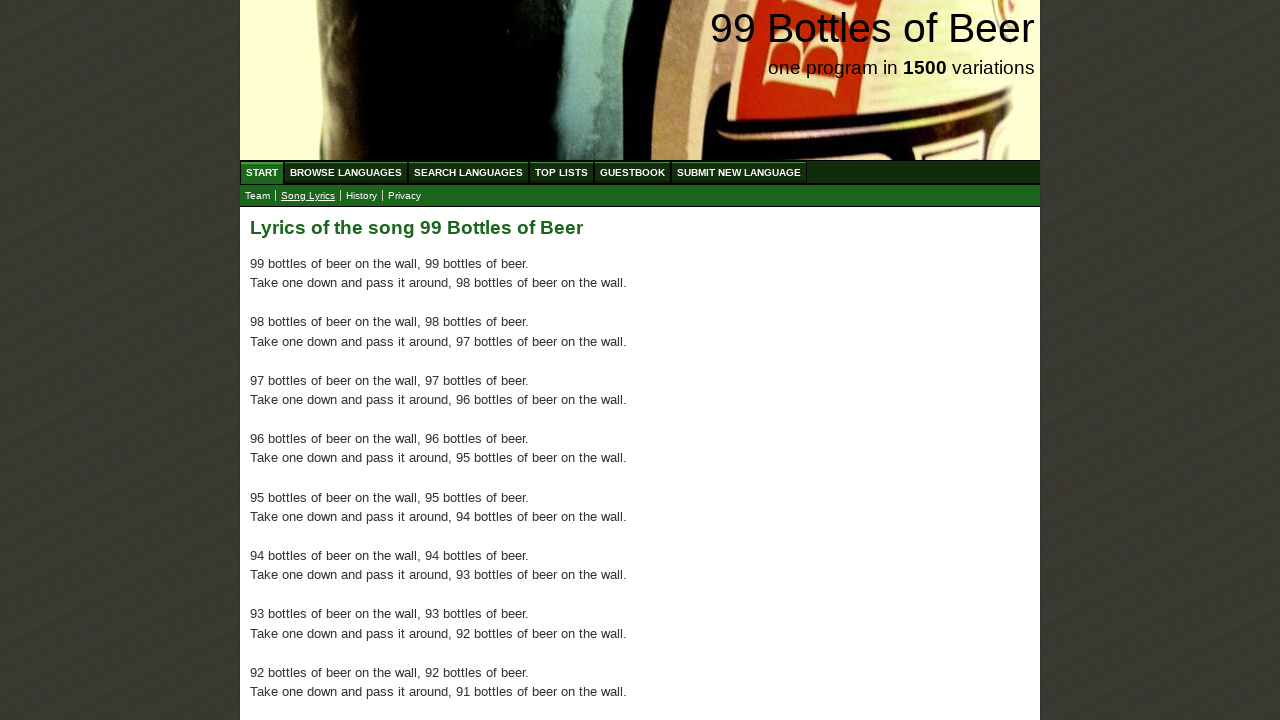

Verified paragraph 38 of 100 is present
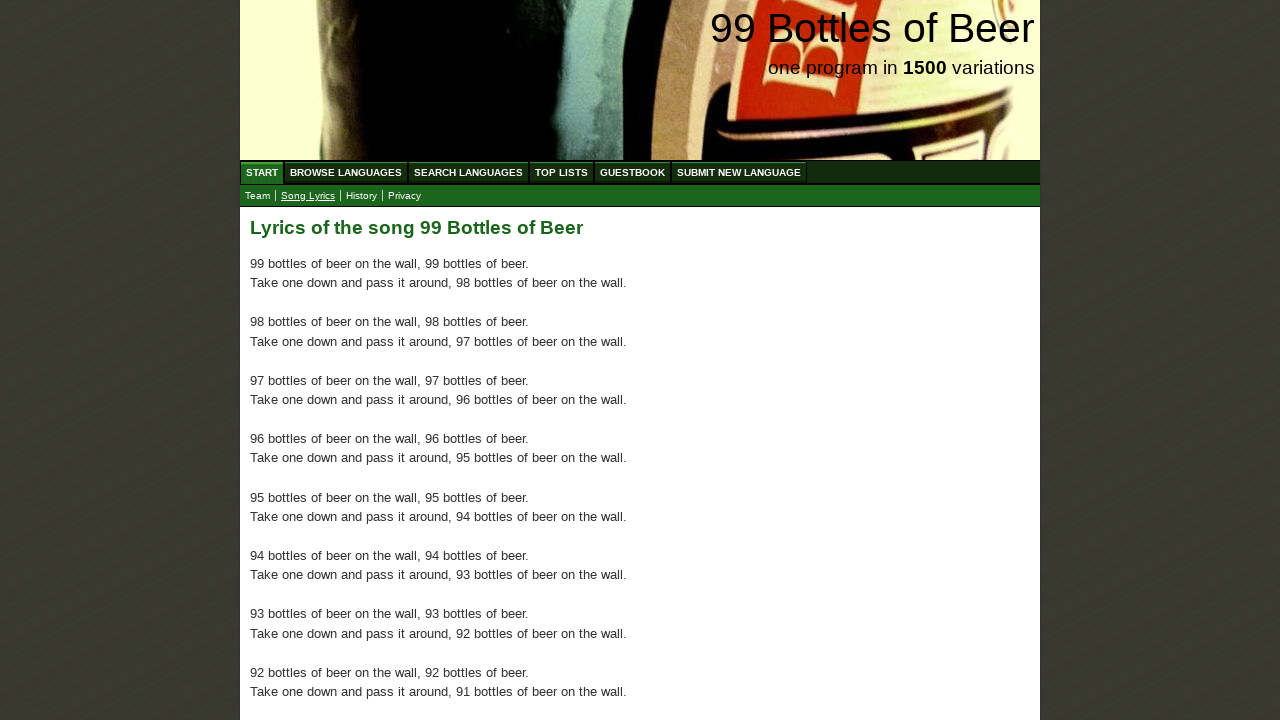

Verified paragraph 39 of 100 is present
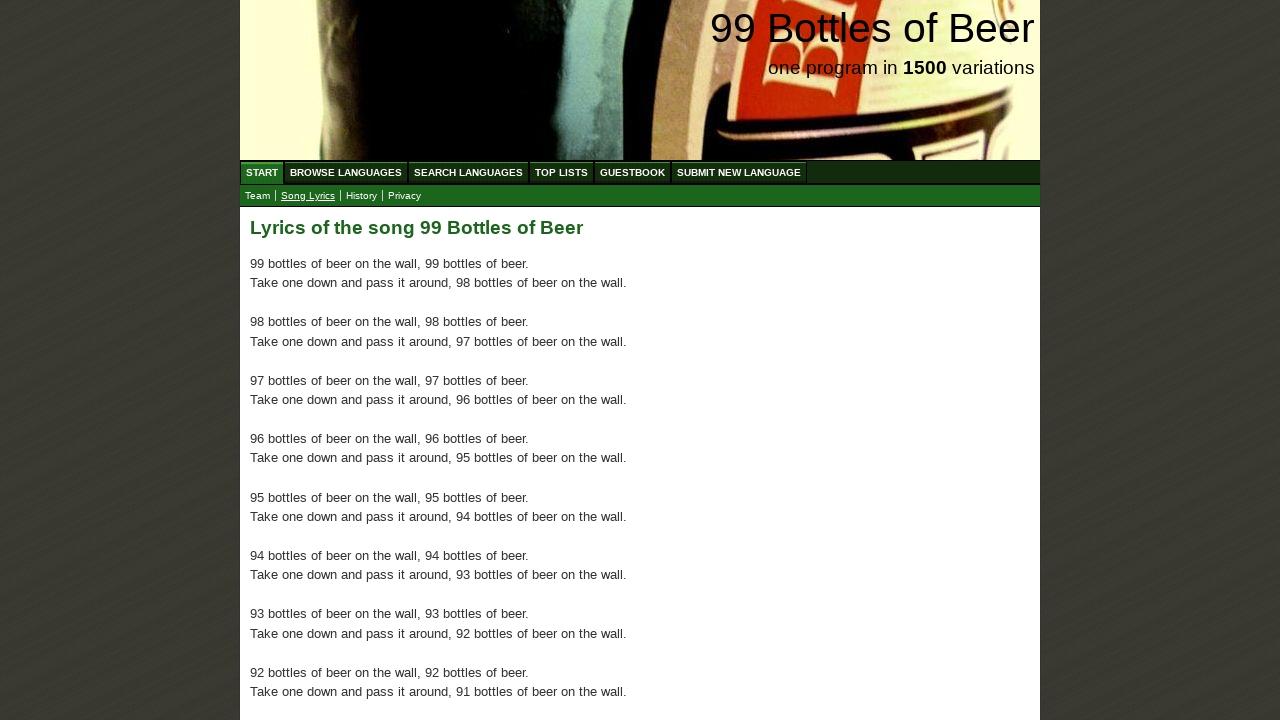

Verified paragraph 40 of 100 is present
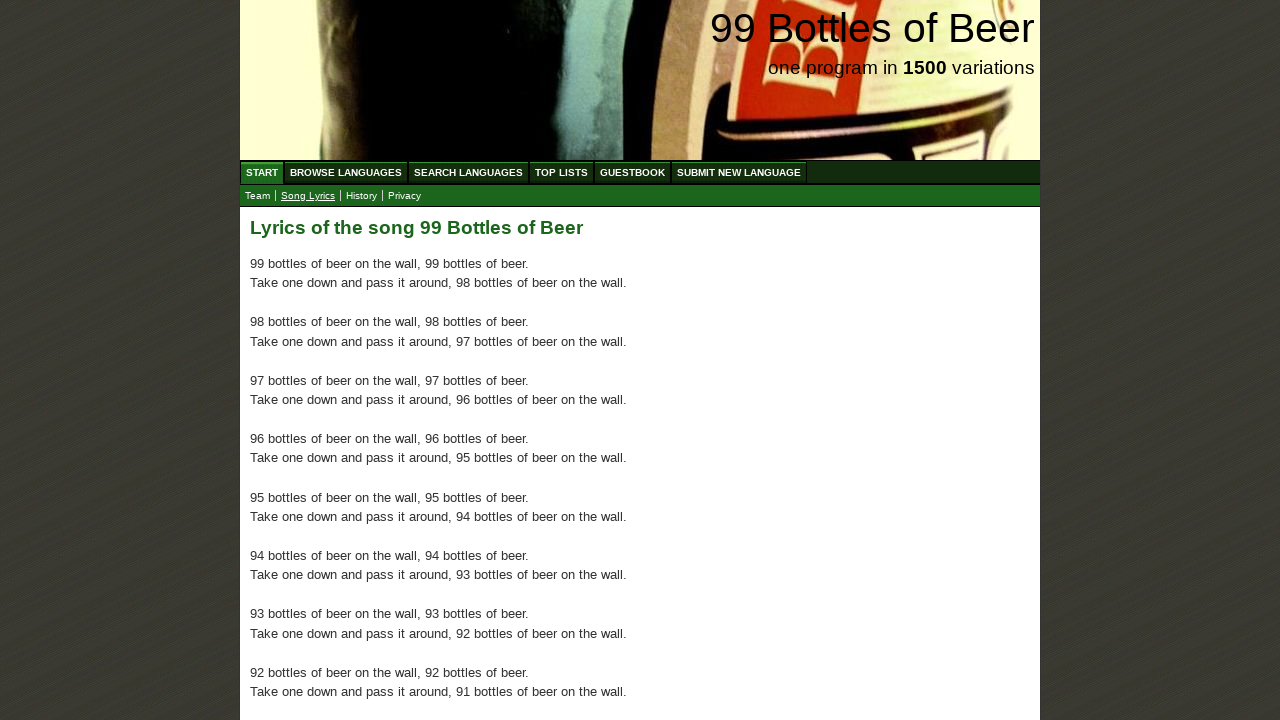

Verified paragraph 41 of 100 is present
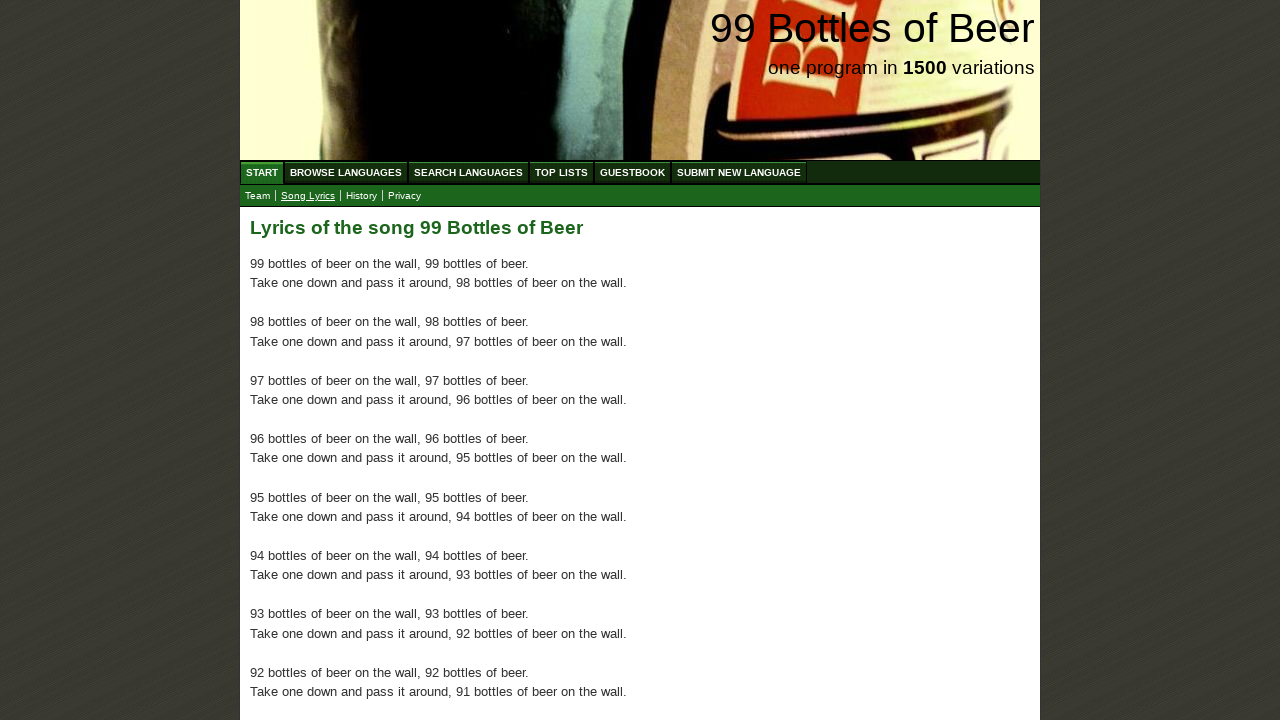

Verified paragraph 42 of 100 is present
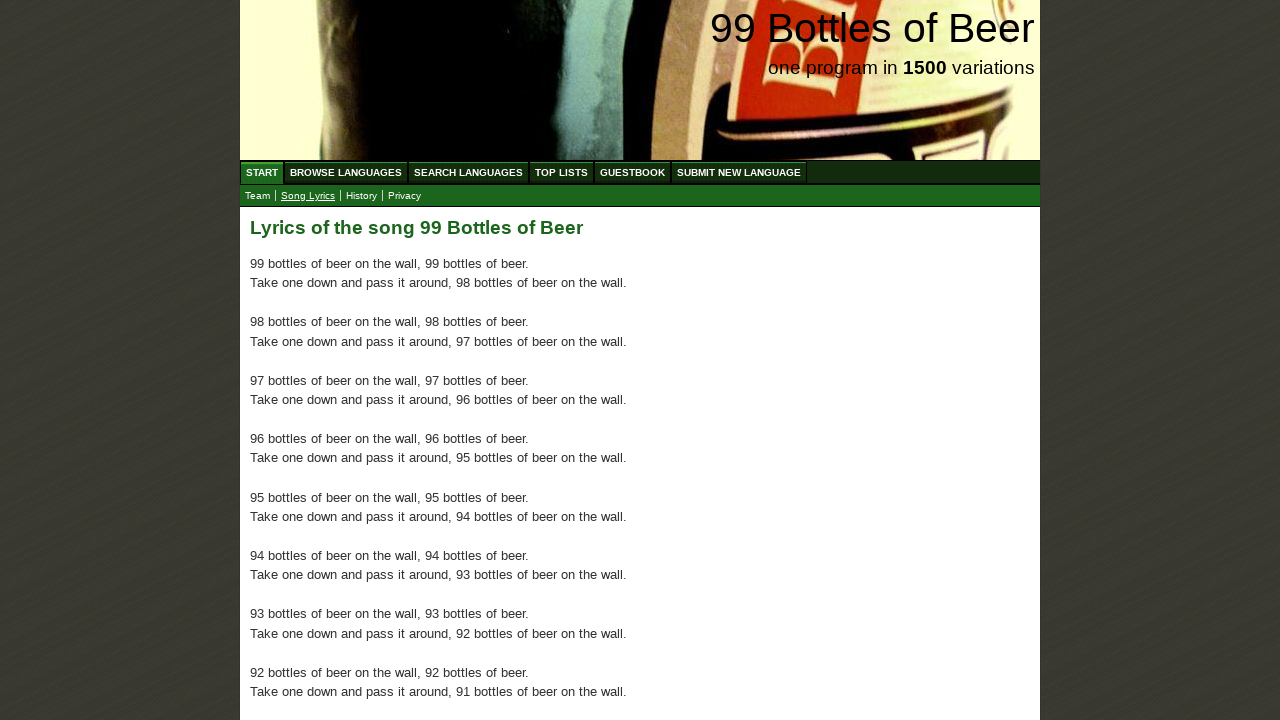

Verified paragraph 43 of 100 is present
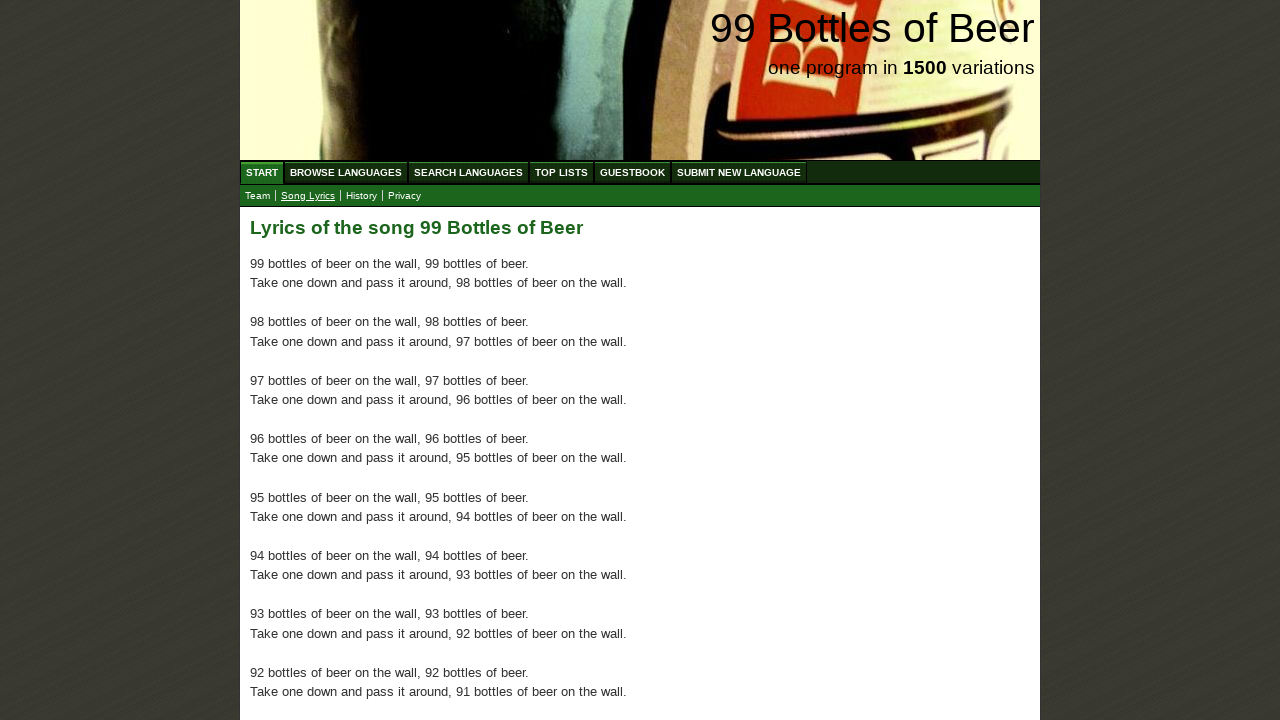

Verified paragraph 44 of 100 is present
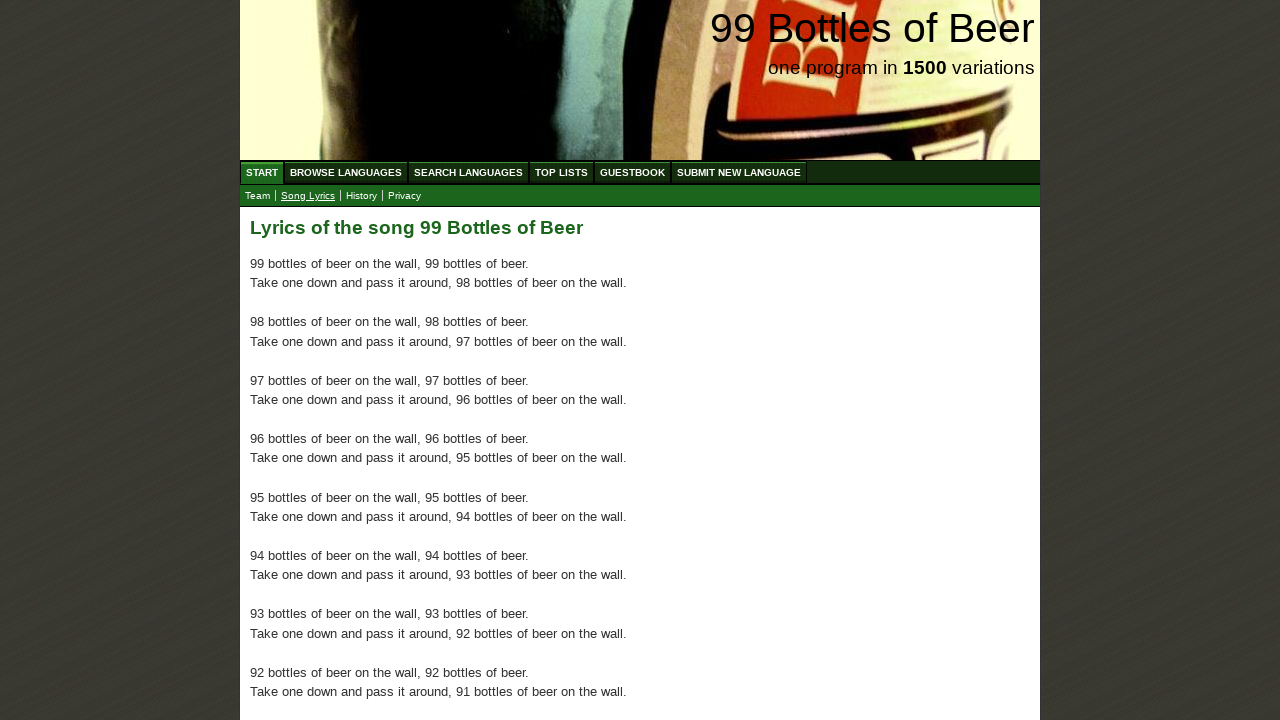

Verified paragraph 45 of 100 is present
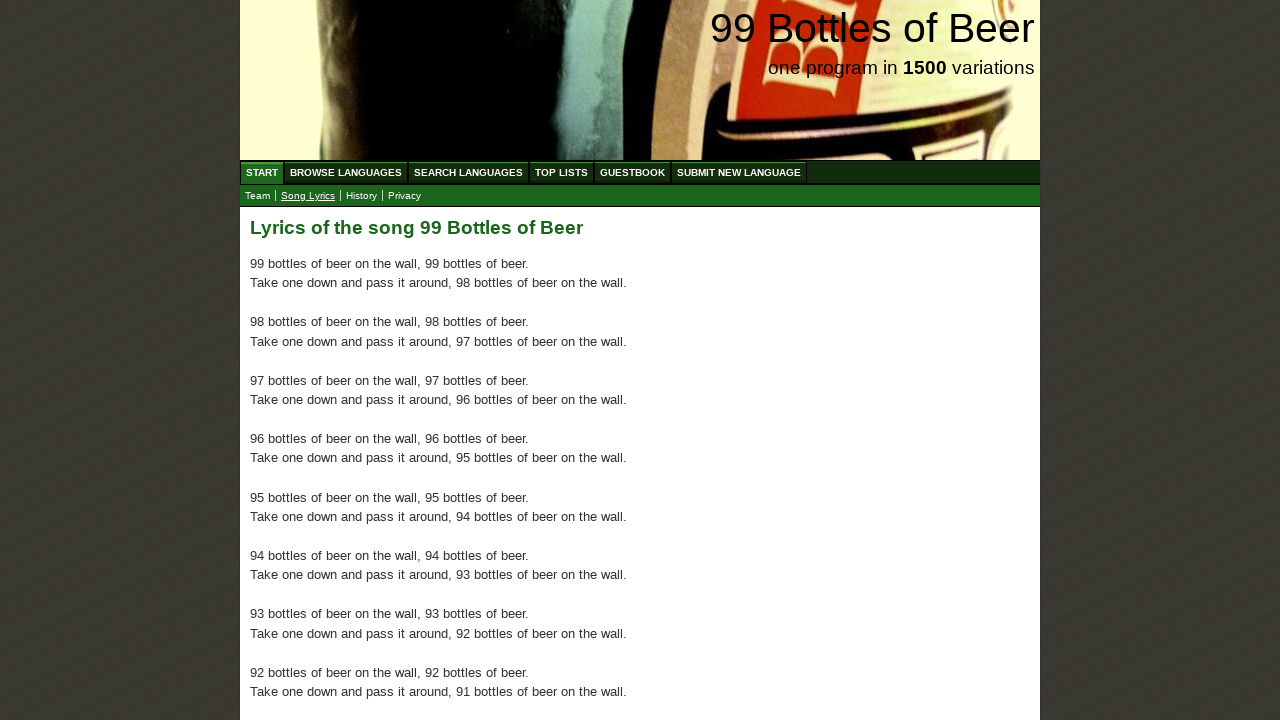

Verified paragraph 46 of 100 is present
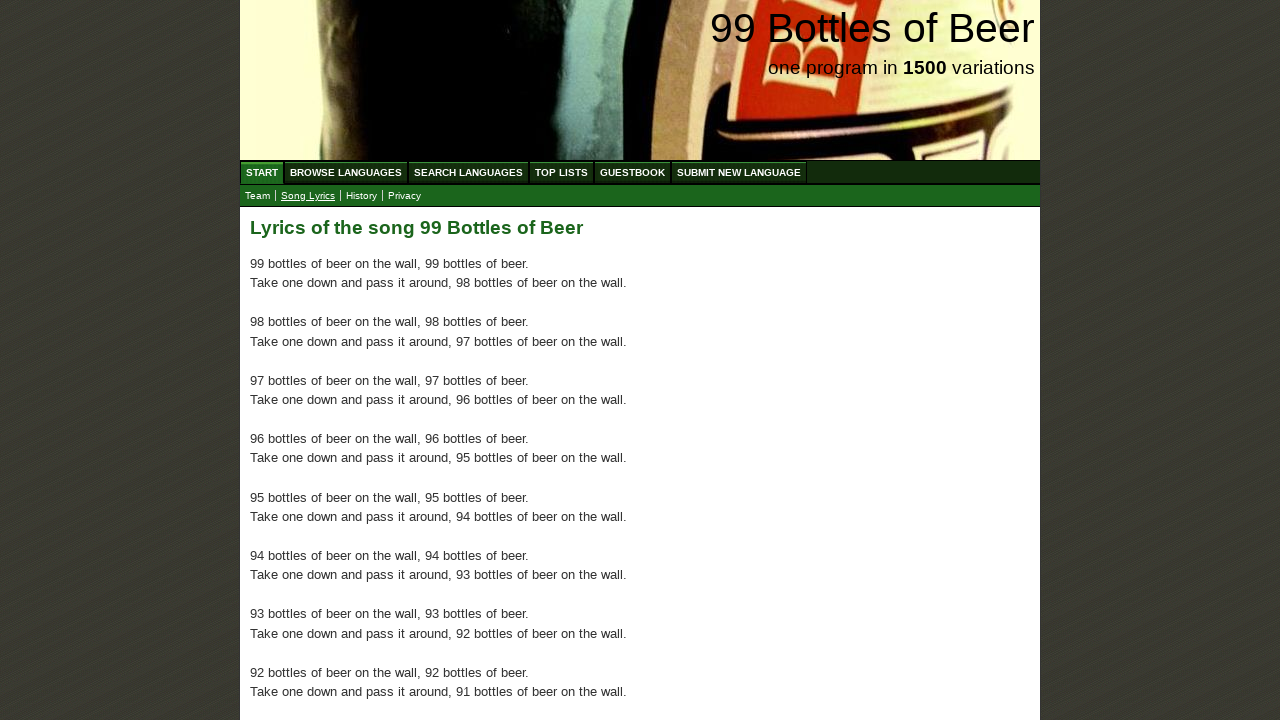

Verified paragraph 47 of 100 is present
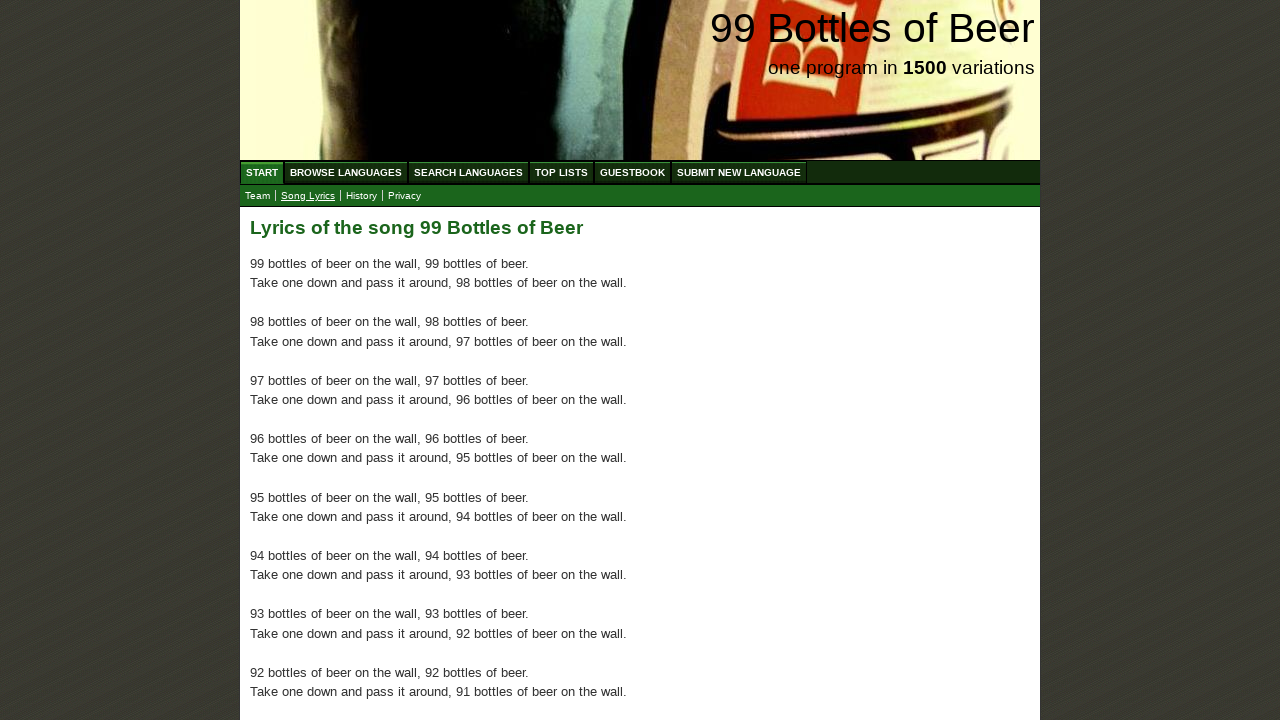

Verified paragraph 48 of 100 is present
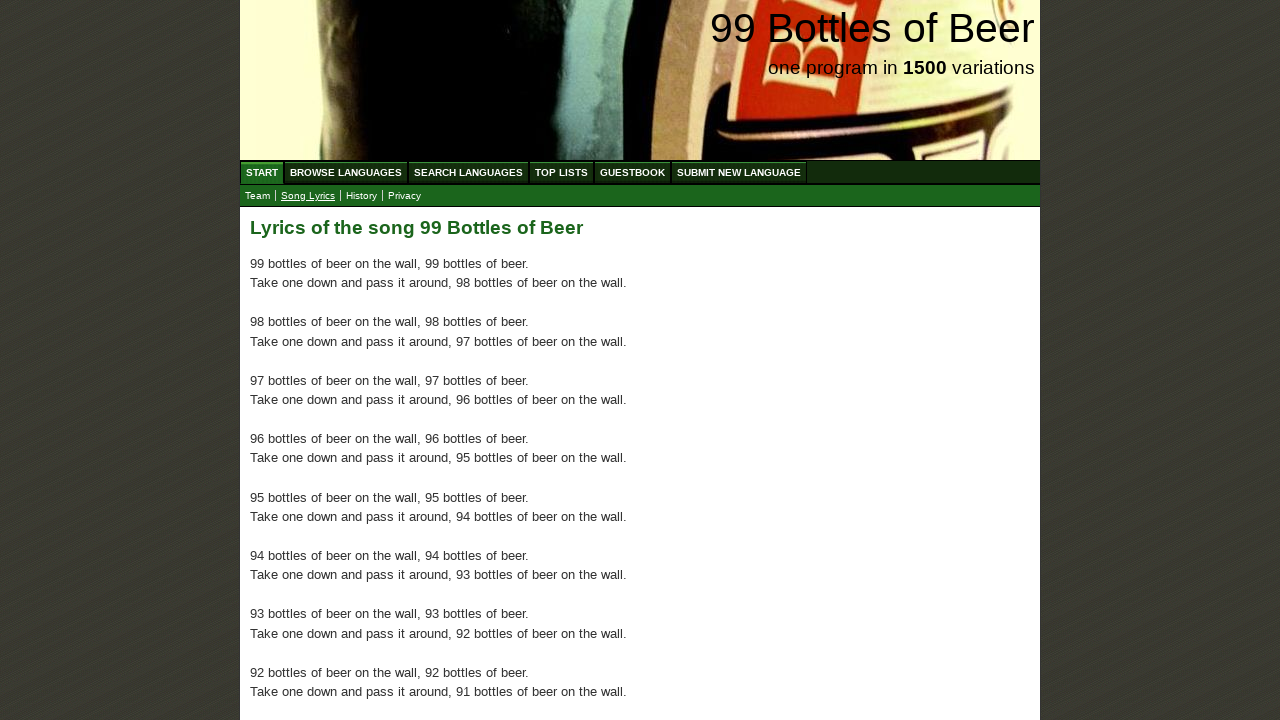

Verified paragraph 49 of 100 is present
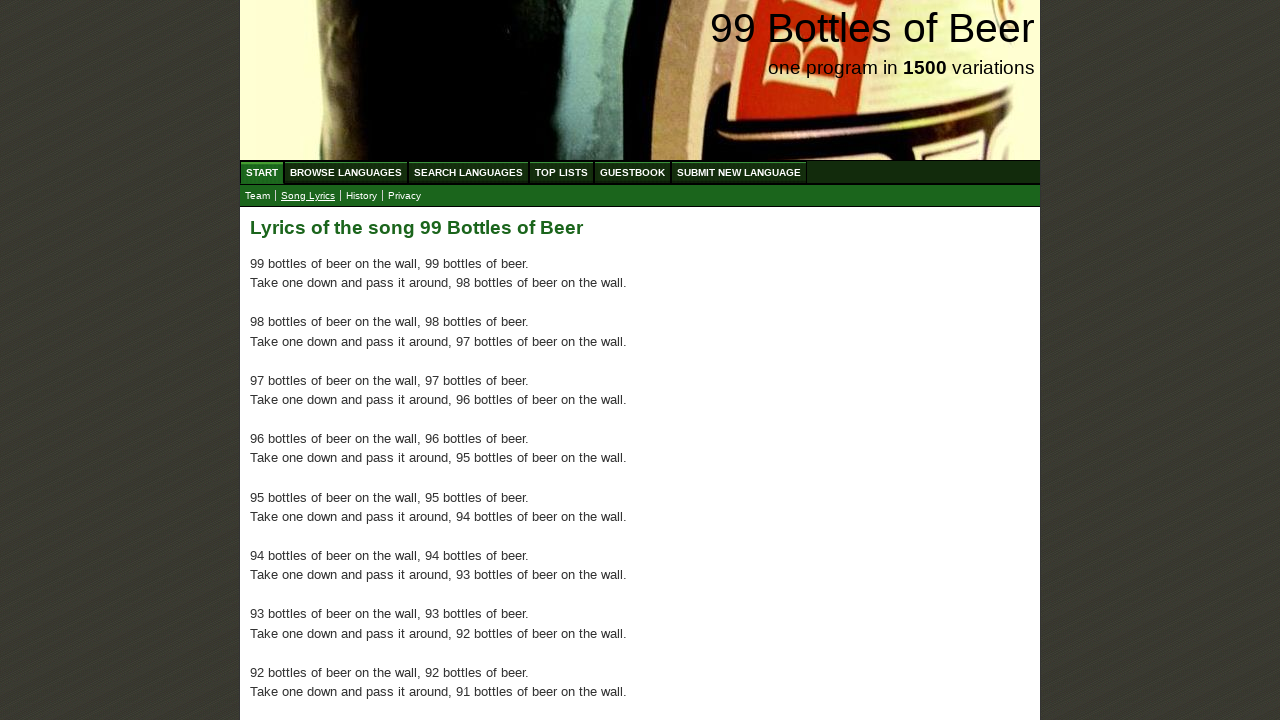

Verified paragraph 50 of 100 is present
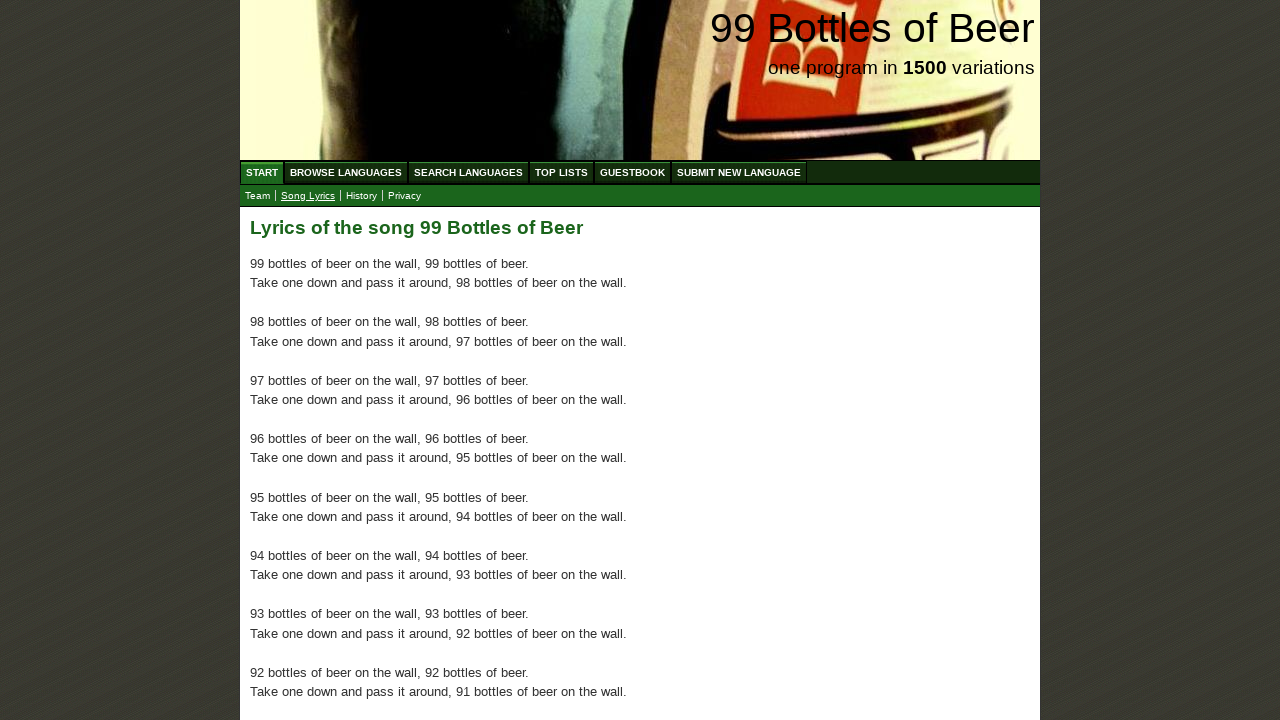

Verified paragraph 51 of 100 is present
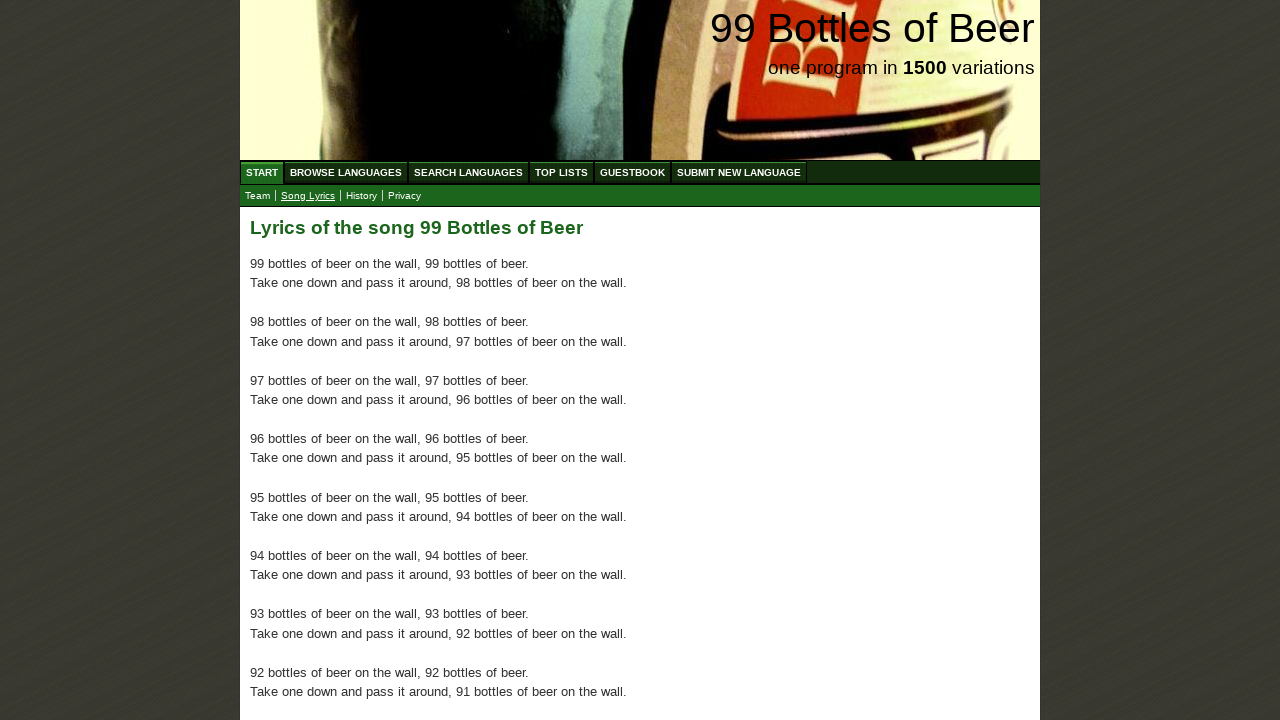

Verified paragraph 52 of 100 is present
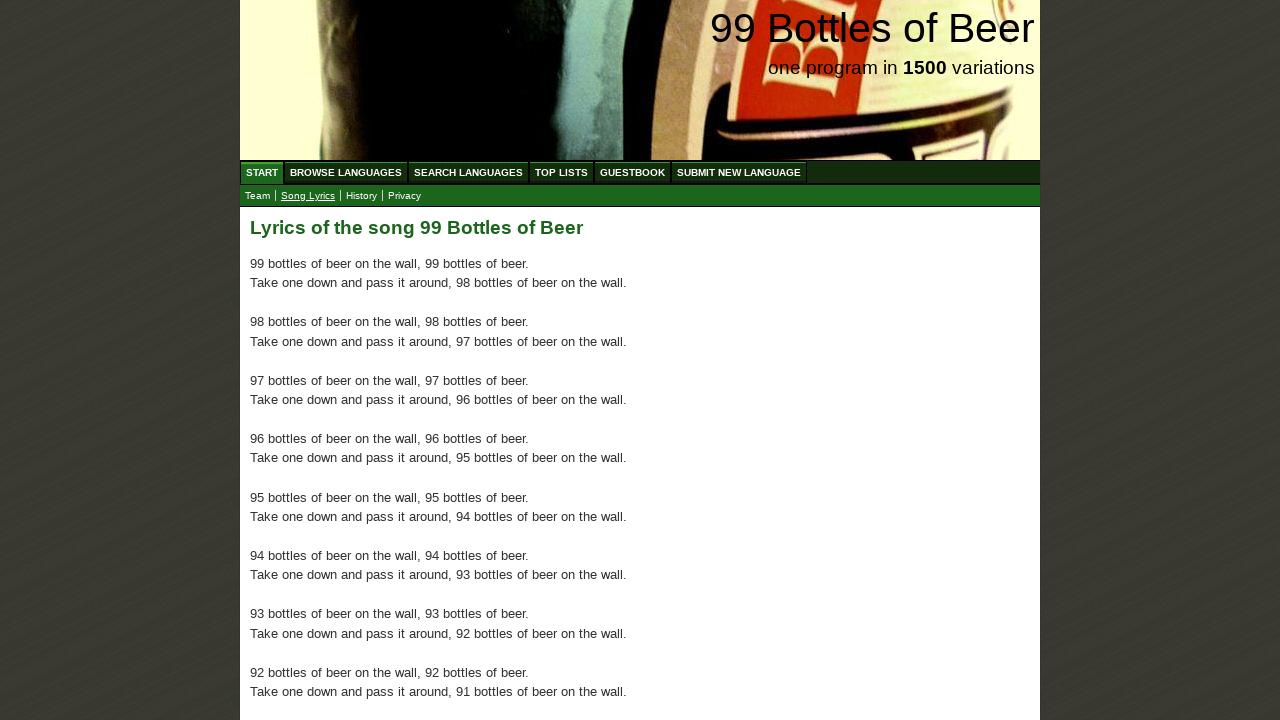

Verified paragraph 53 of 100 is present
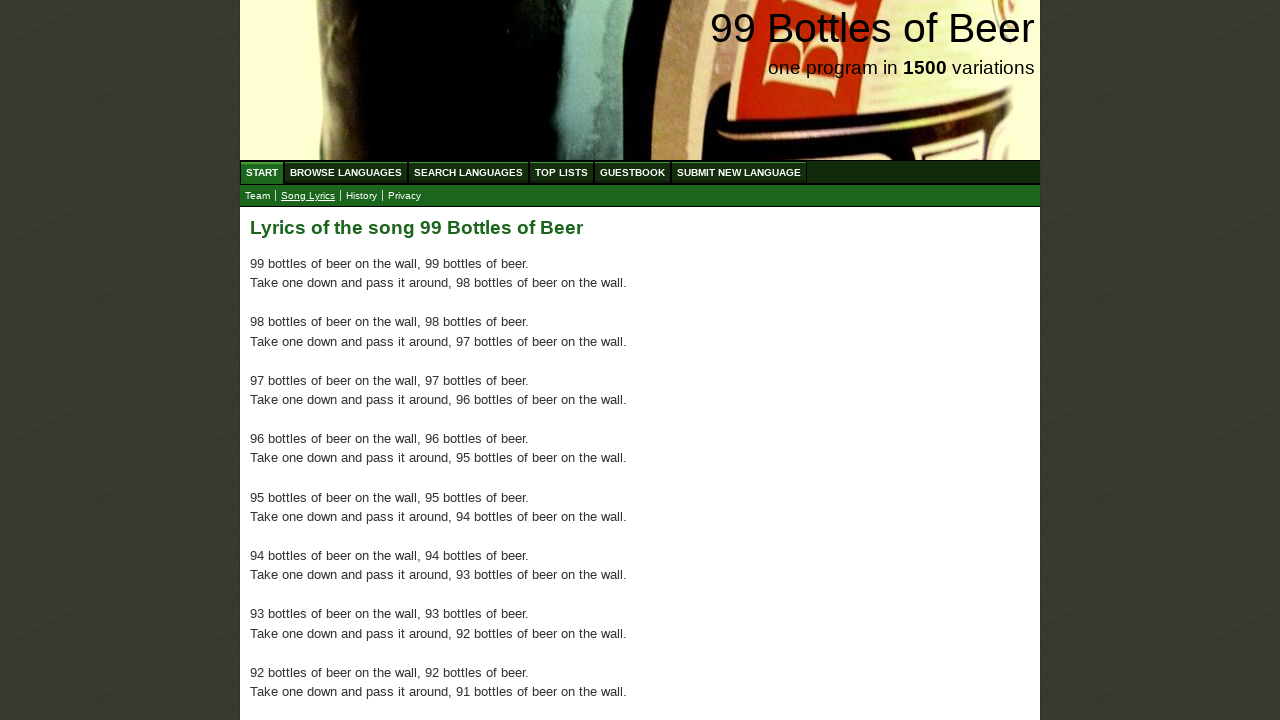

Verified paragraph 54 of 100 is present
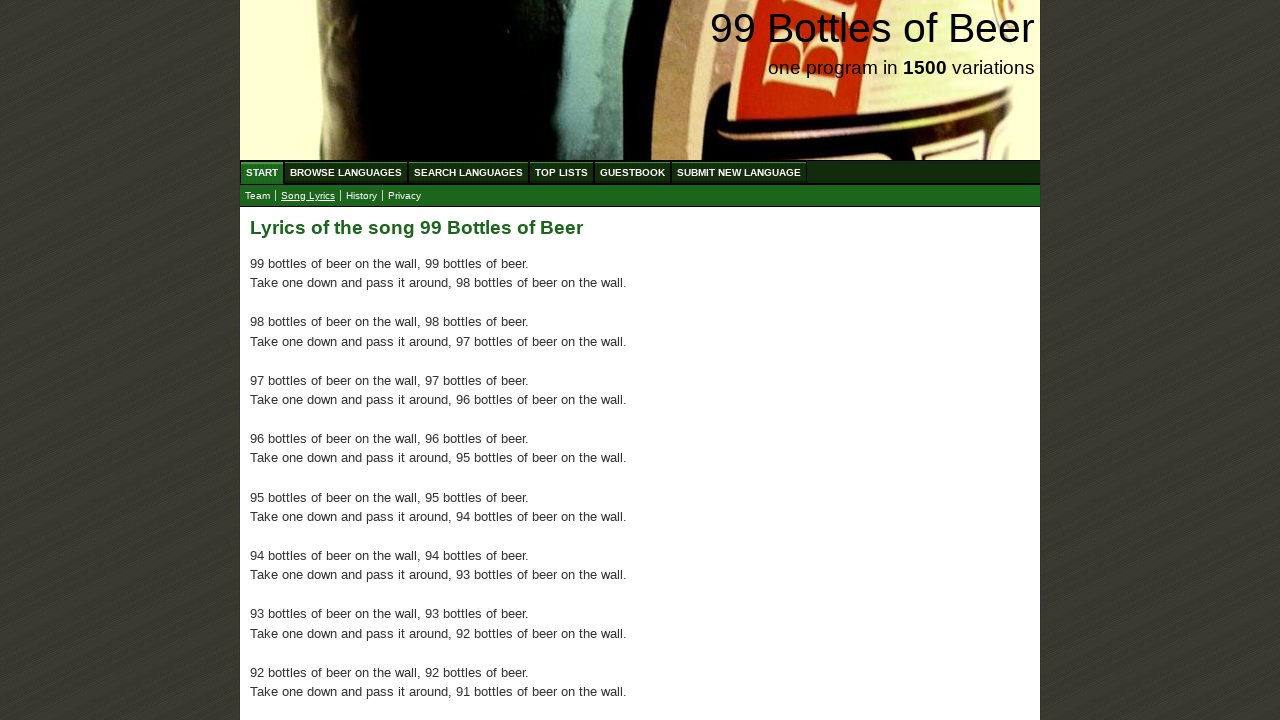

Verified paragraph 55 of 100 is present
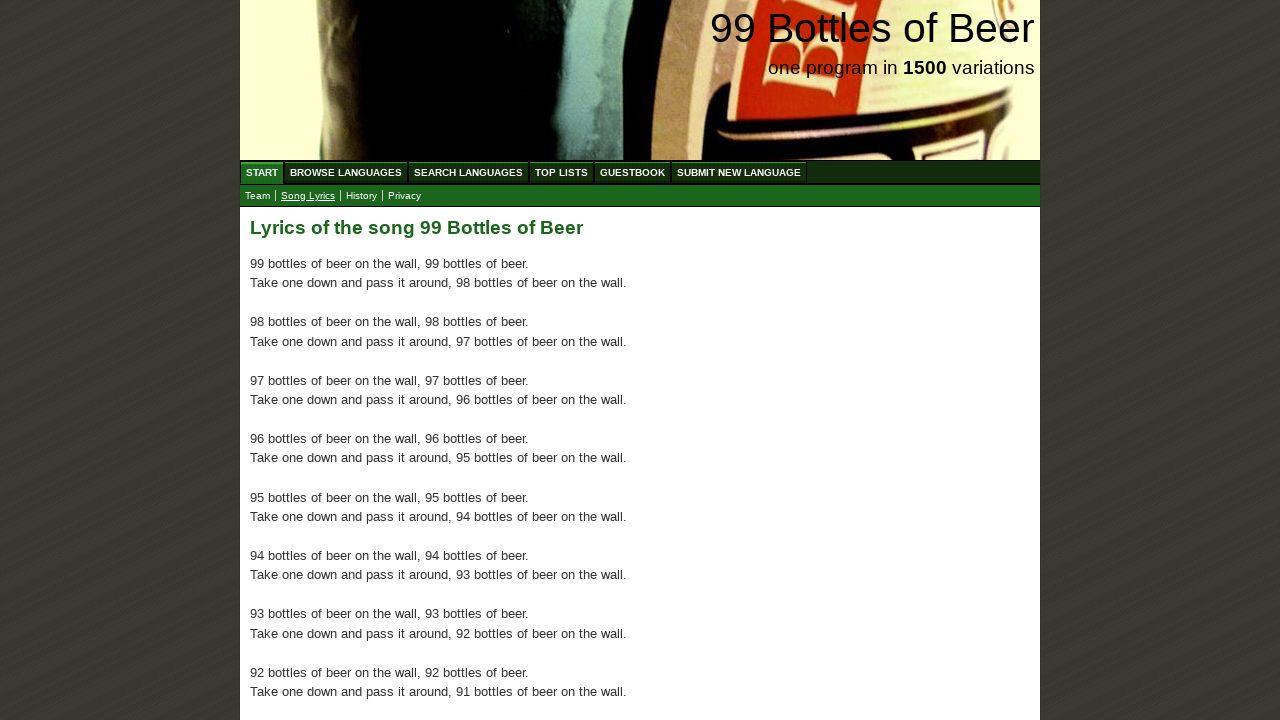

Verified paragraph 56 of 100 is present
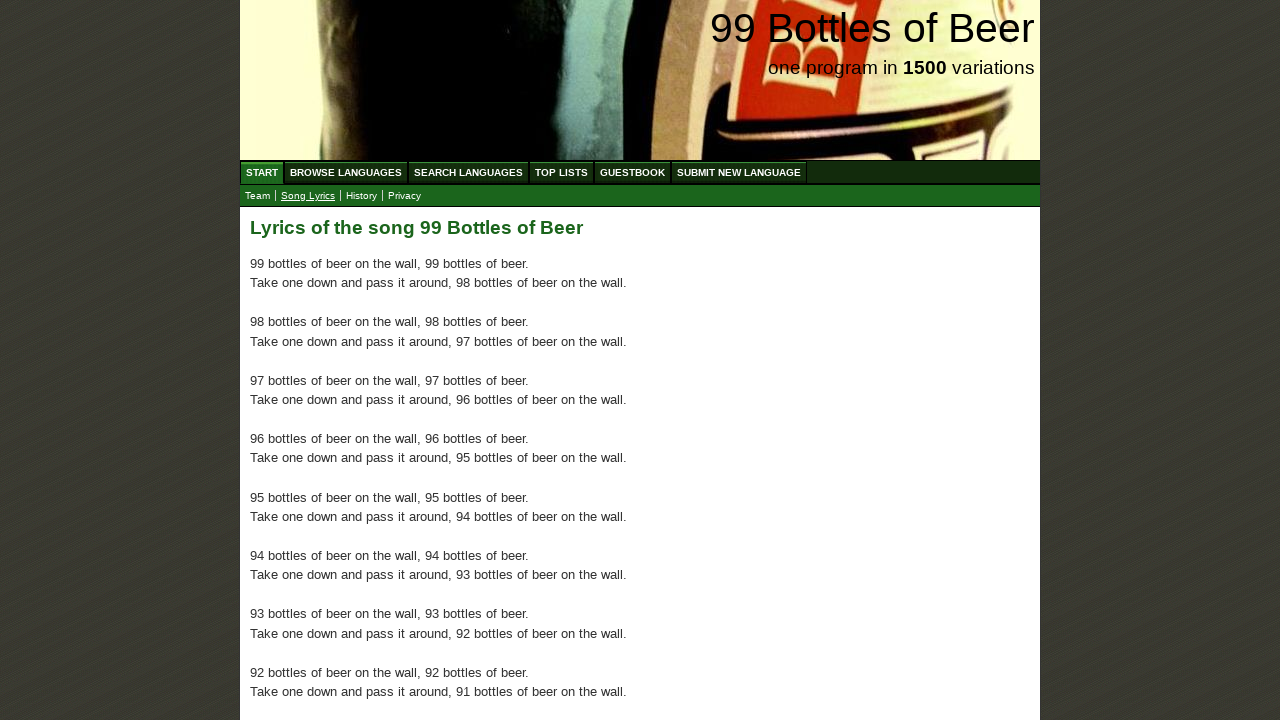

Verified paragraph 57 of 100 is present
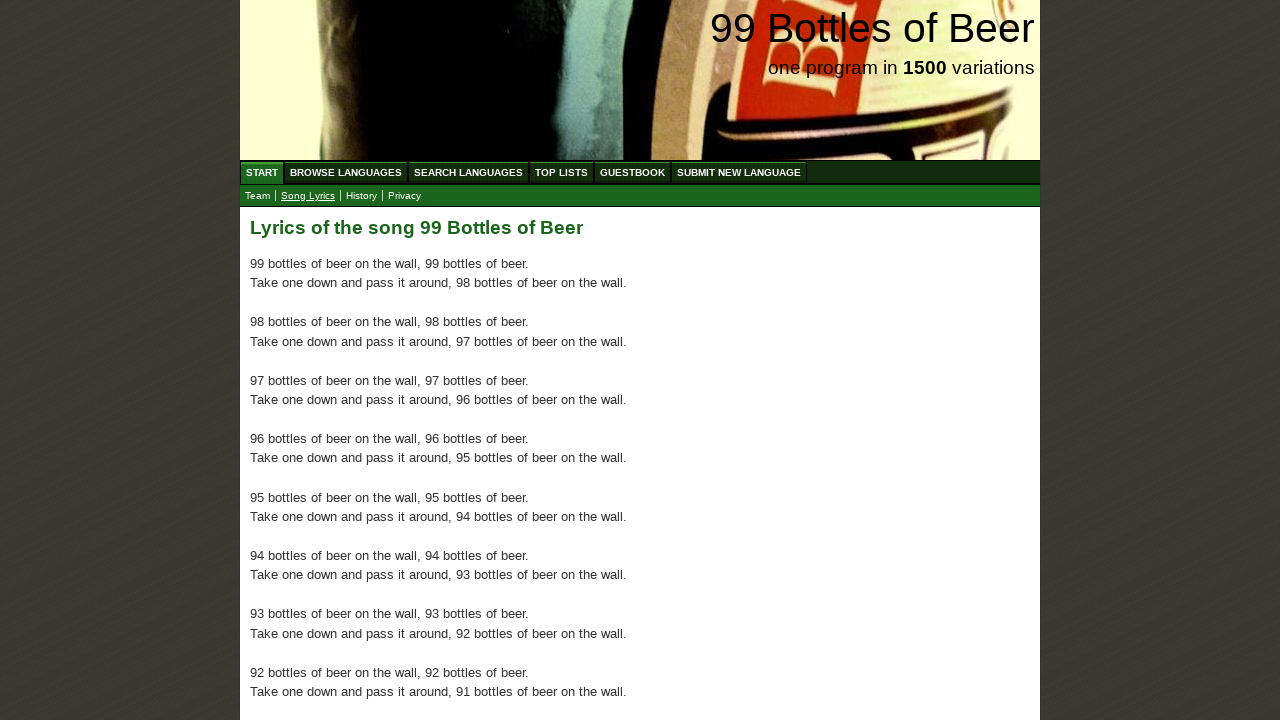

Verified paragraph 58 of 100 is present
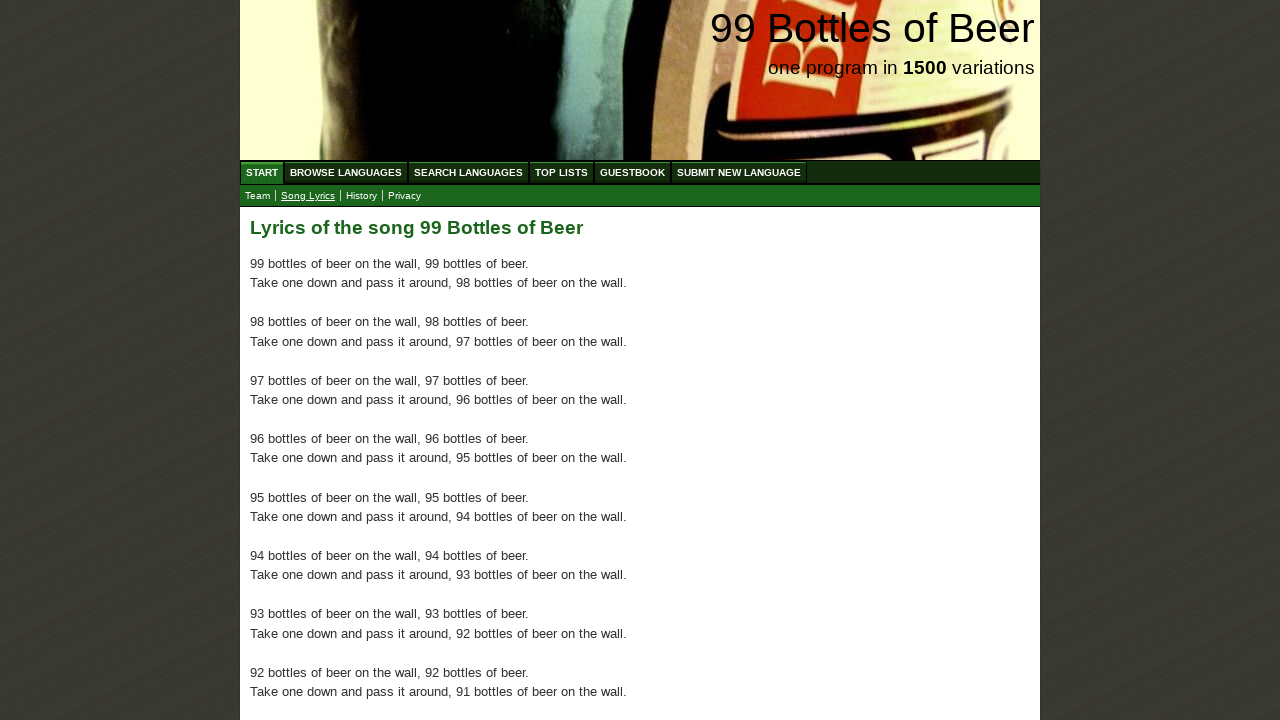

Verified paragraph 59 of 100 is present
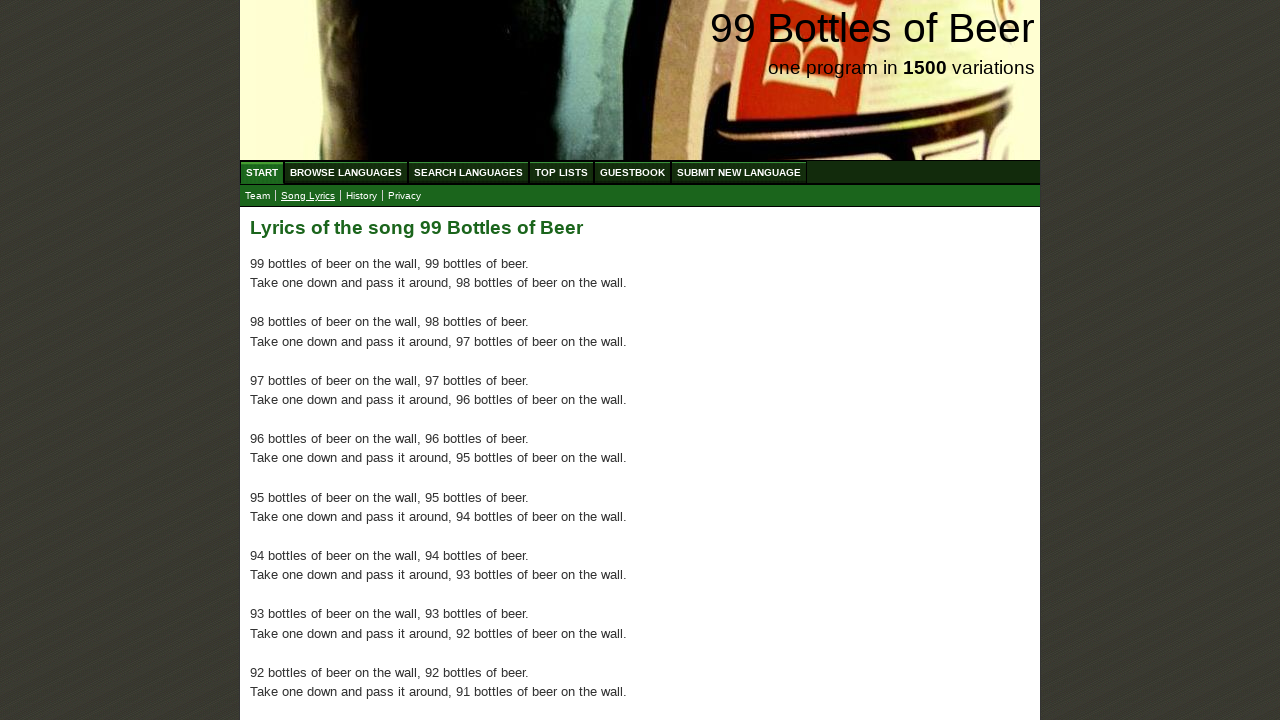

Verified paragraph 60 of 100 is present
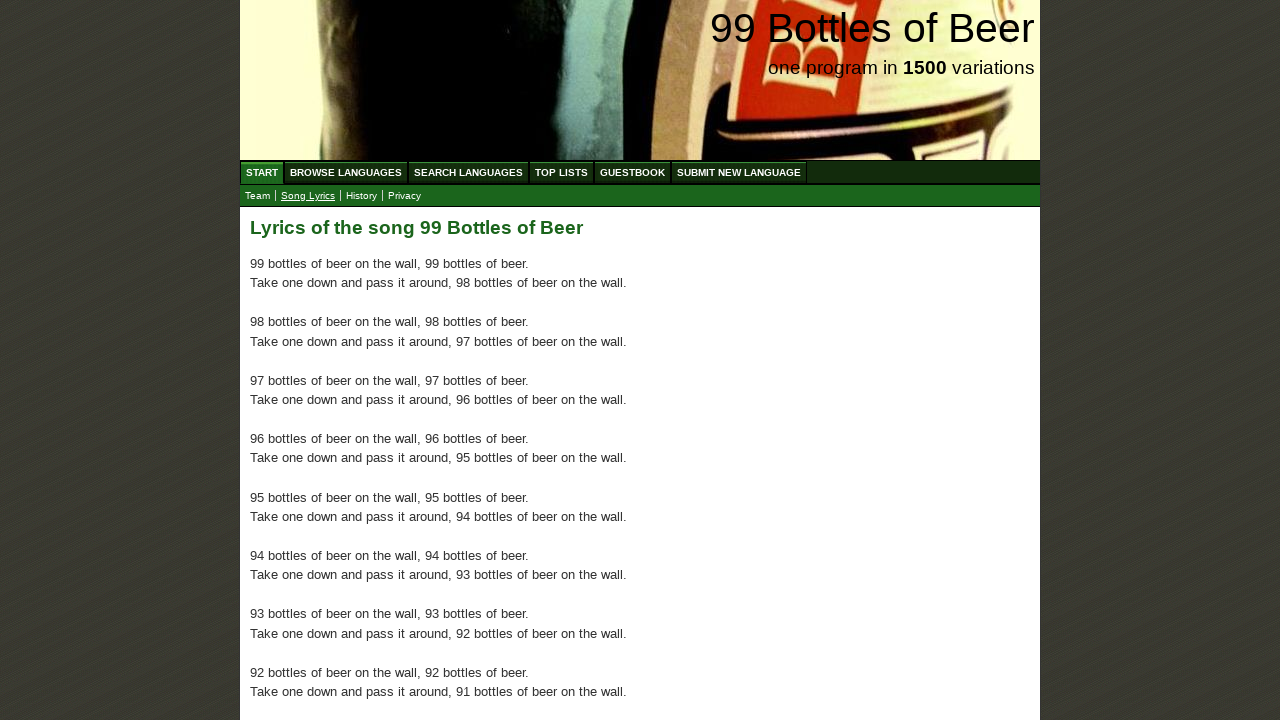

Verified paragraph 61 of 100 is present
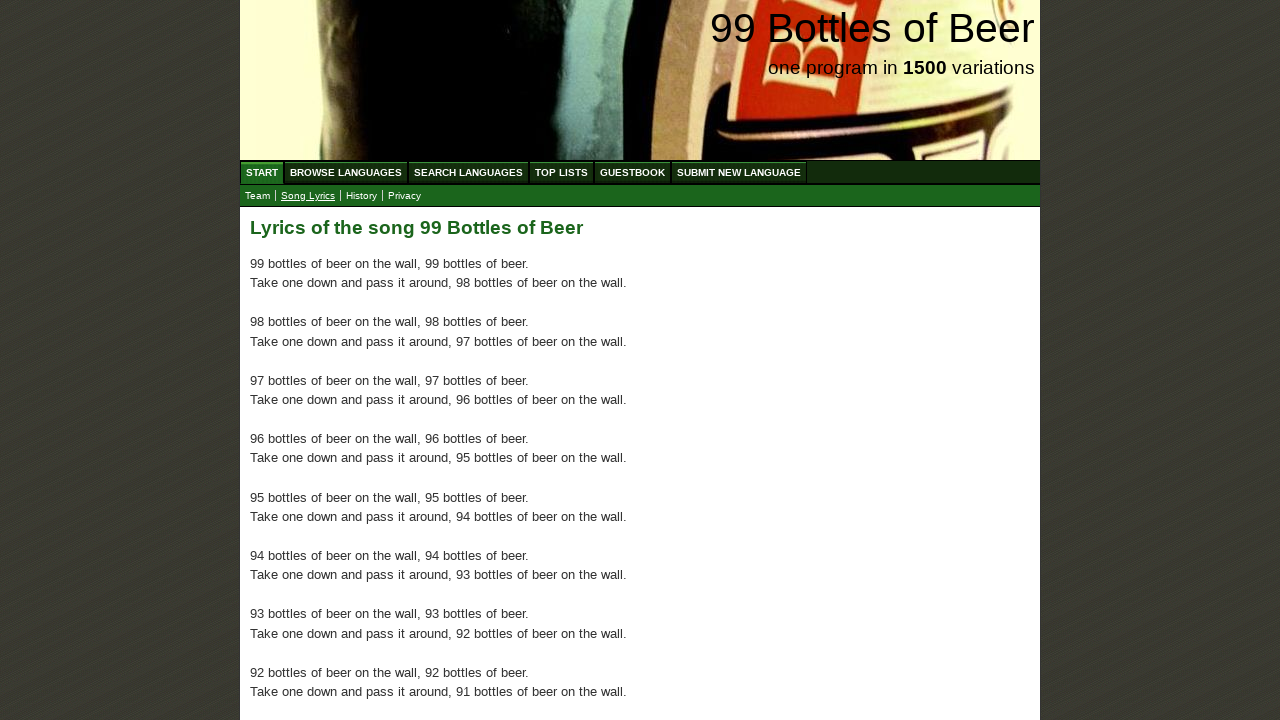

Verified paragraph 62 of 100 is present
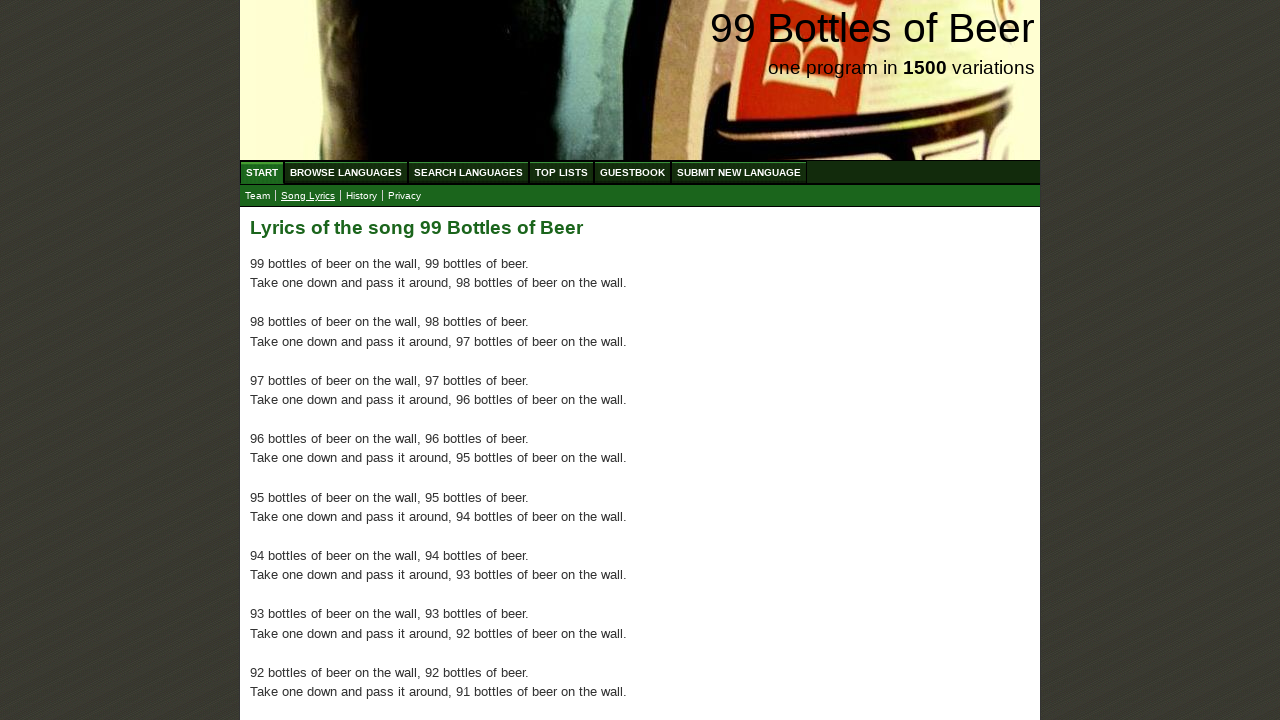

Verified paragraph 63 of 100 is present
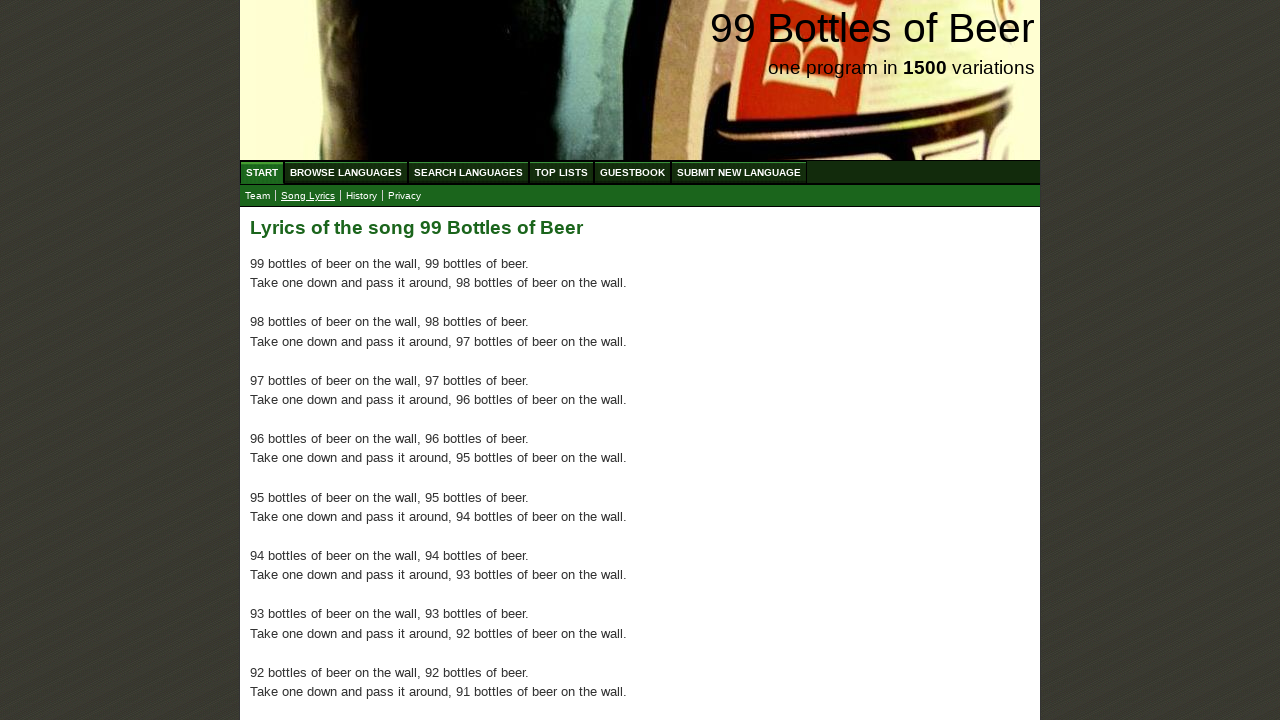

Verified paragraph 64 of 100 is present
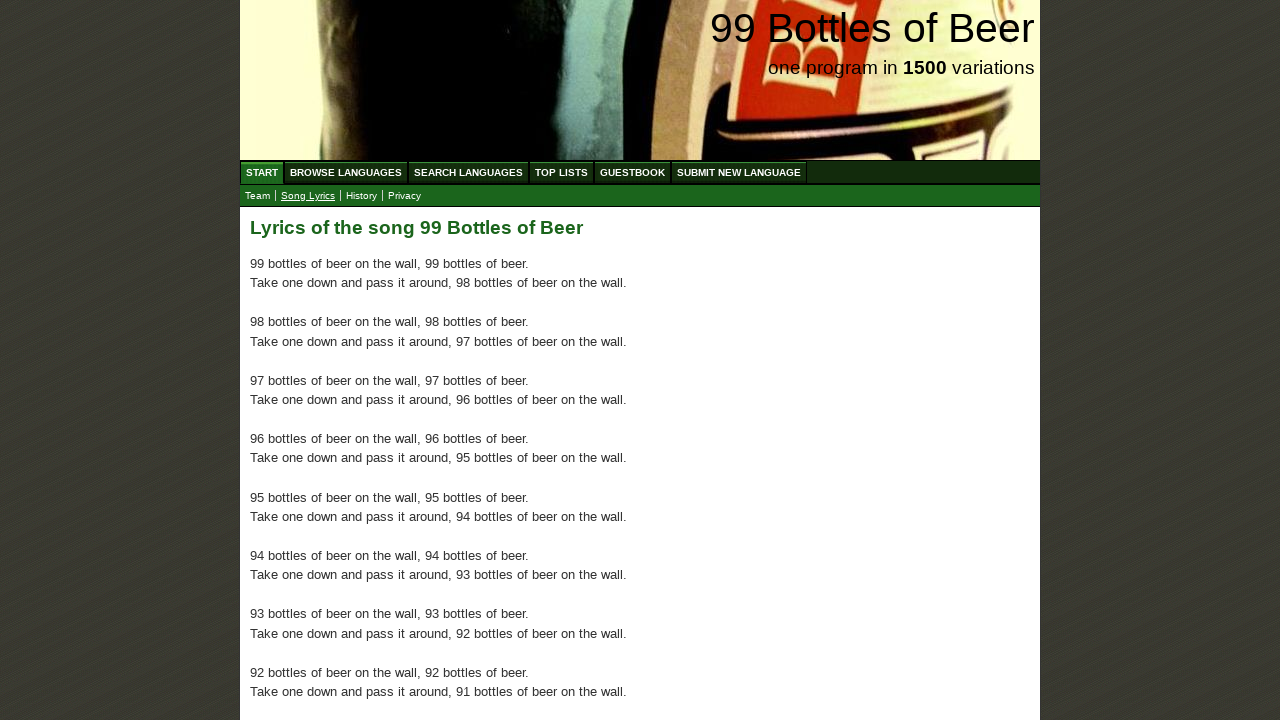

Verified paragraph 65 of 100 is present
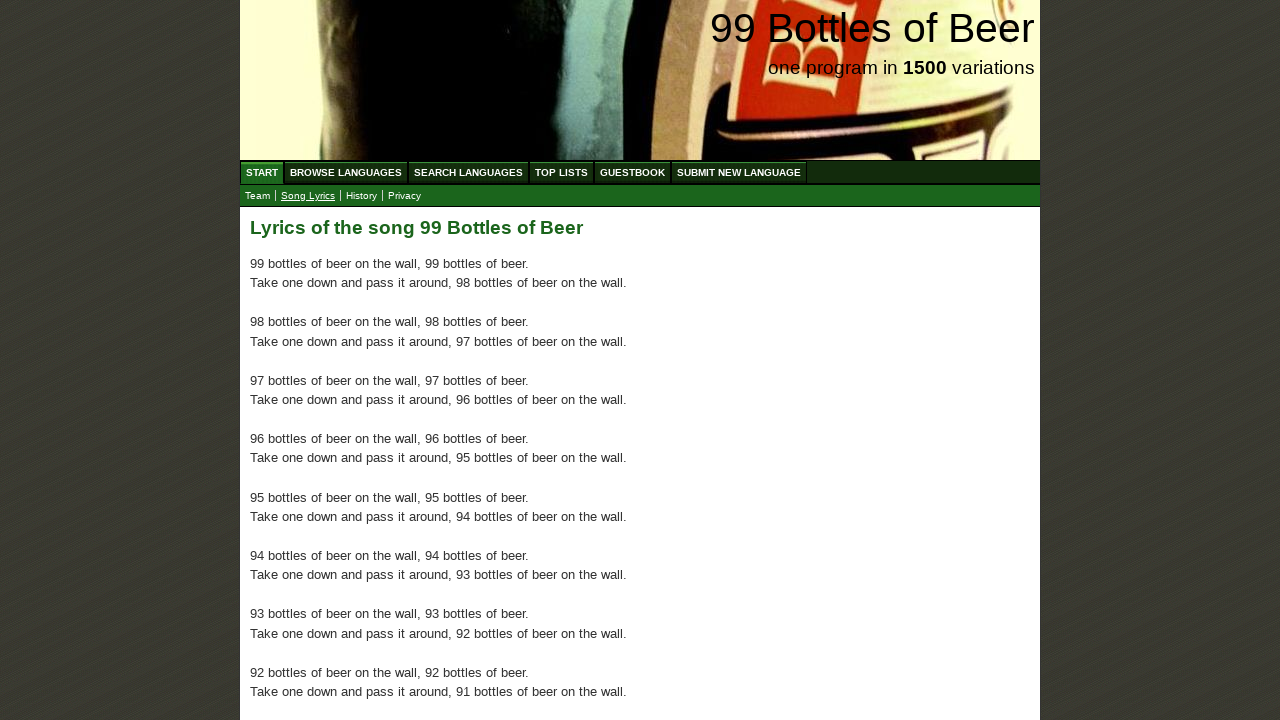

Verified paragraph 66 of 100 is present
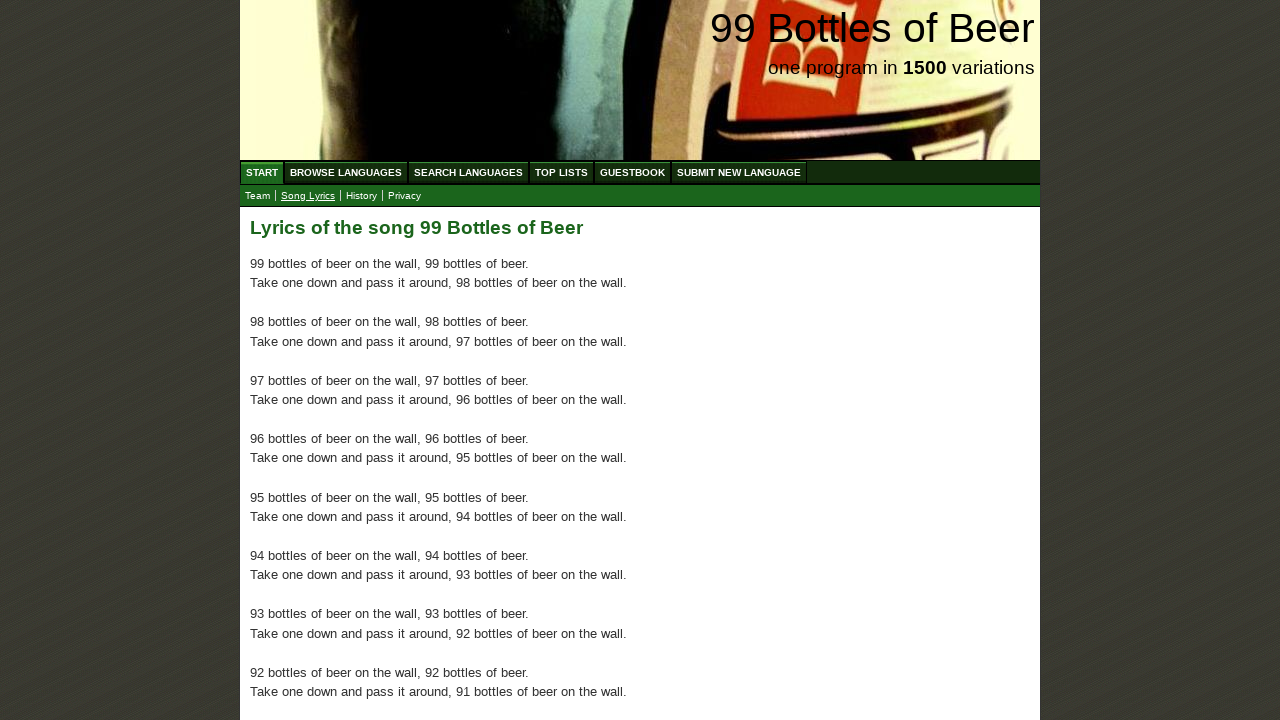

Verified paragraph 67 of 100 is present
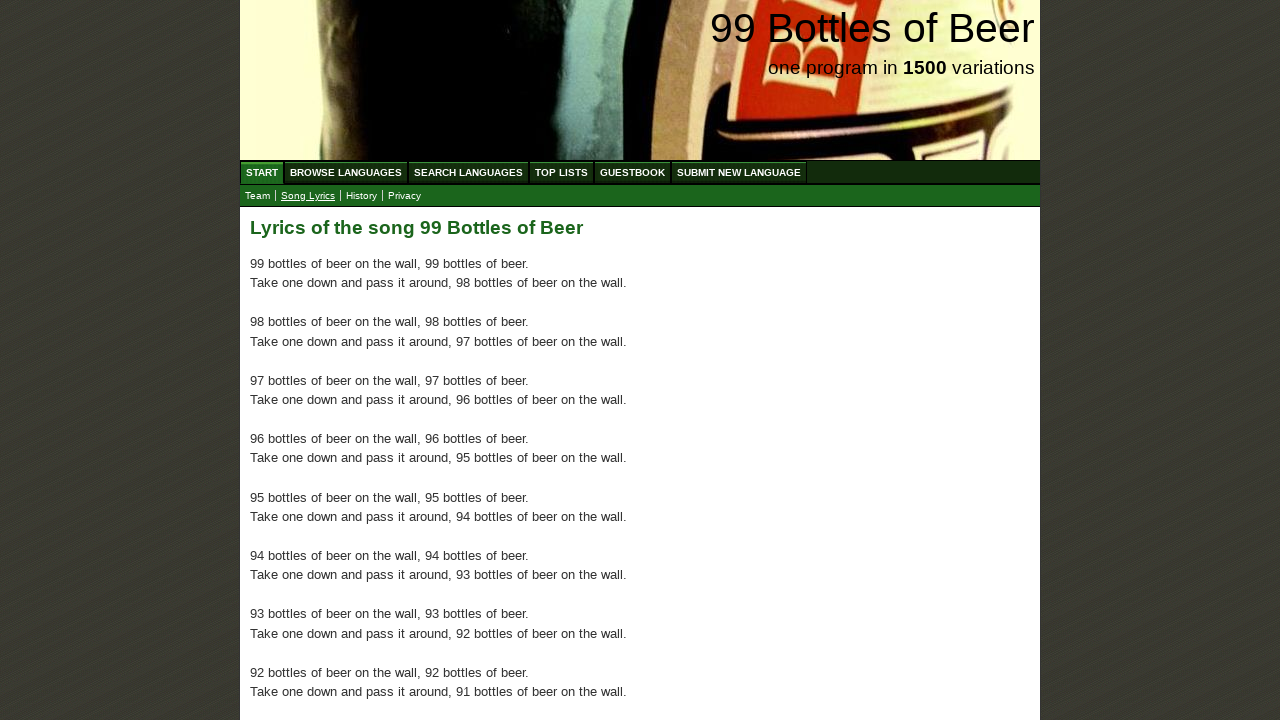

Verified paragraph 68 of 100 is present
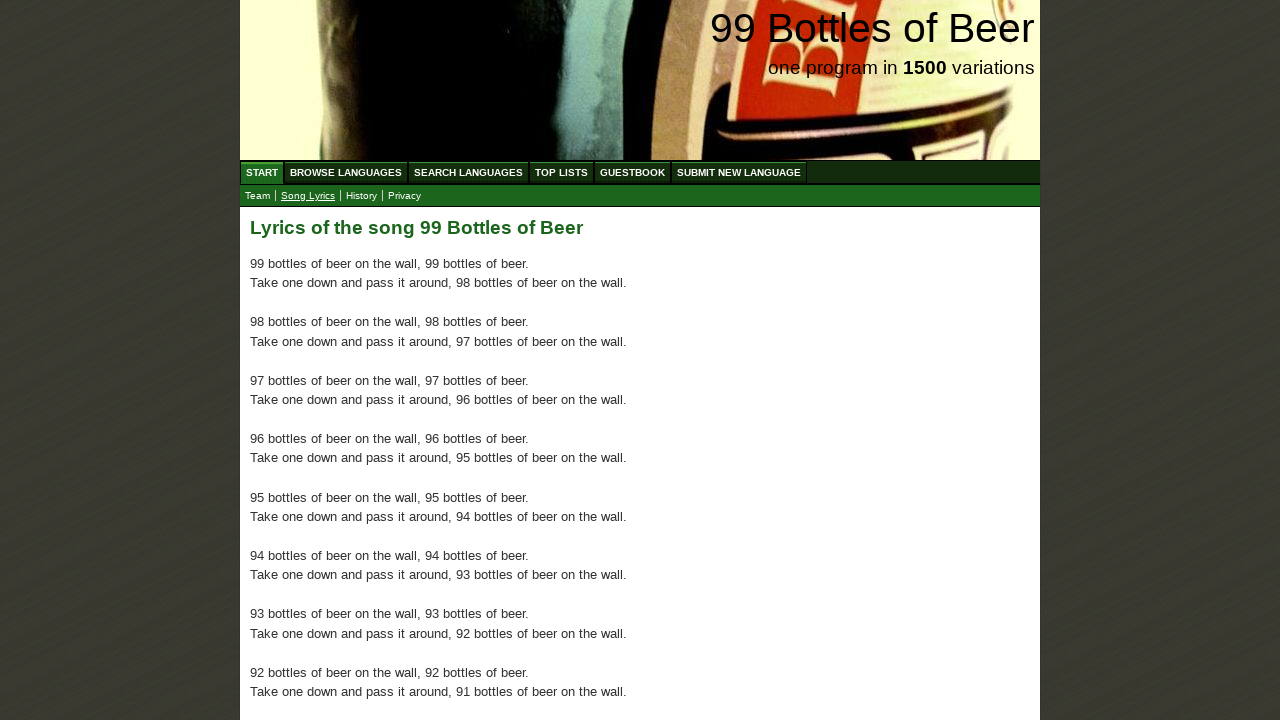

Verified paragraph 69 of 100 is present
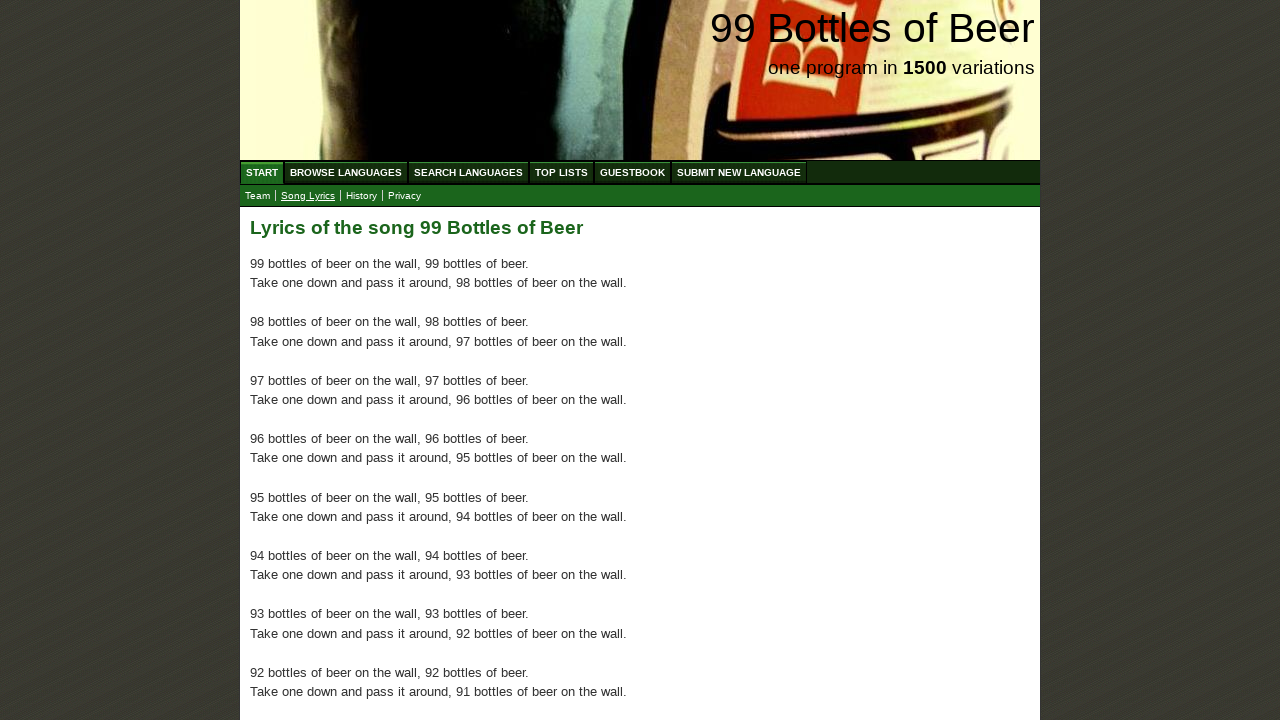

Verified paragraph 70 of 100 is present
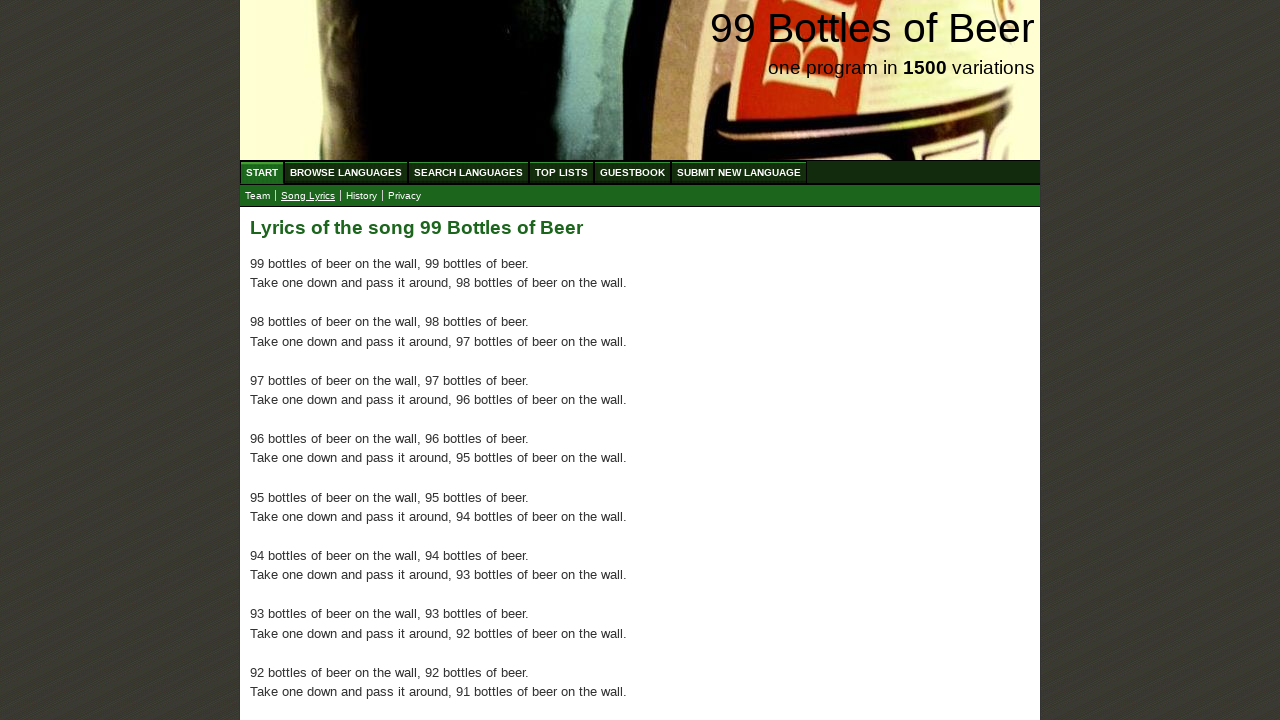

Verified paragraph 71 of 100 is present
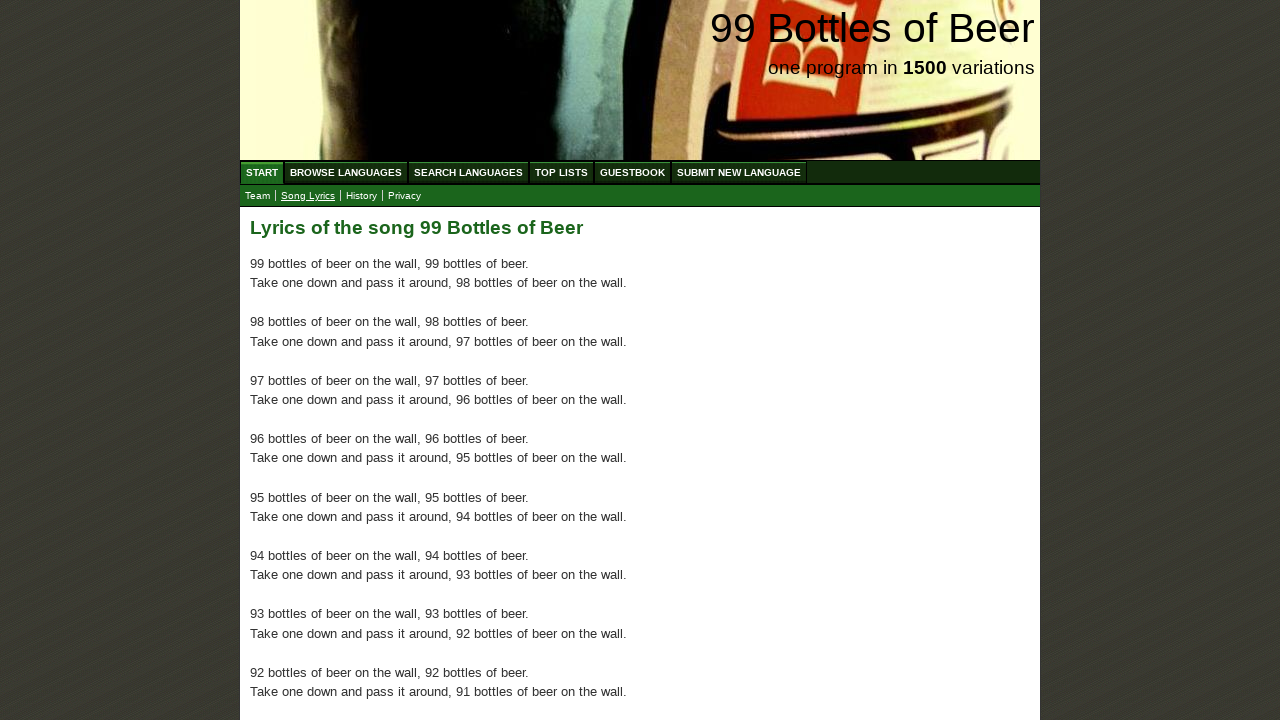

Verified paragraph 72 of 100 is present
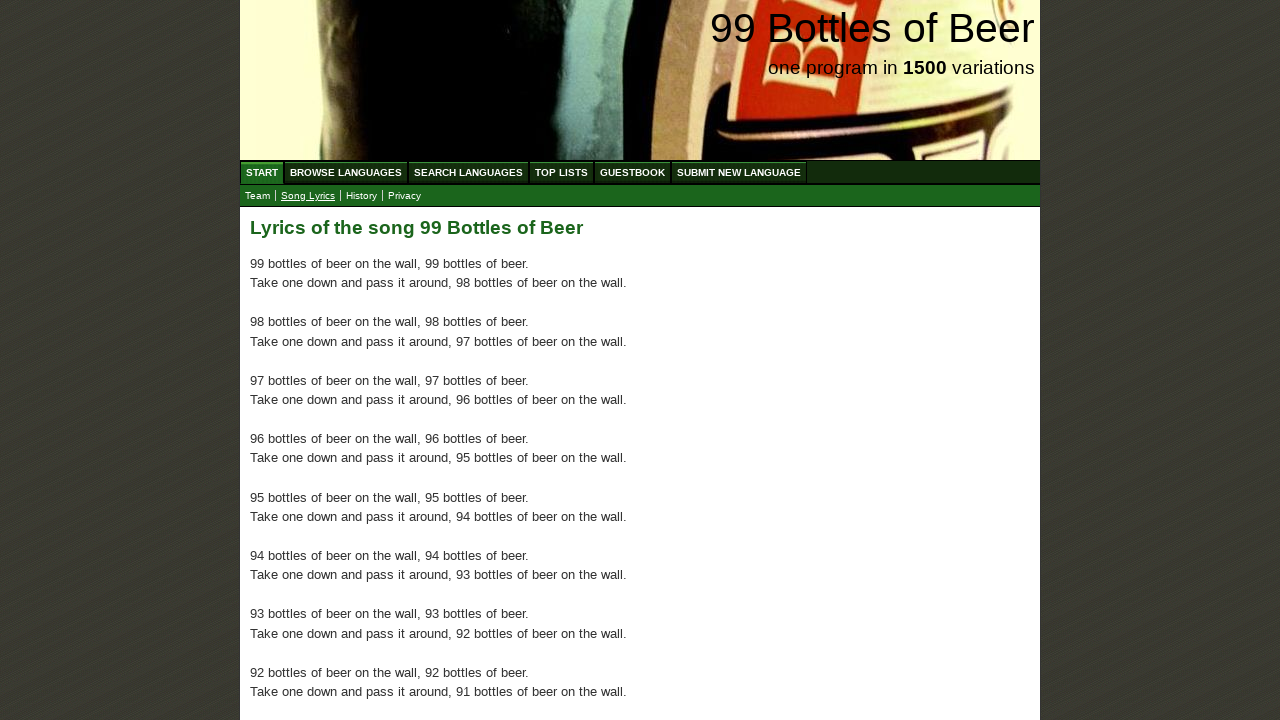

Verified paragraph 73 of 100 is present
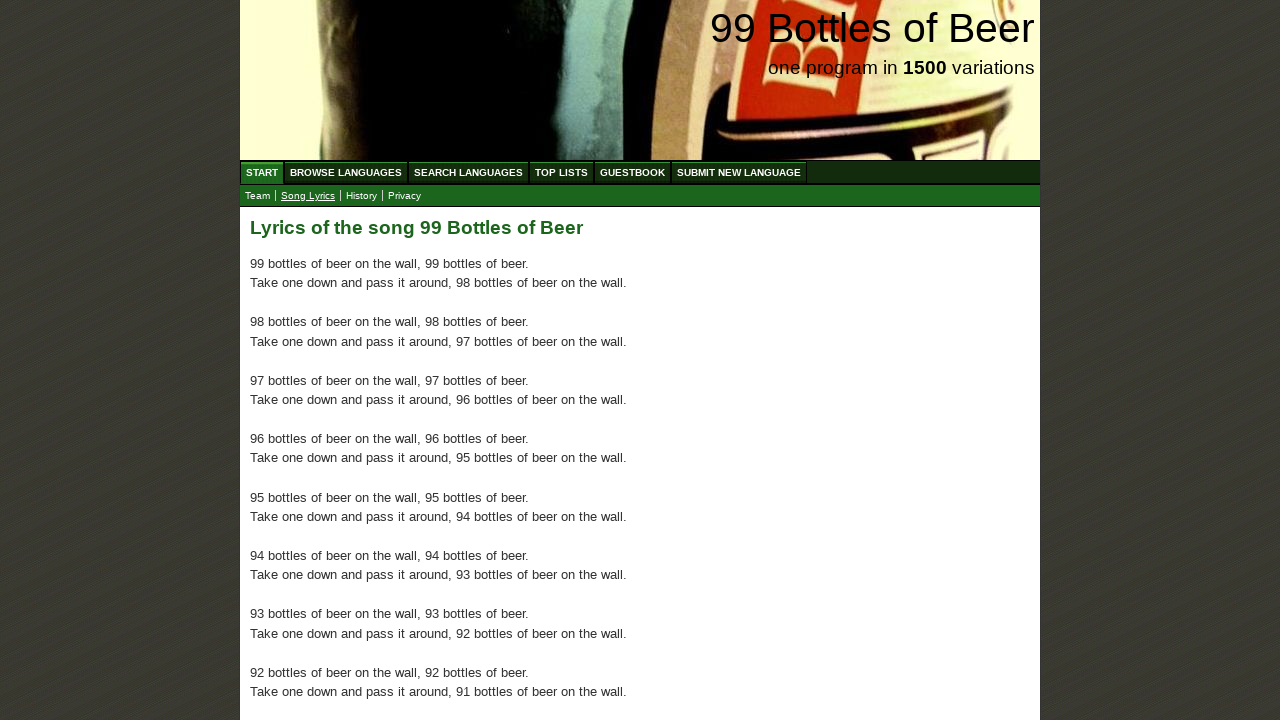

Verified paragraph 74 of 100 is present
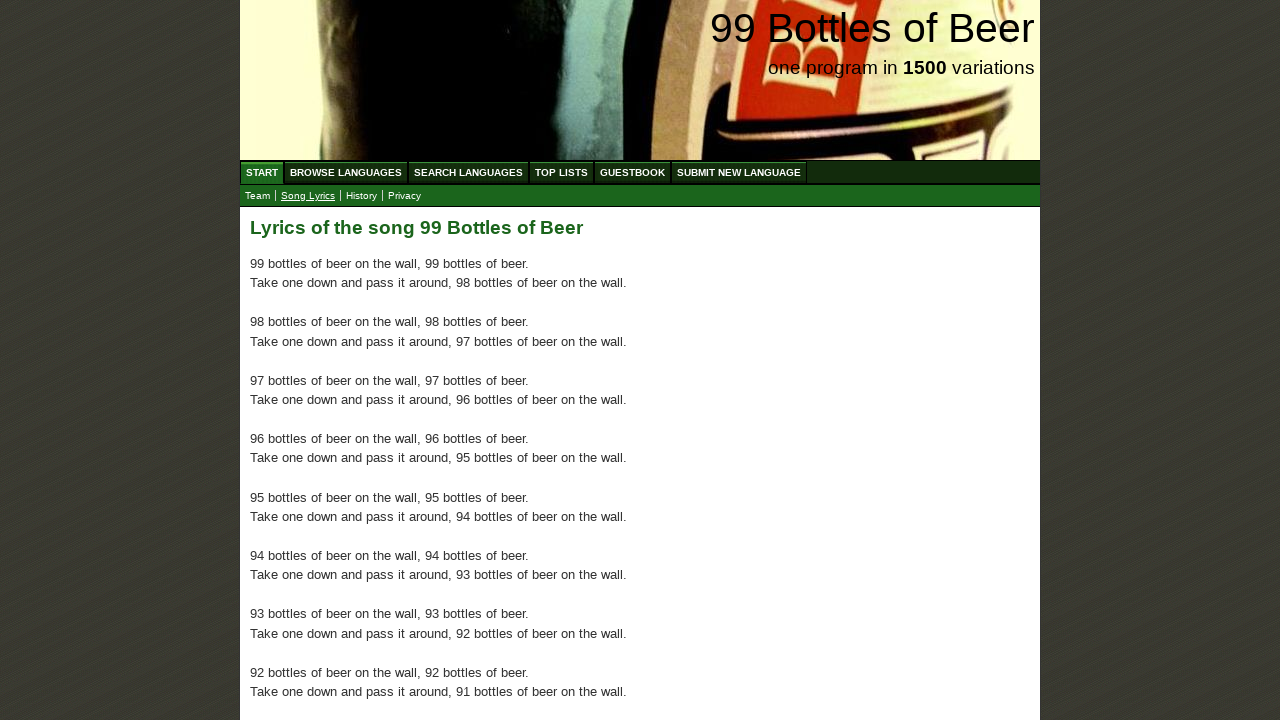

Verified paragraph 75 of 100 is present
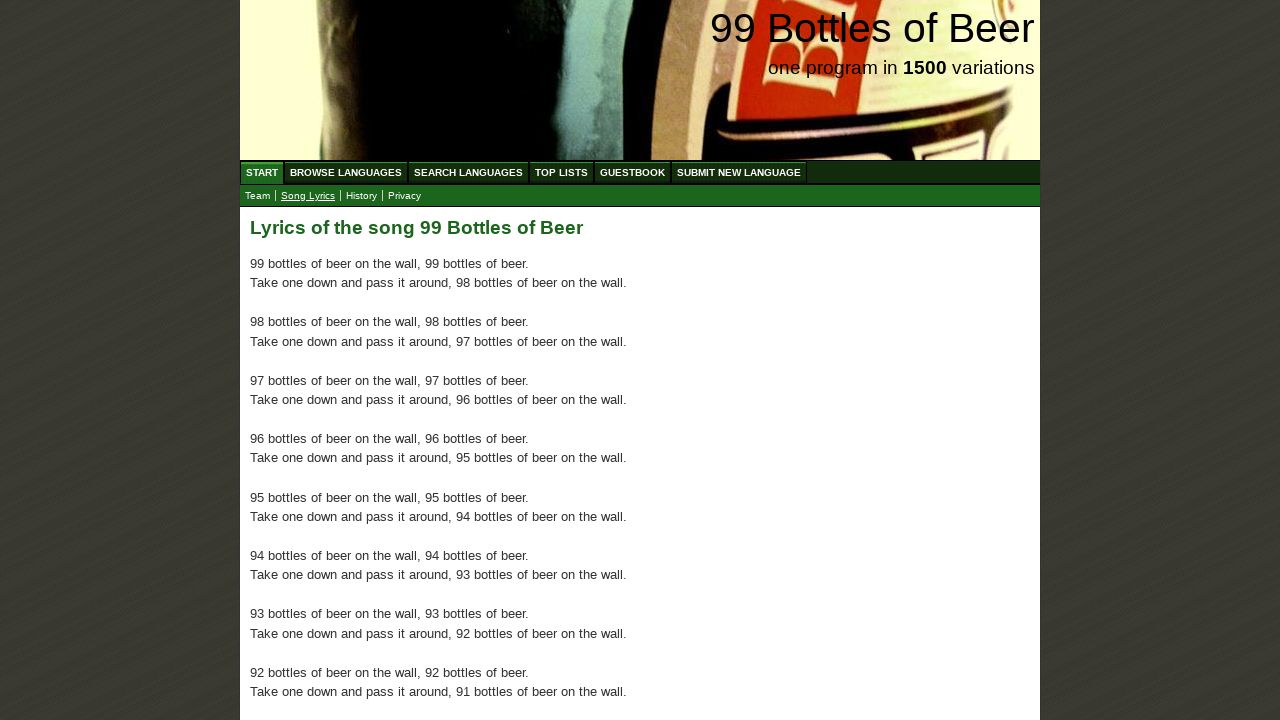

Verified paragraph 76 of 100 is present
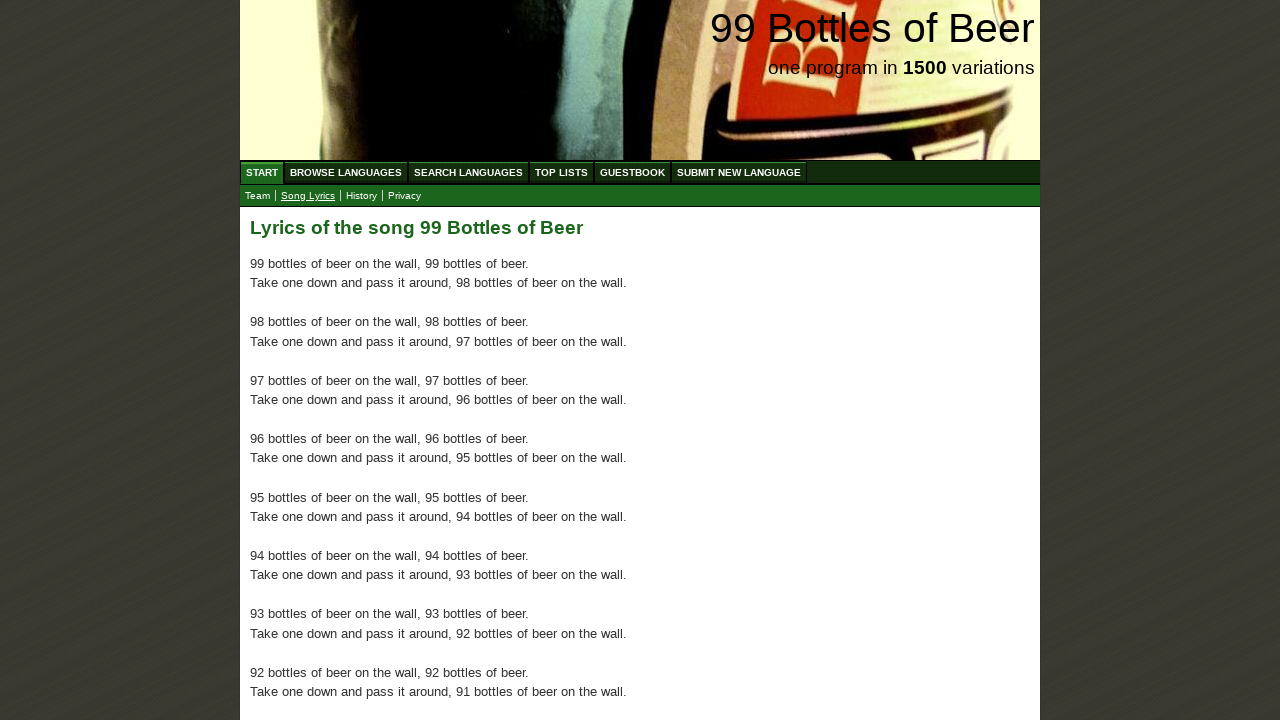

Verified paragraph 77 of 100 is present
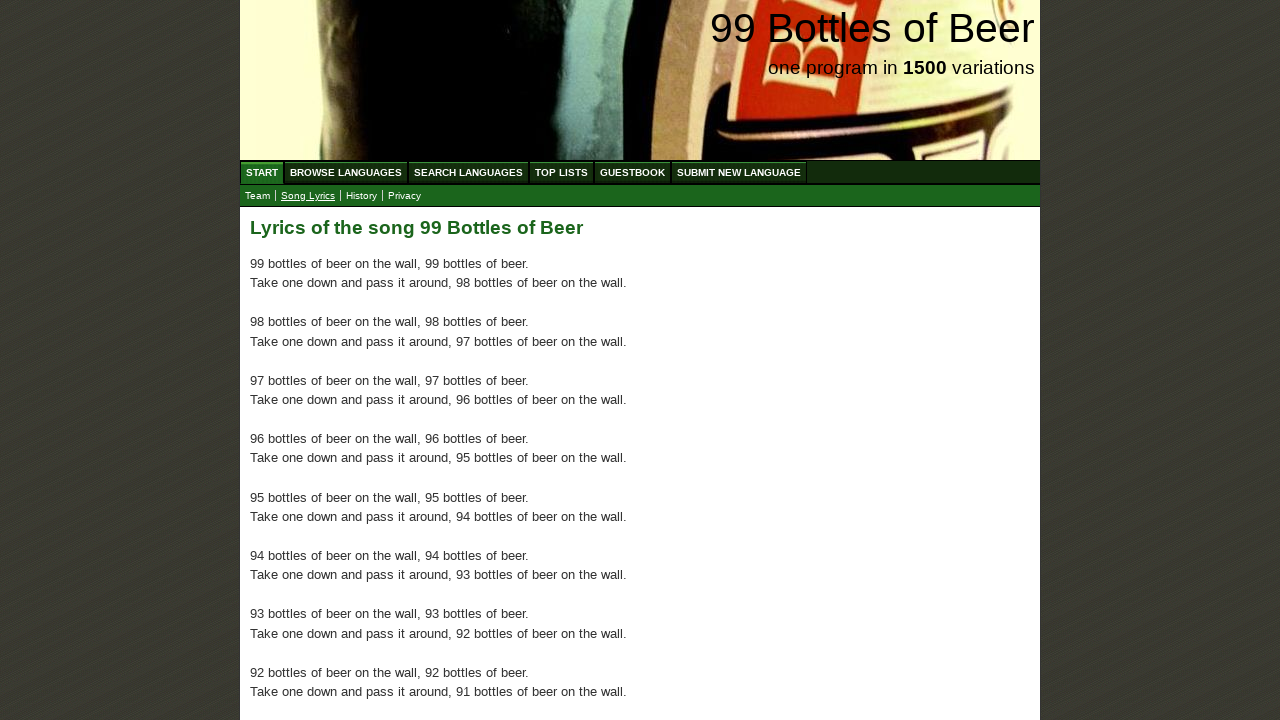

Verified paragraph 78 of 100 is present
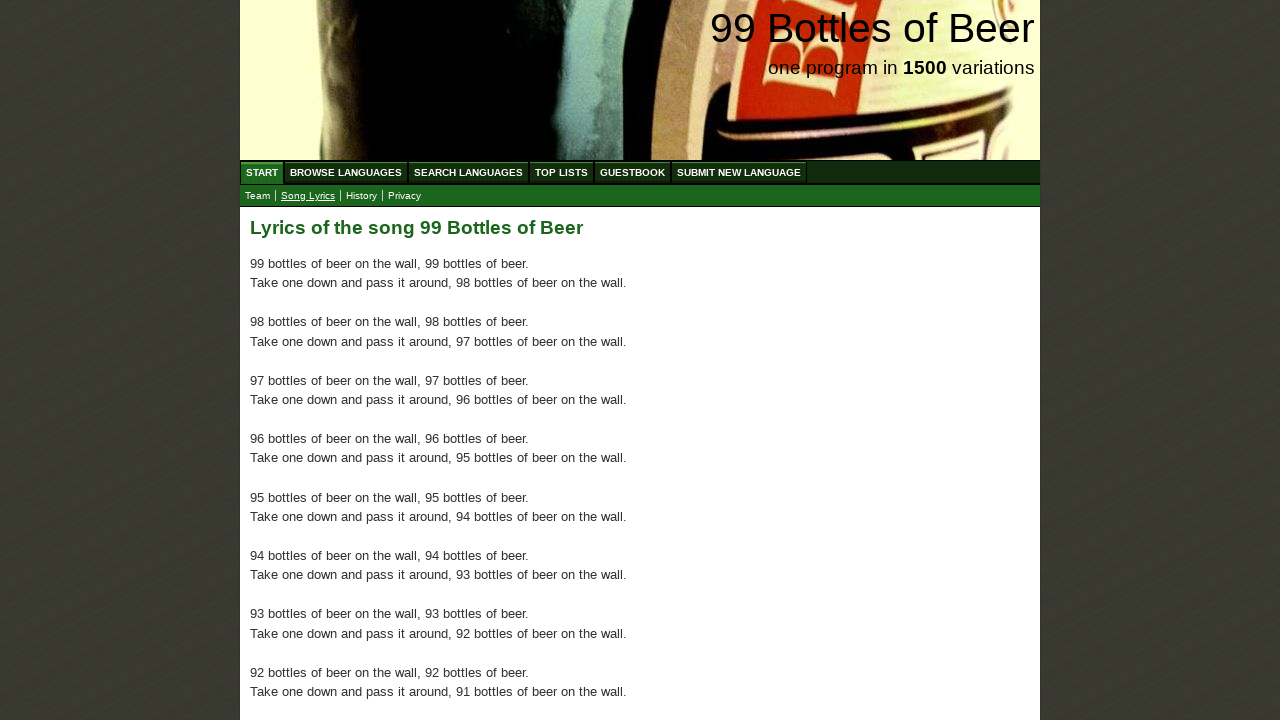

Verified paragraph 79 of 100 is present
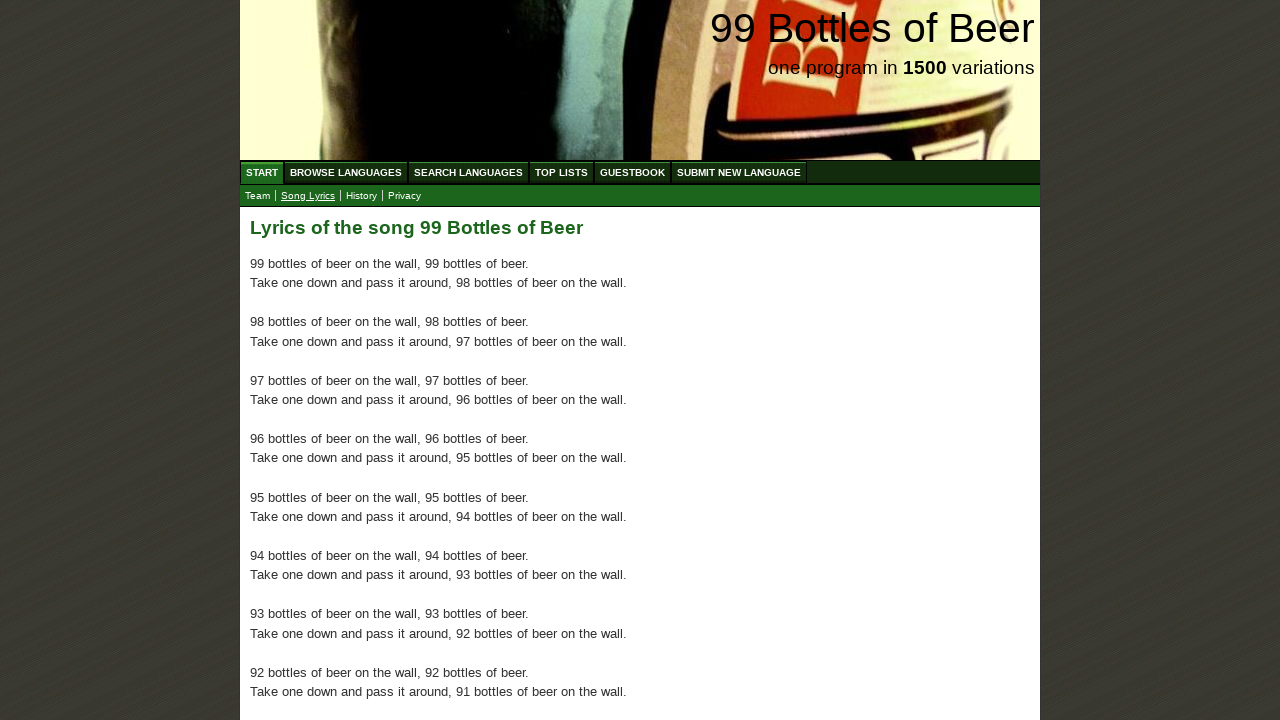

Verified paragraph 80 of 100 is present
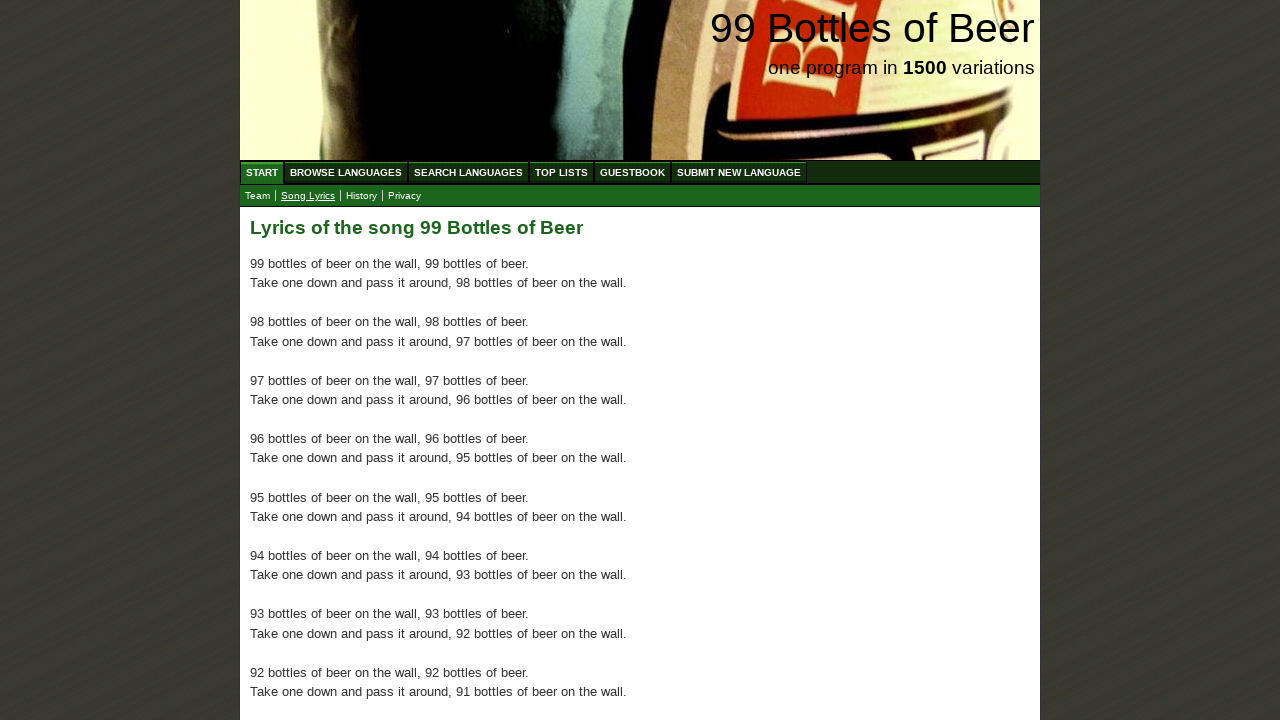

Verified paragraph 81 of 100 is present
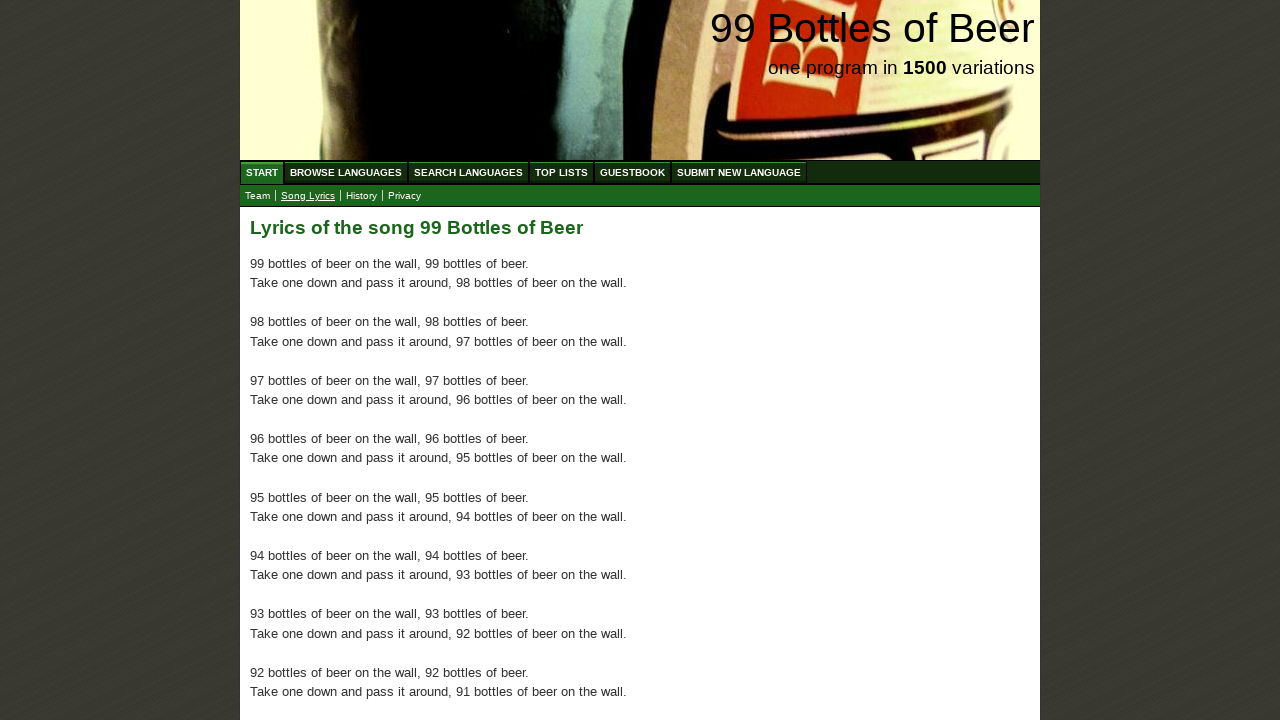

Verified paragraph 82 of 100 is present
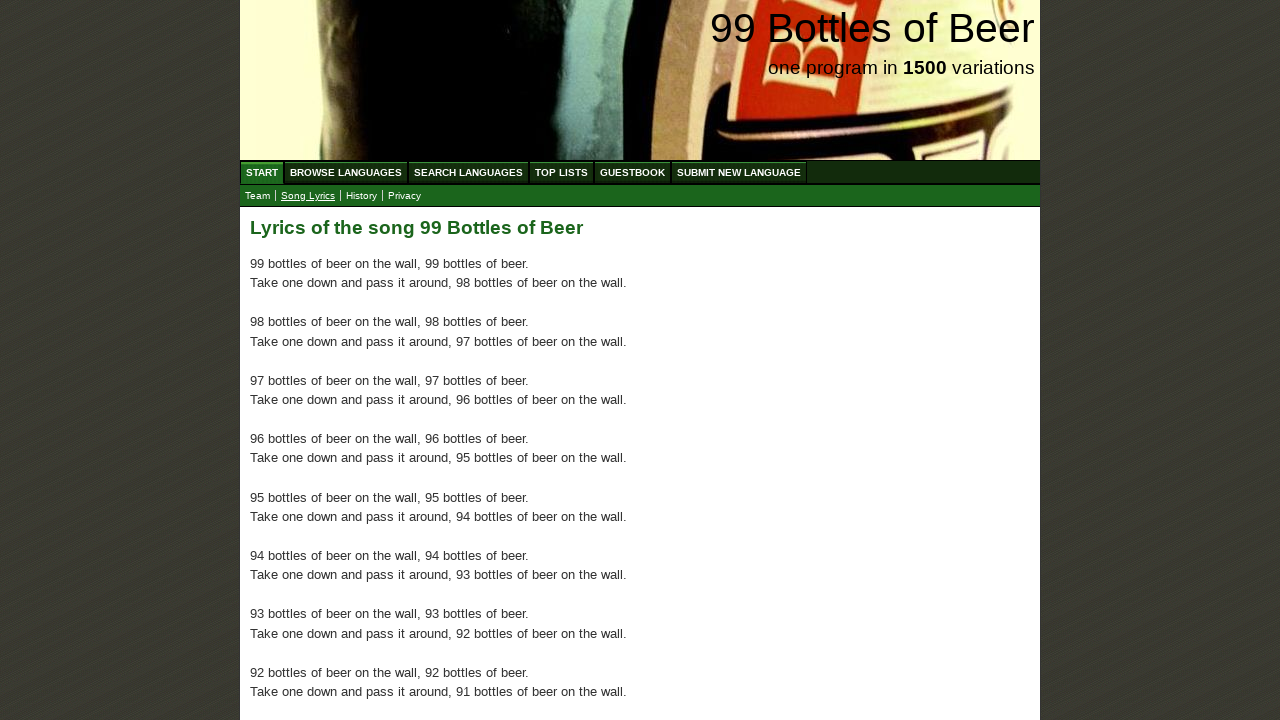

Verified paragraph 83 of 100 is present
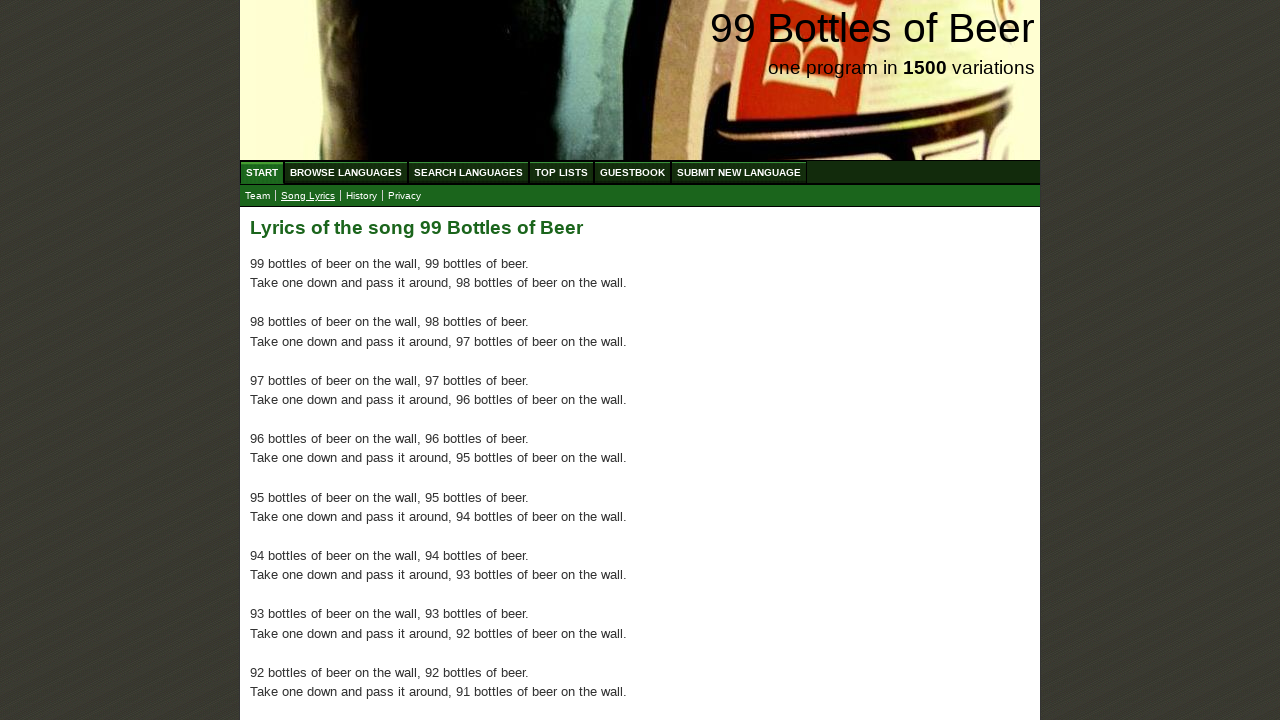

Verified paragraph 84 of 100 is present
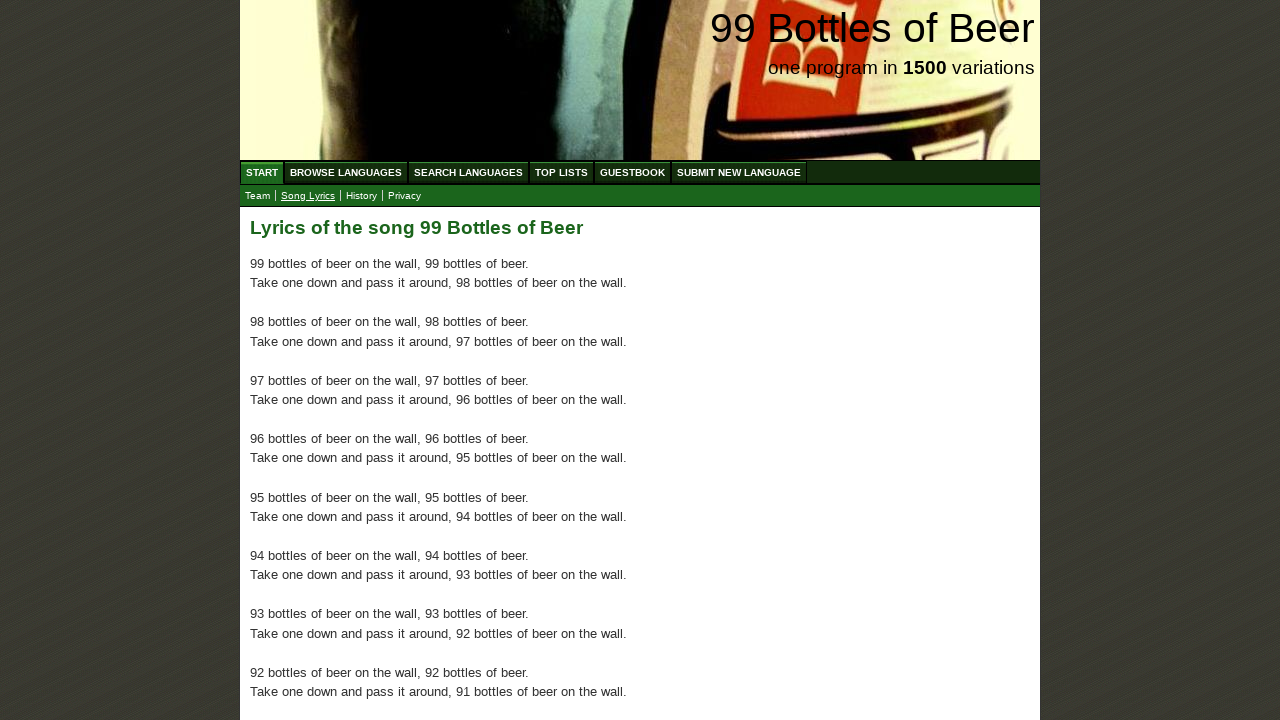

Verified paragraph 85 of 100 is present
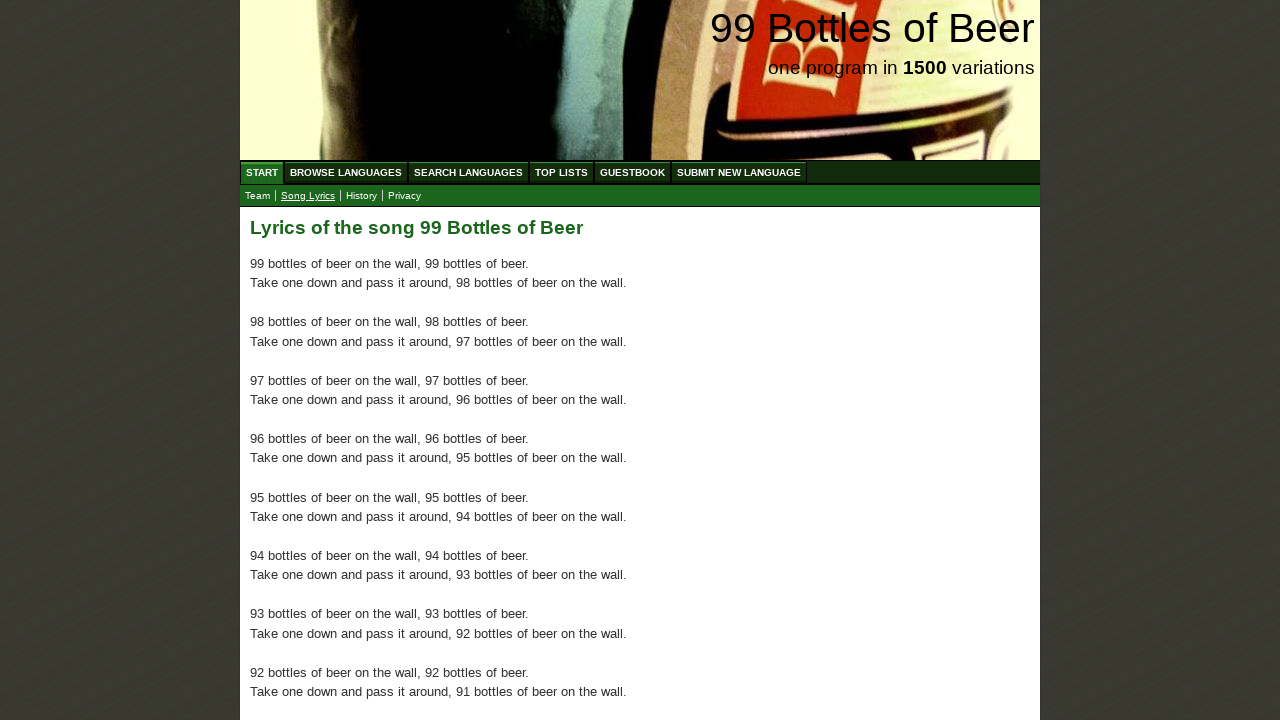

Verified paragraph 86 of 100 is present
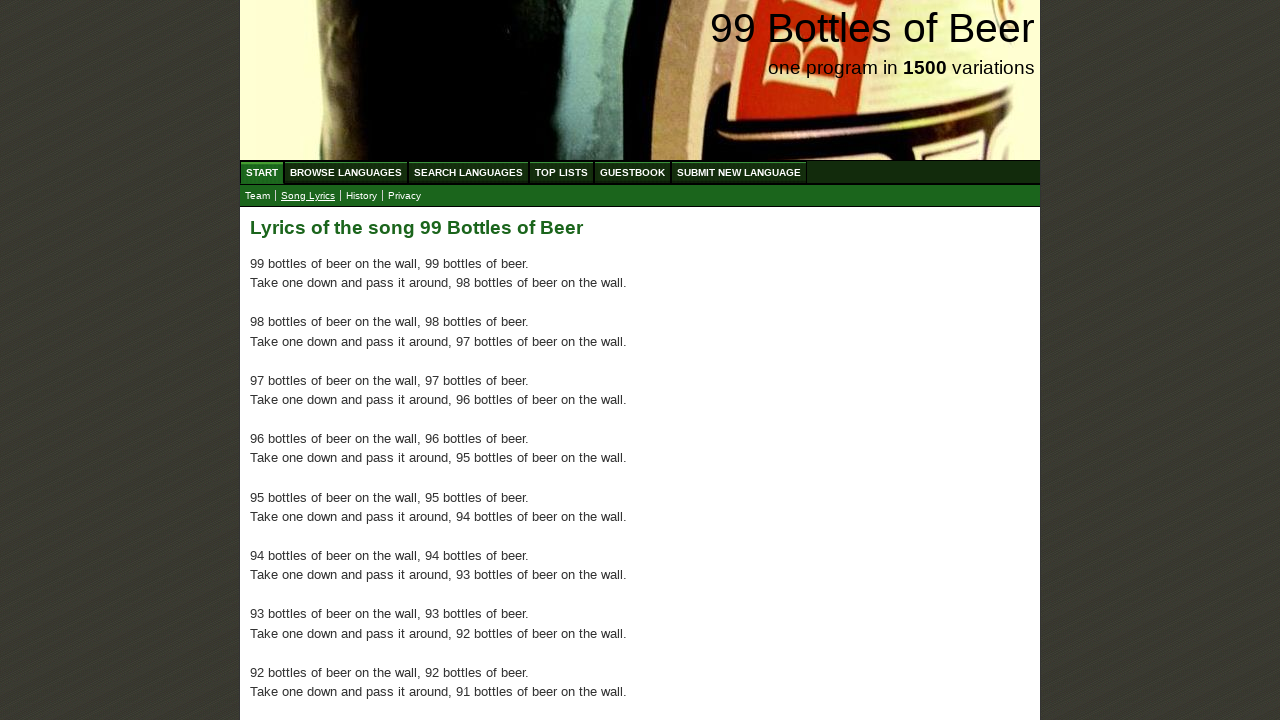

Verified paragraph 87 of 100 is present
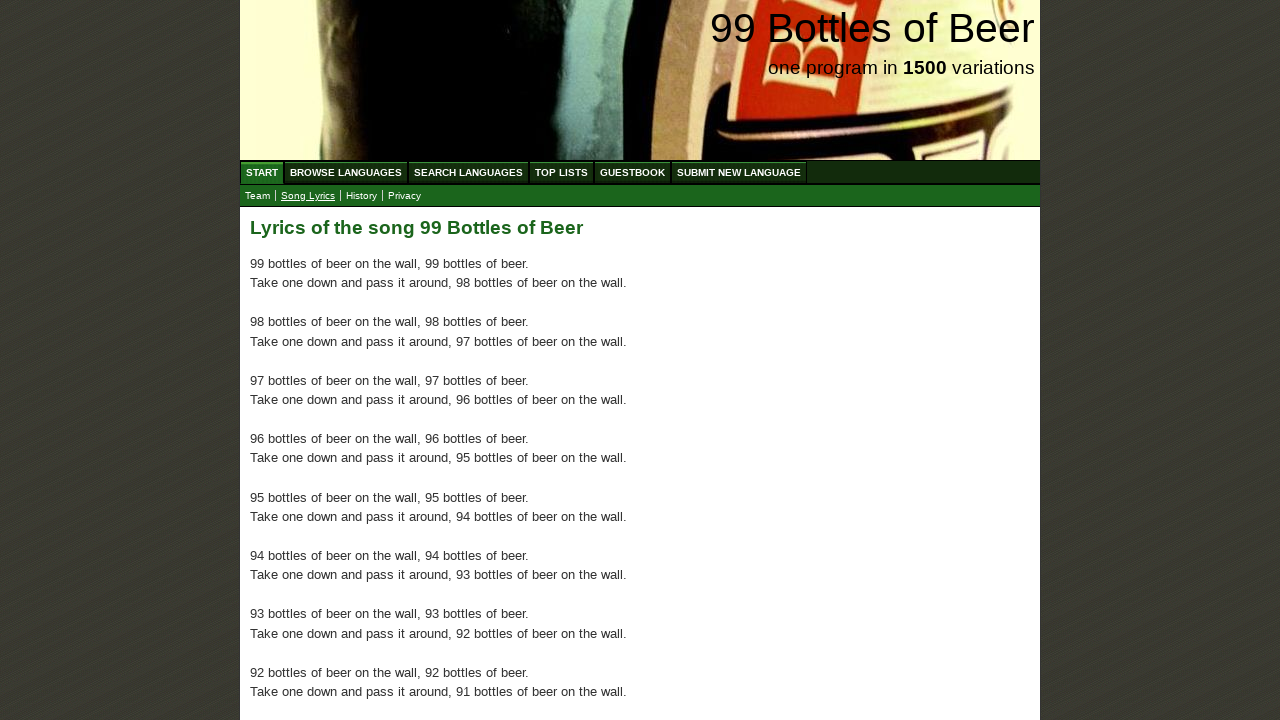

Verified paragraph 88 of 100 is present
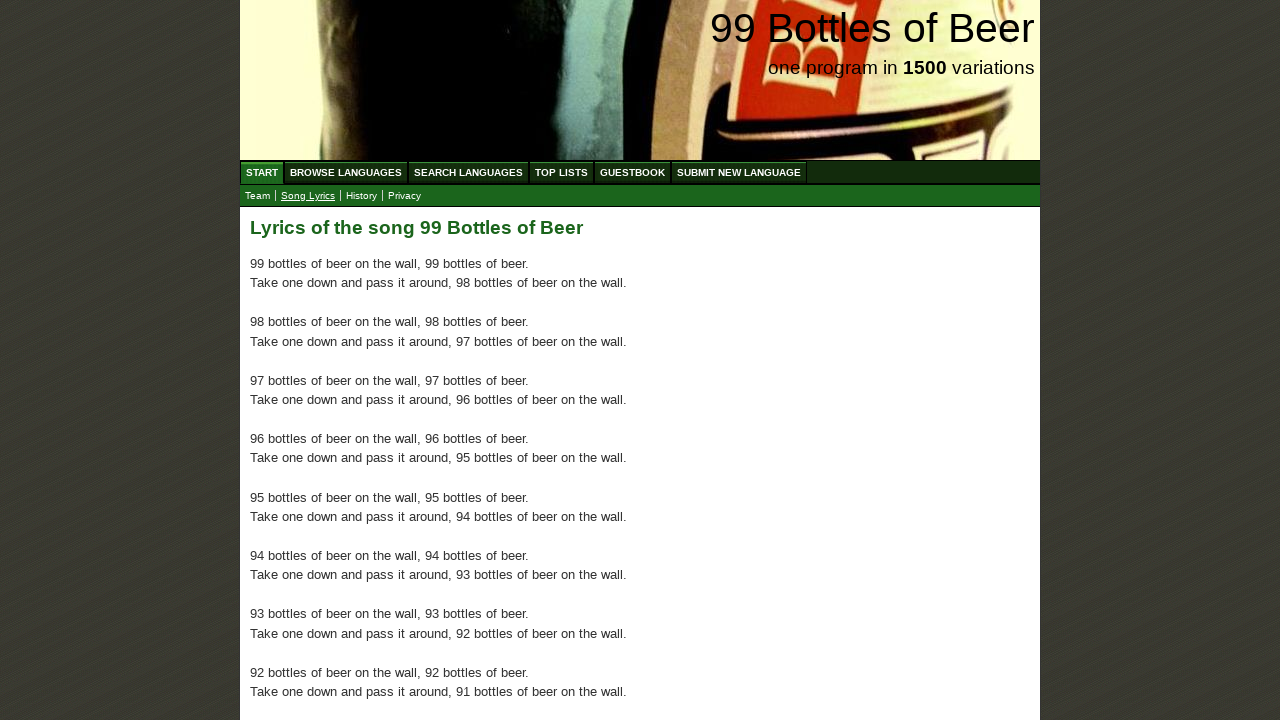

Verified paragraph 89 of 100 is present
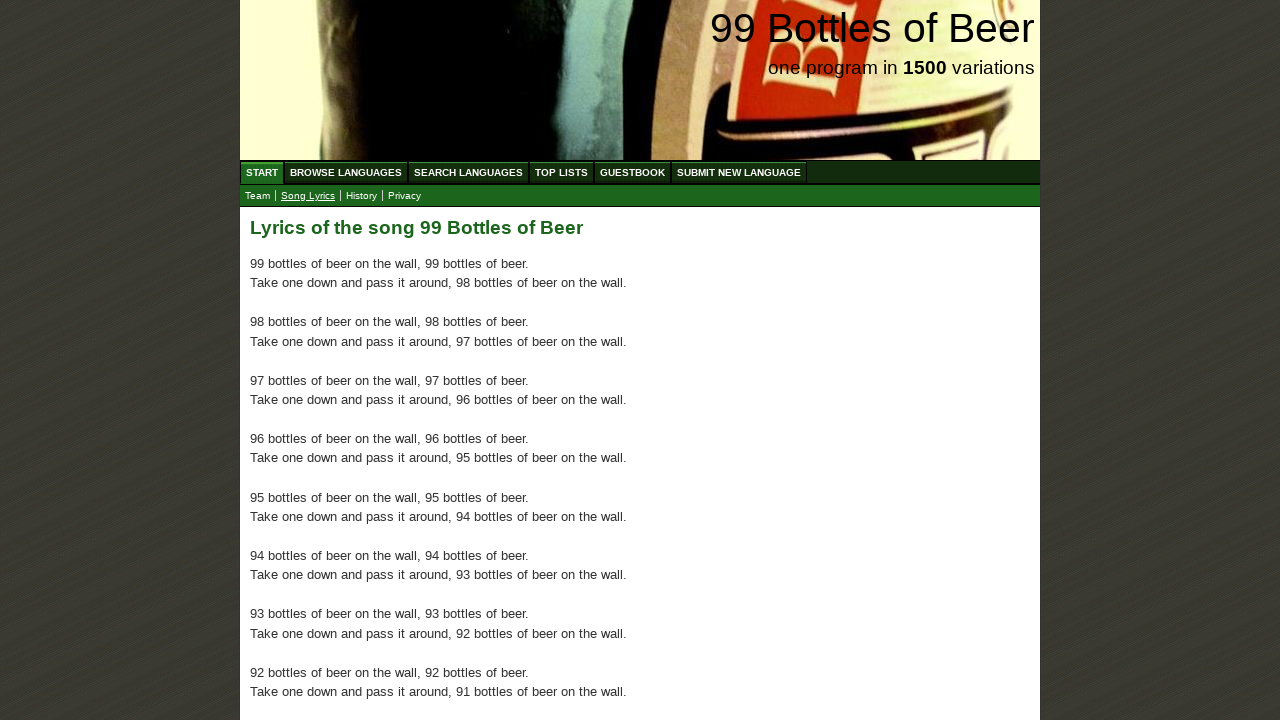

Verified paragraph 90 of 100 is present
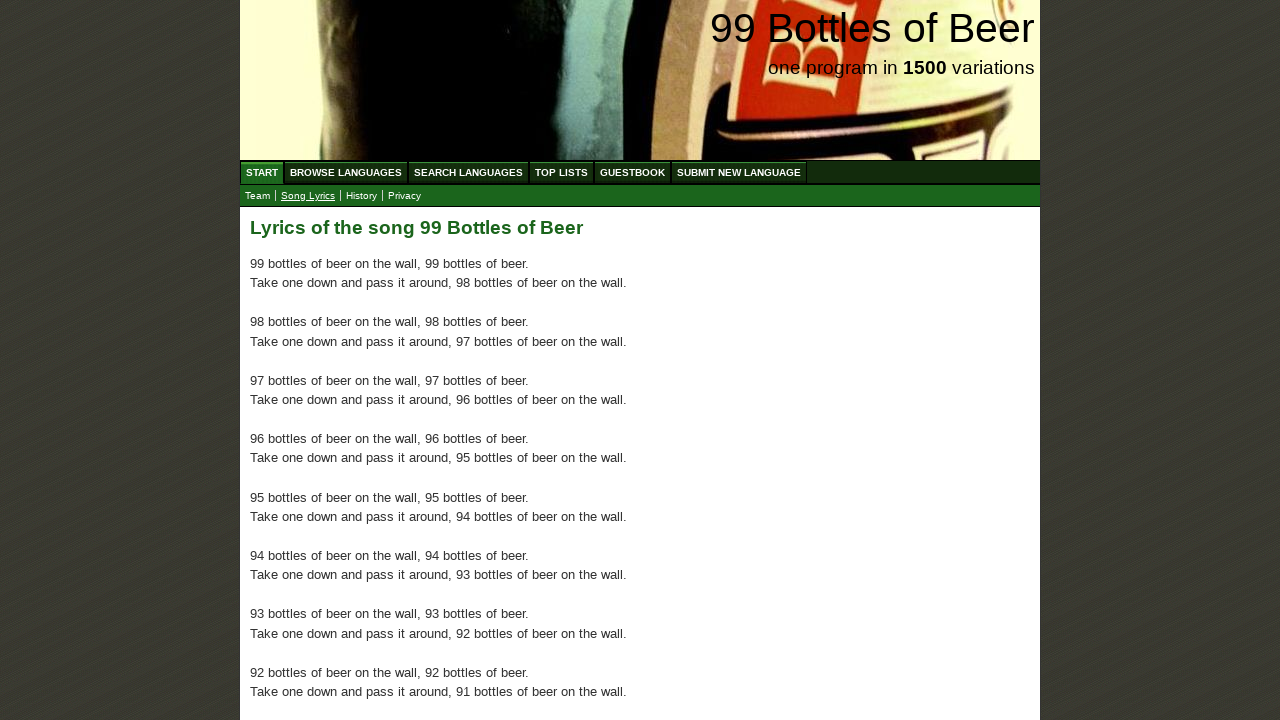

Verified paragraph 91 of 100 is present
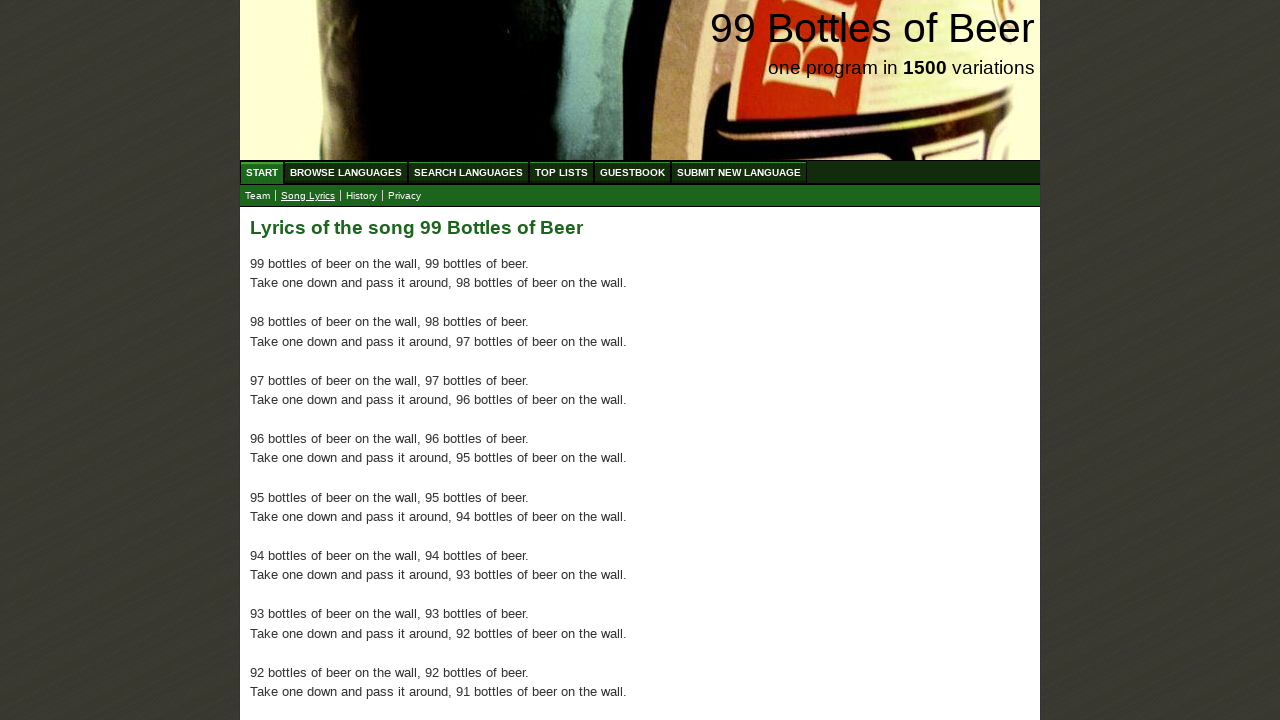

Verified paragraph 92 of 100 is present
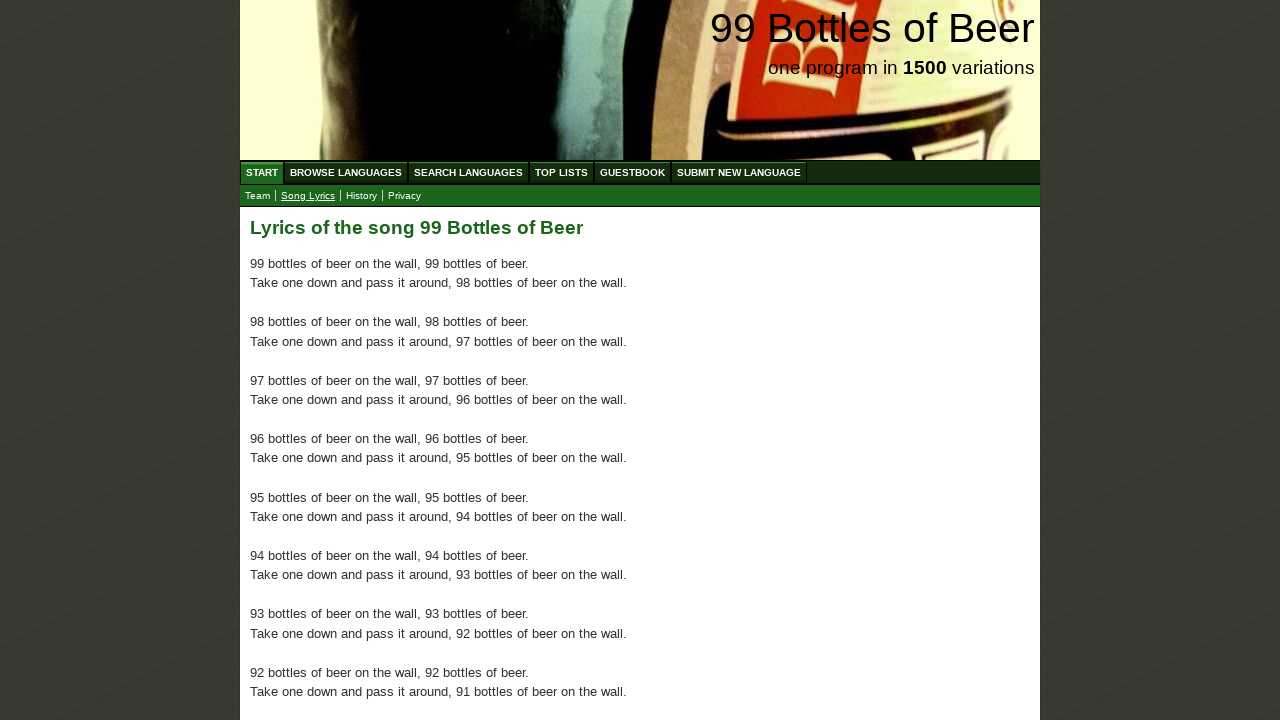

Verified paragraph 93 of 100 is present
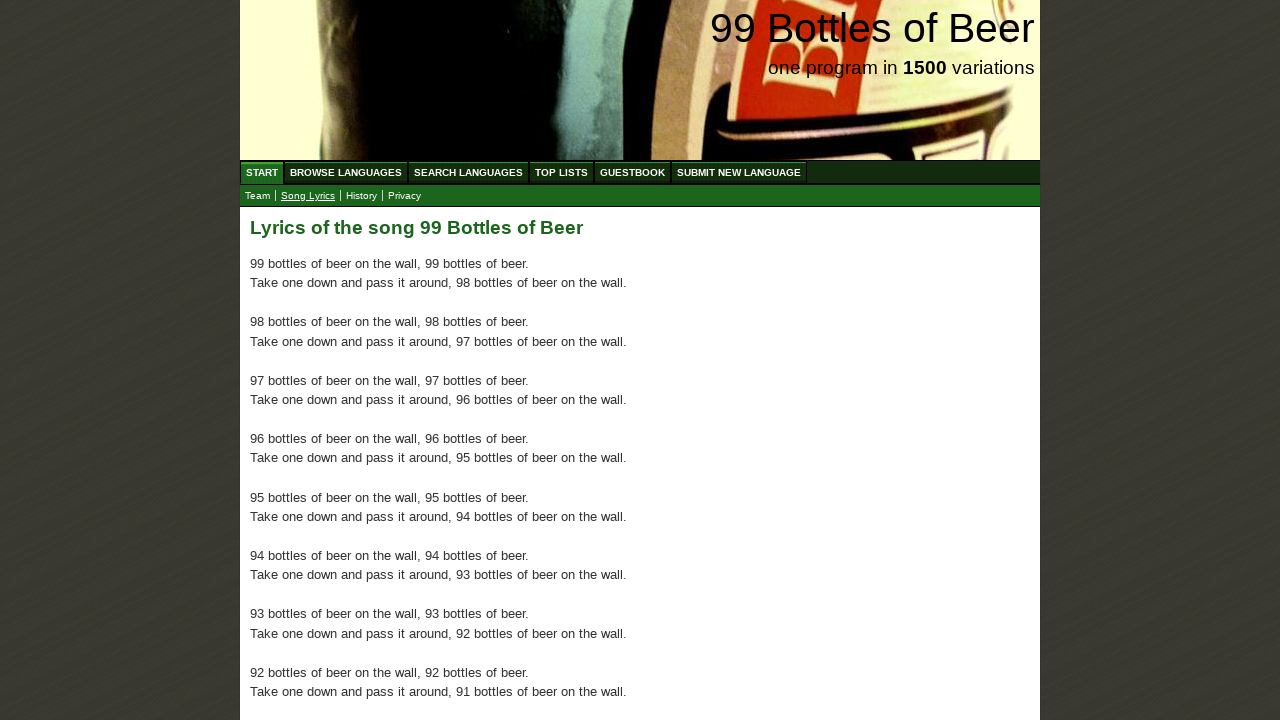

Verified paragraph 94 of 100 is present
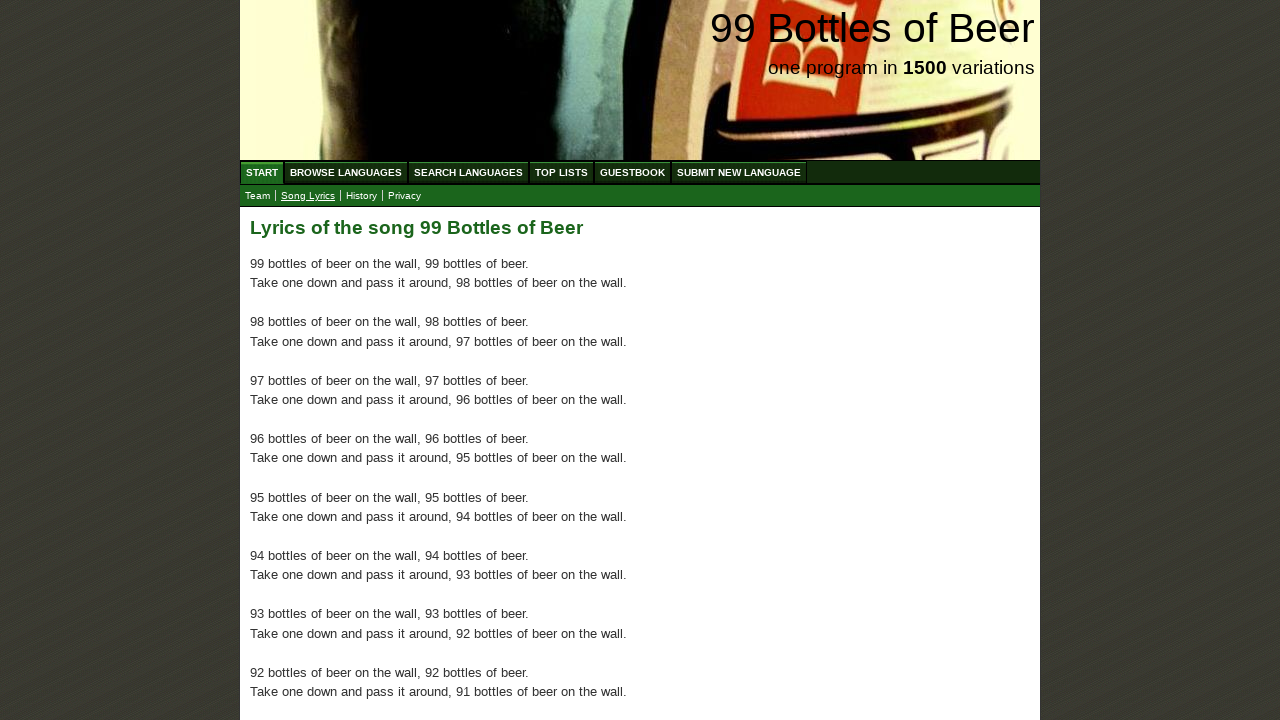

Verified paragraph 95 of 100 is present
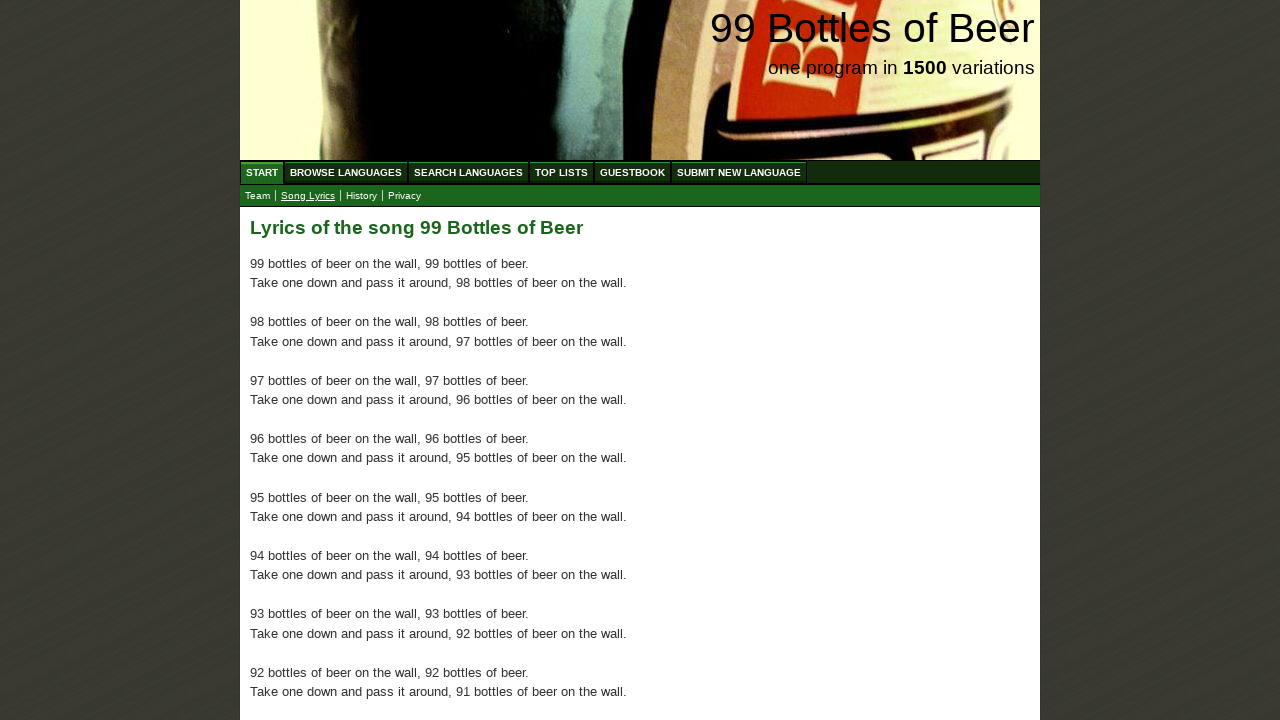

Verified paragraph 96 of 100 is present
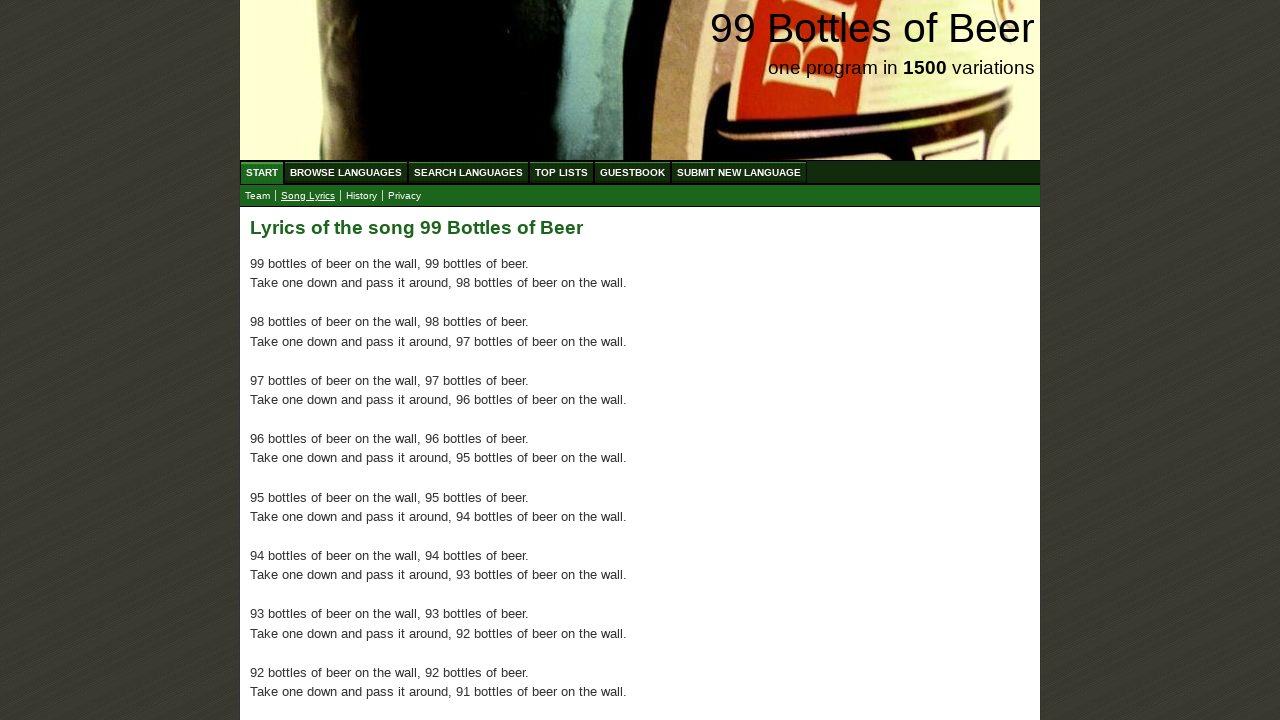

Verified paragraph 97 of 100 is present
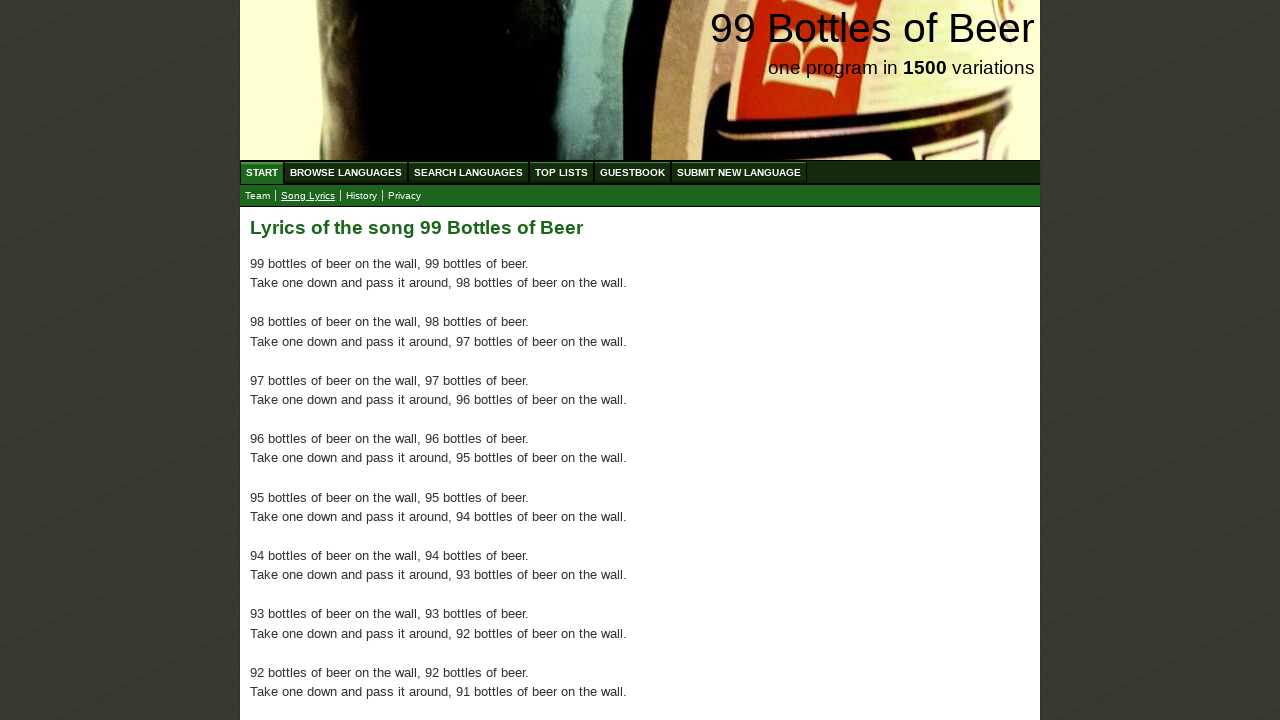

Verified paragraph 98 of 100 is present
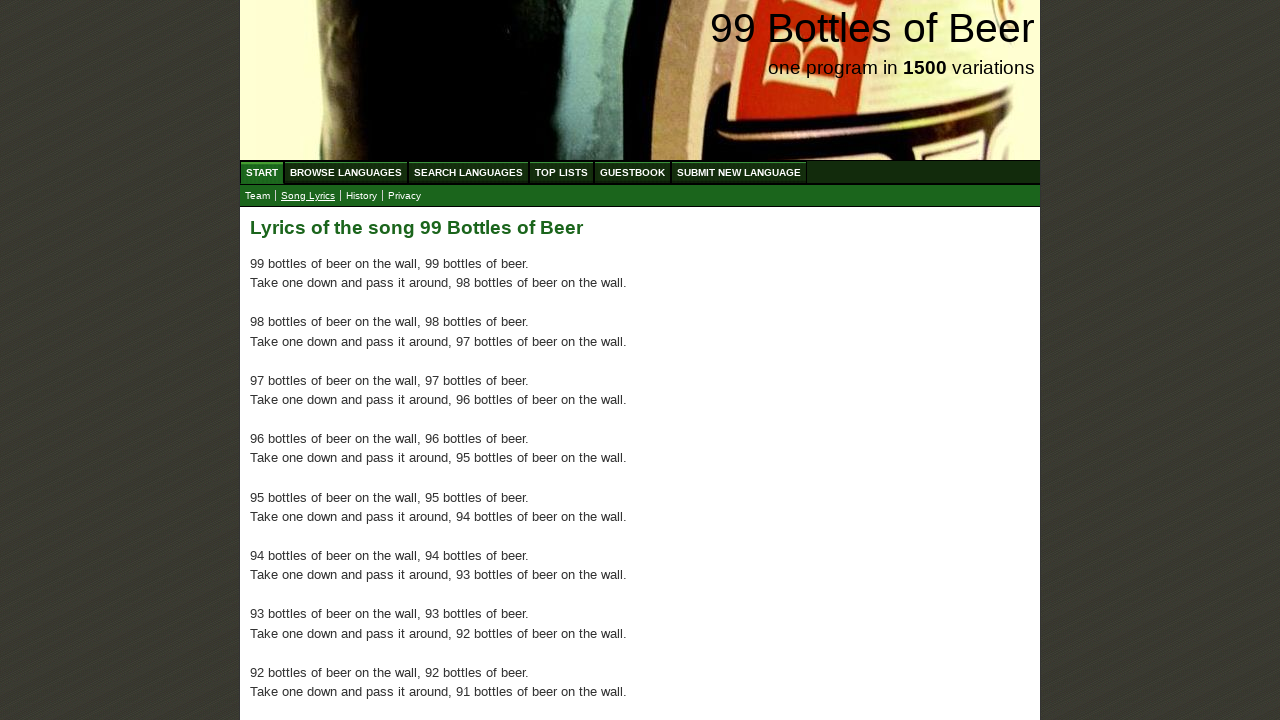

Verified paragraph 99 of 100 is present
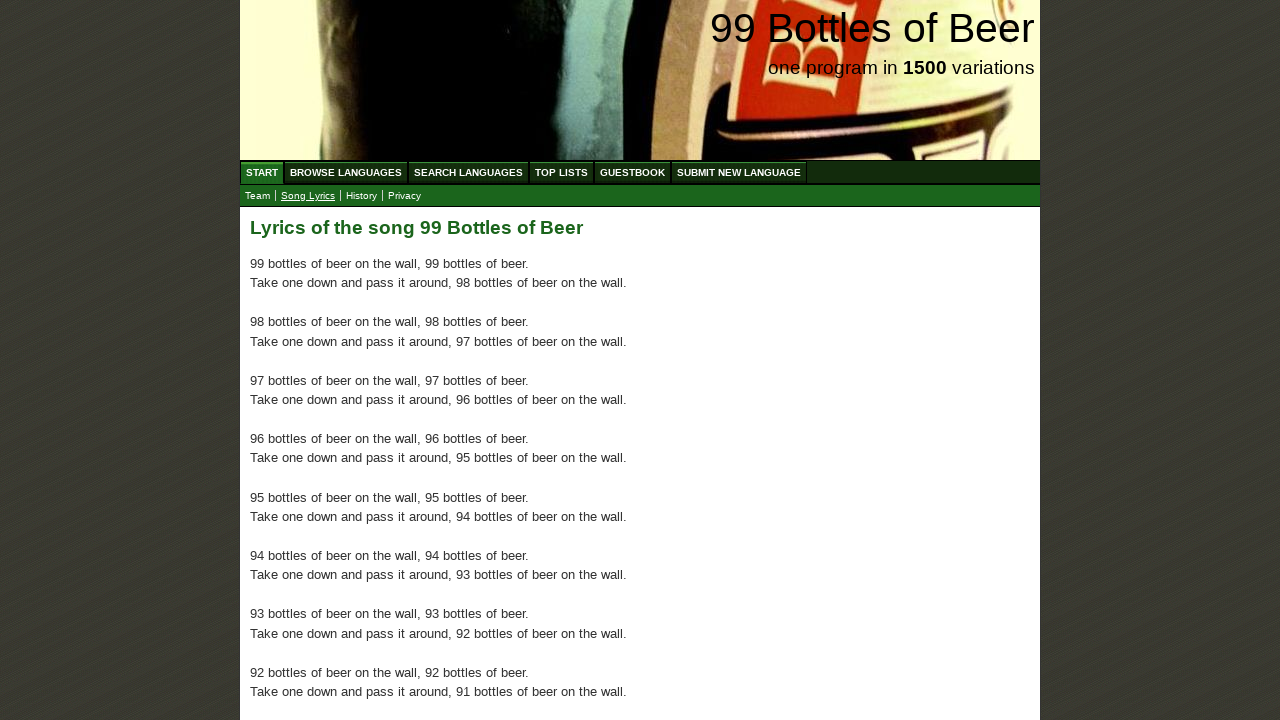

Verified paragraph 100 of 100 is present
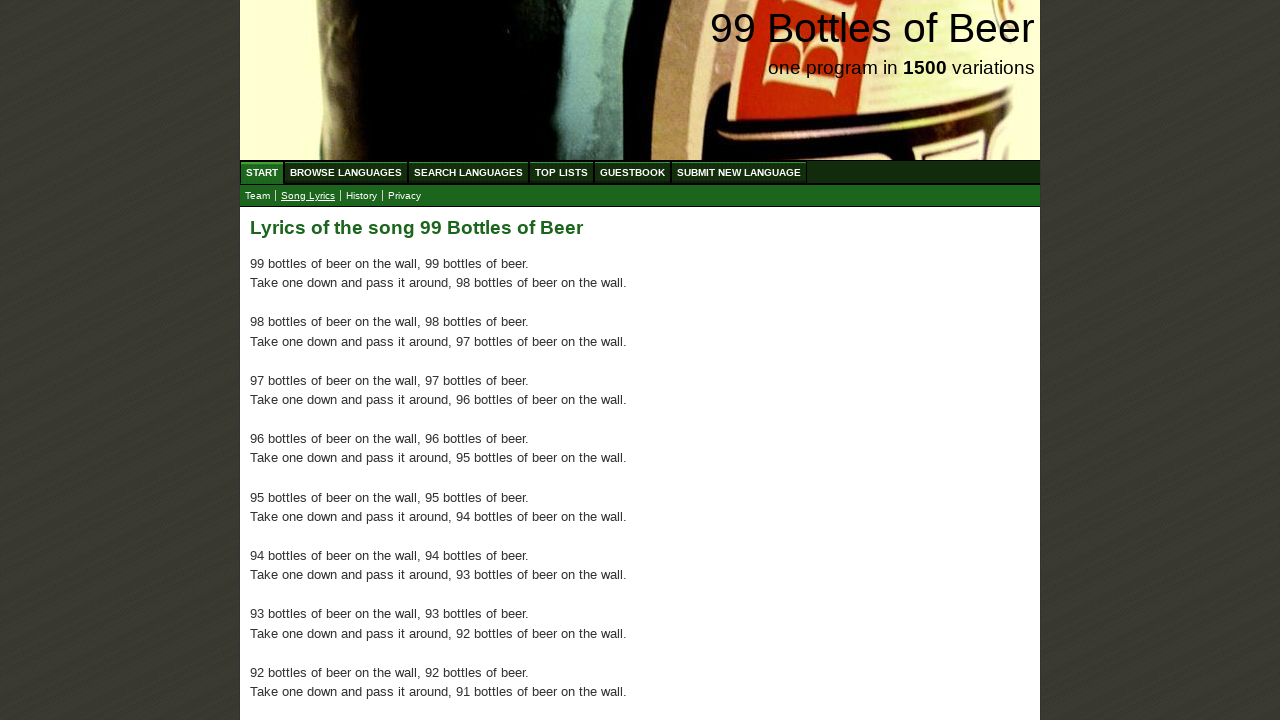

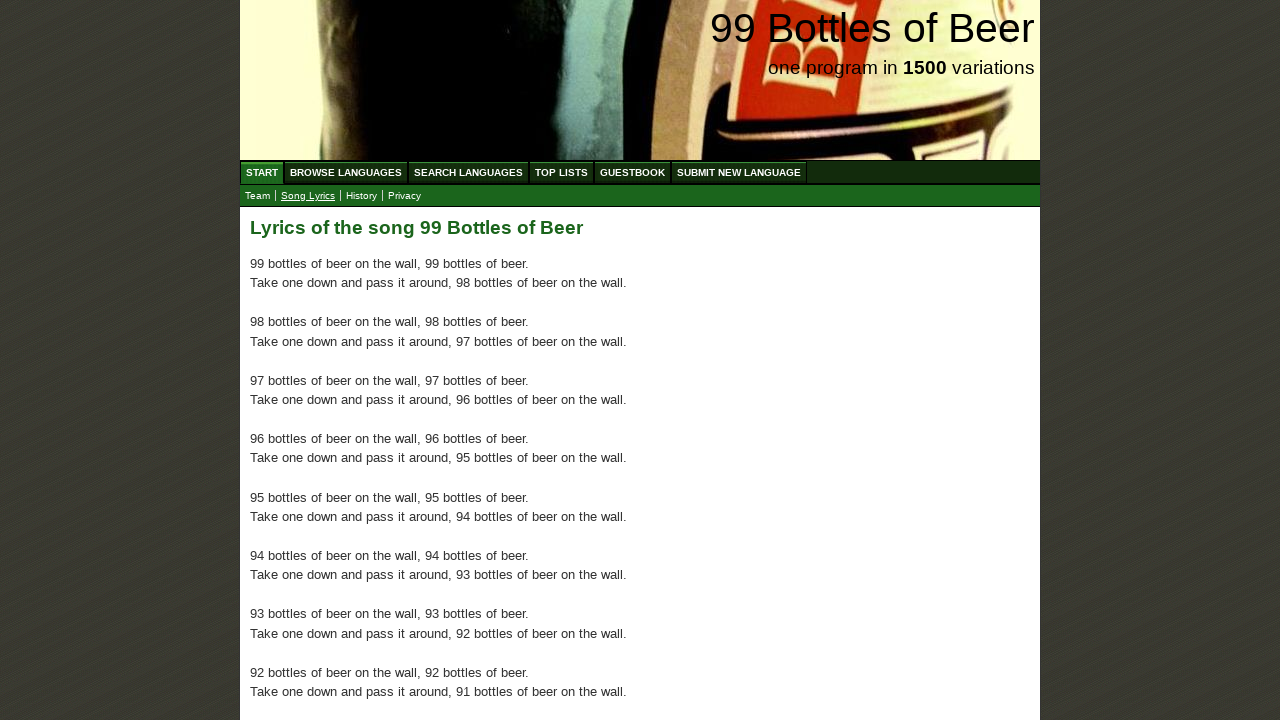